Fills all input fields in a form with random text and submits it, then handles the success alert

Starting URL: http://suninjuly.github.io/huge_form.html

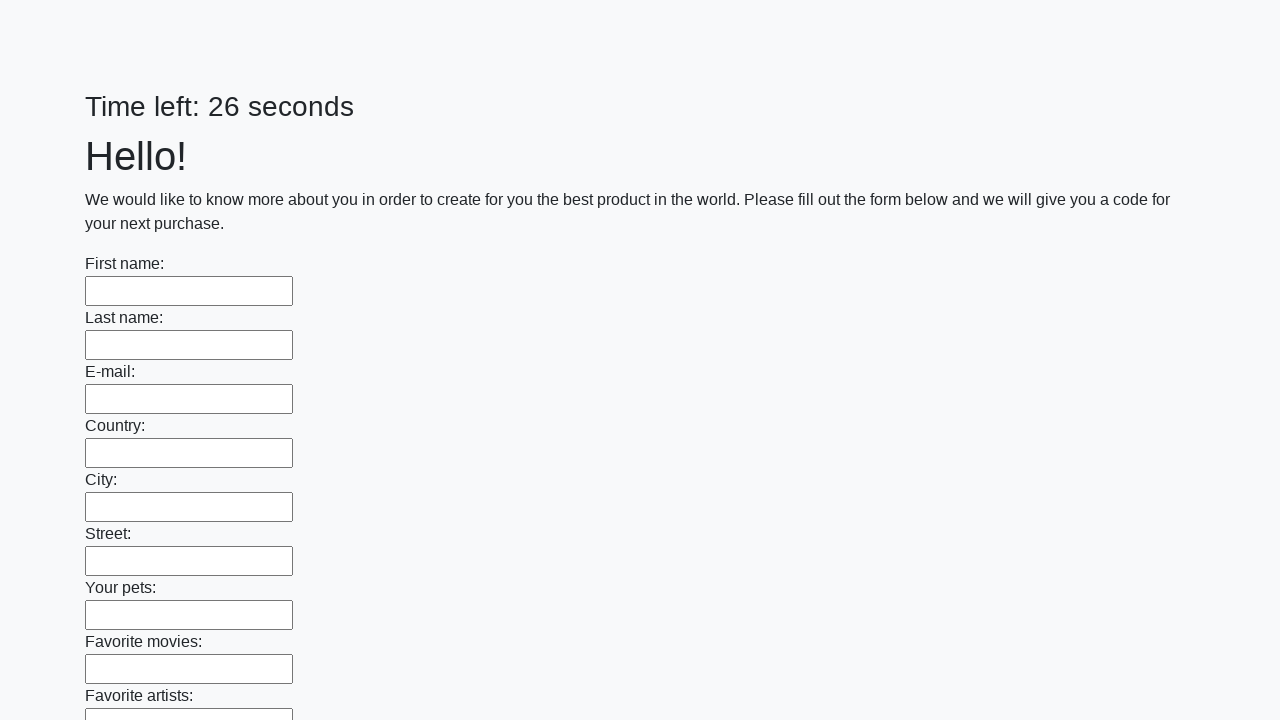

Located all input fields on the page
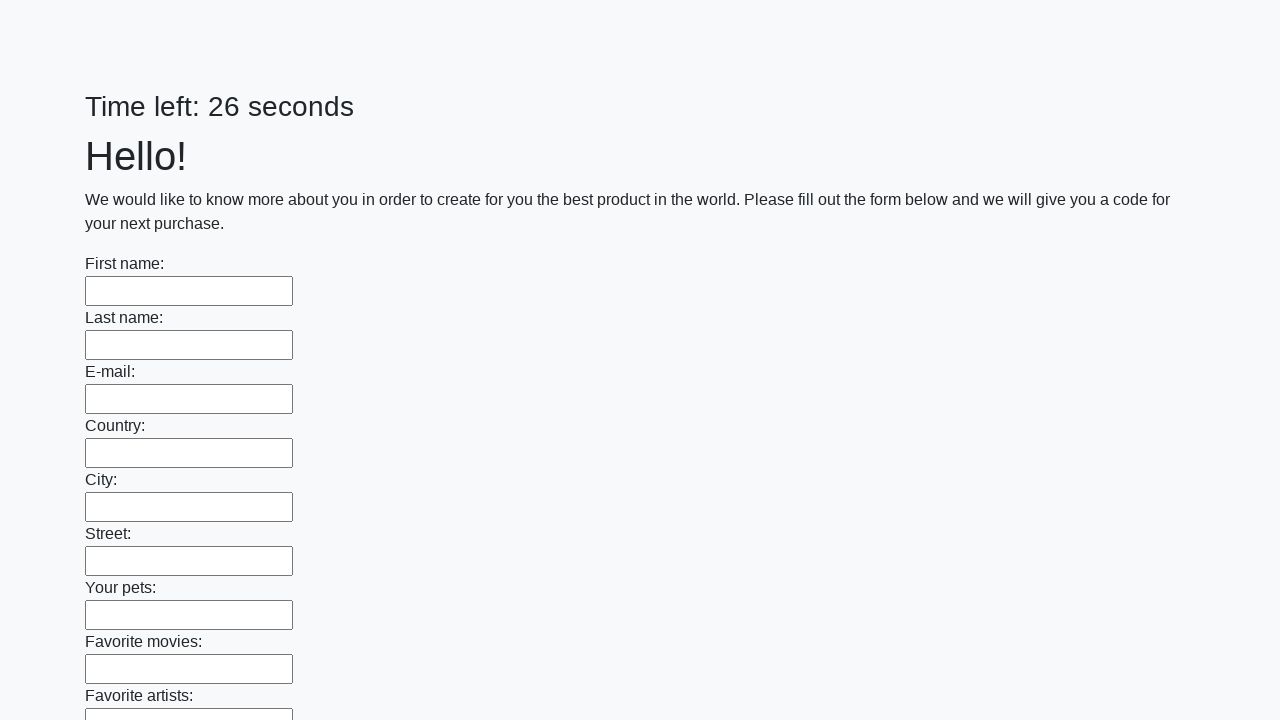

Filled an input field with 'testdata123' on input >> nth=0
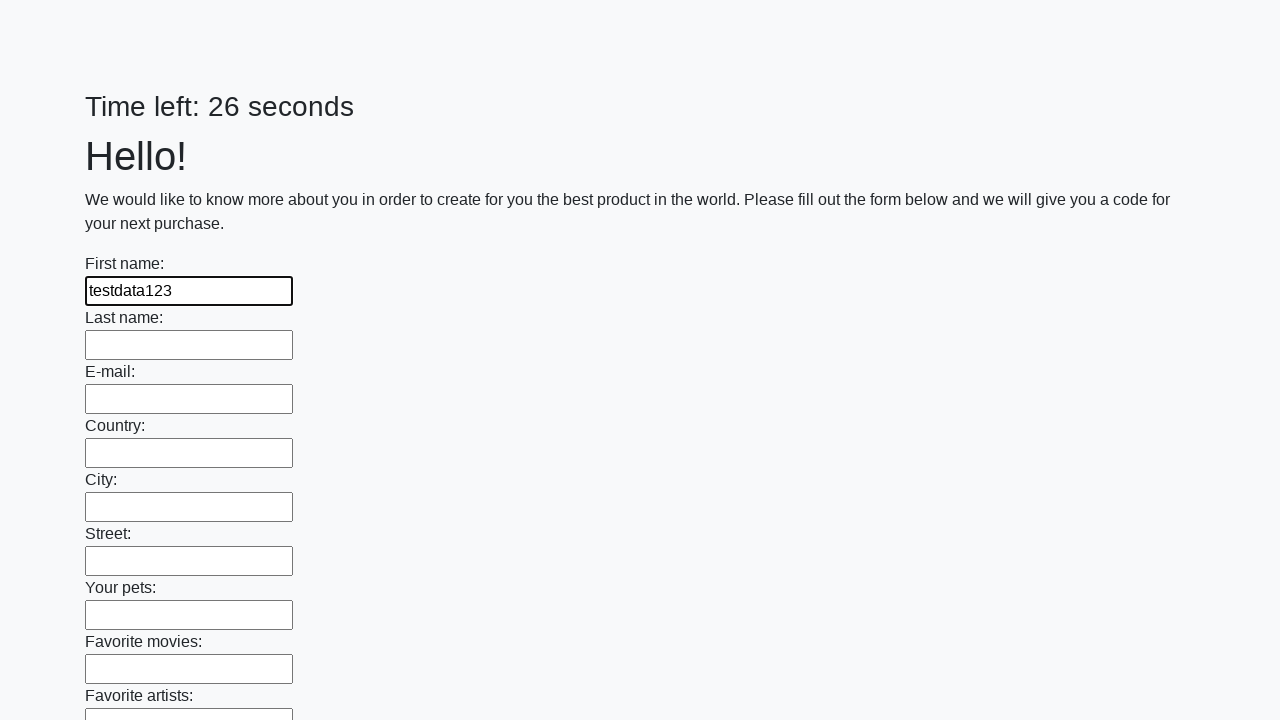

Filled an input field with 'testdata123' on input >> nth=1
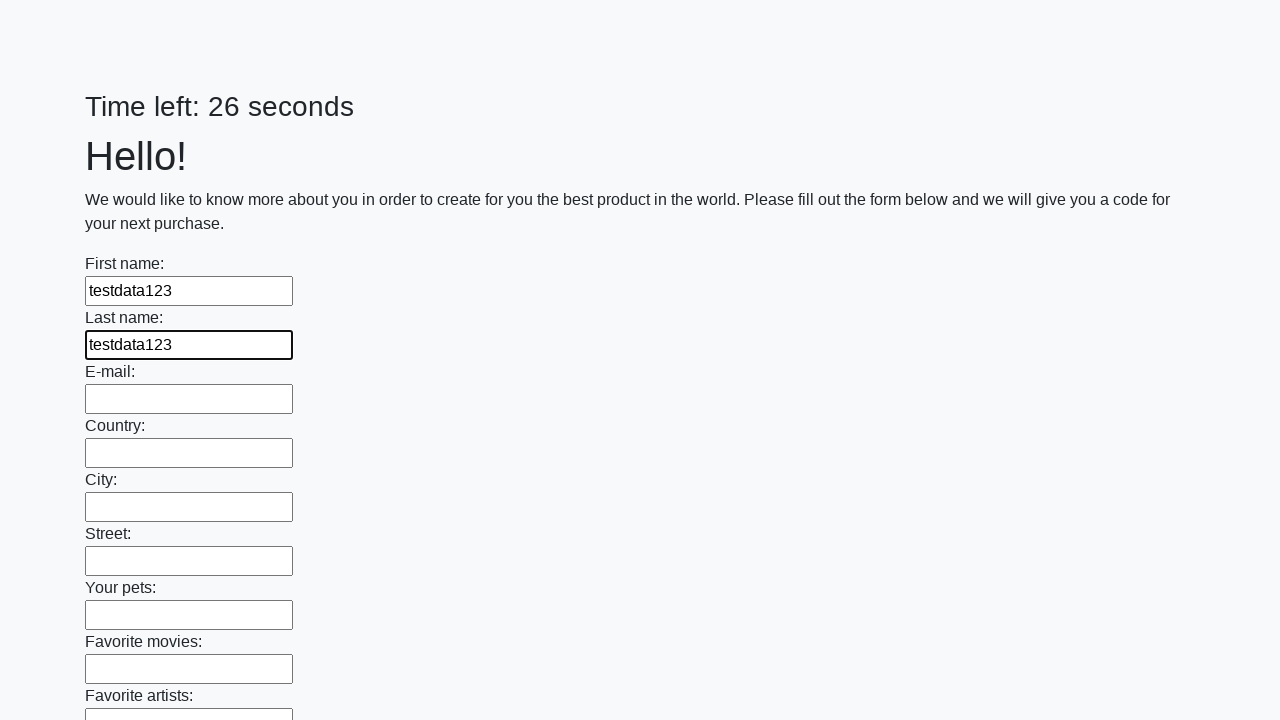

Filled an input field with 'testdata123' on input >> nth=2
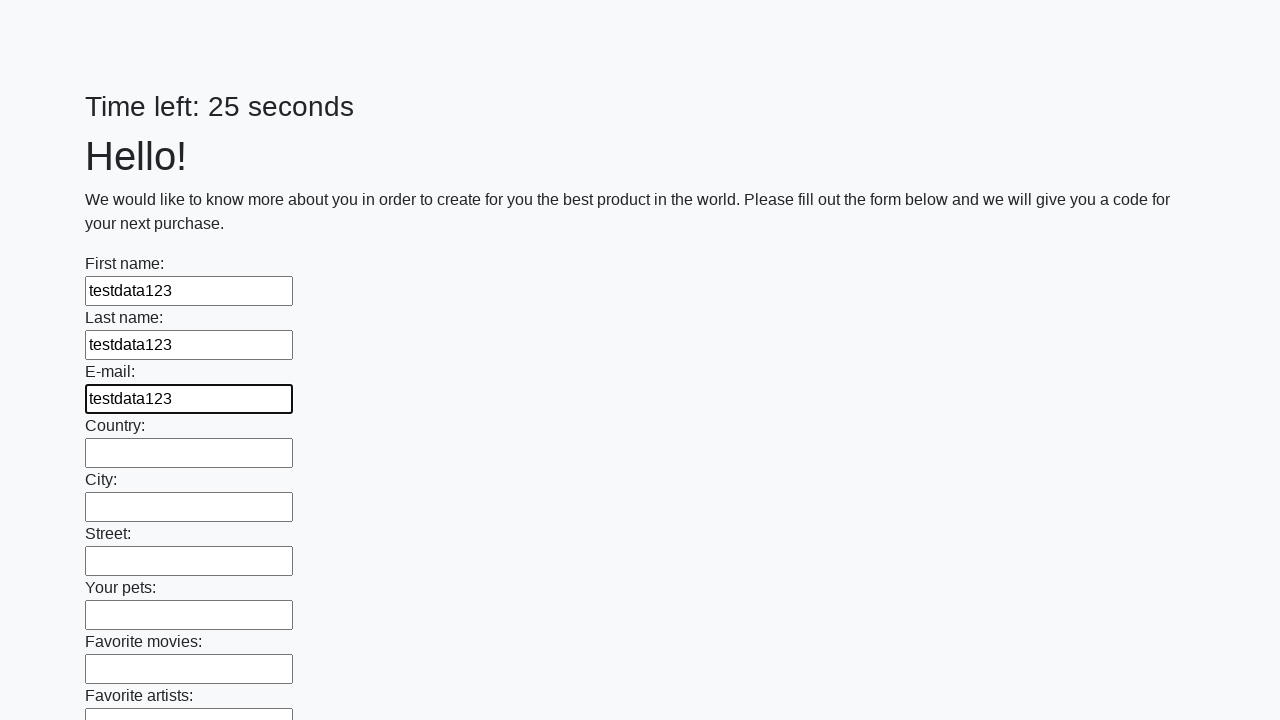

Filled an input field with 'testdata123' on input >> nth=3
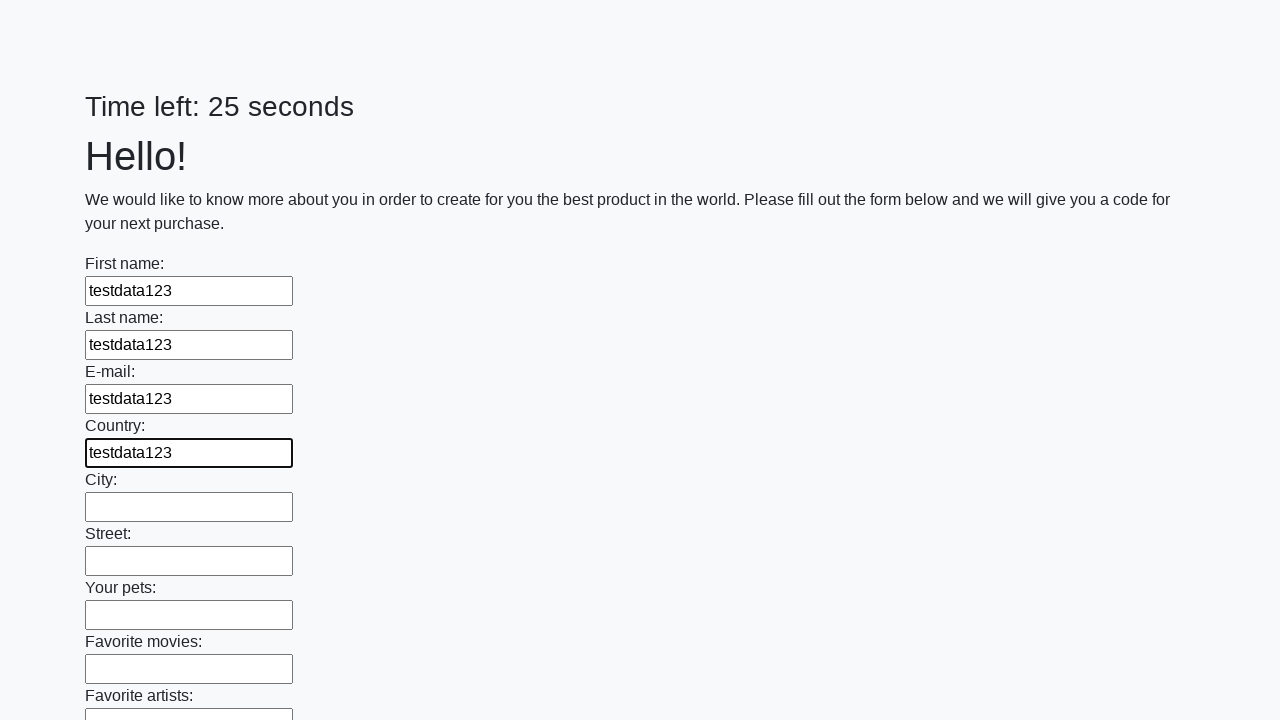

Filled an input field with 'testdata123' on input >> nth=4
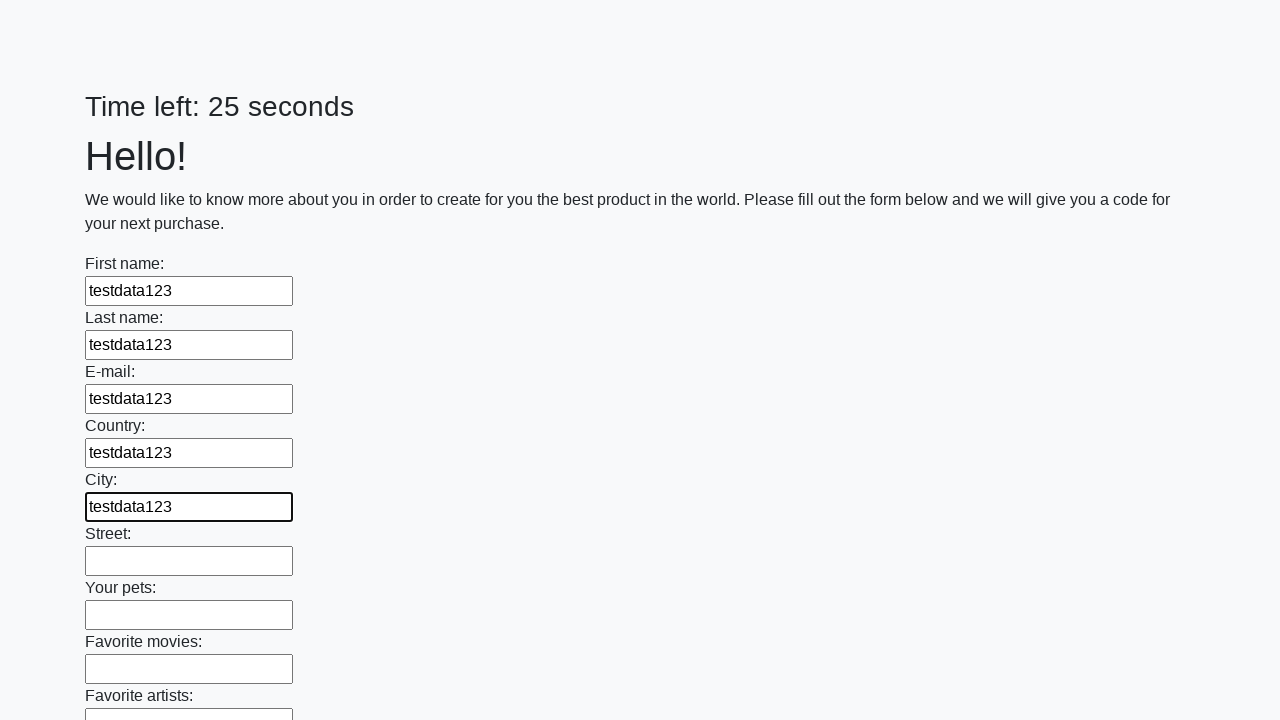

Filled an input field with 'testdata123' on input >> nth=5
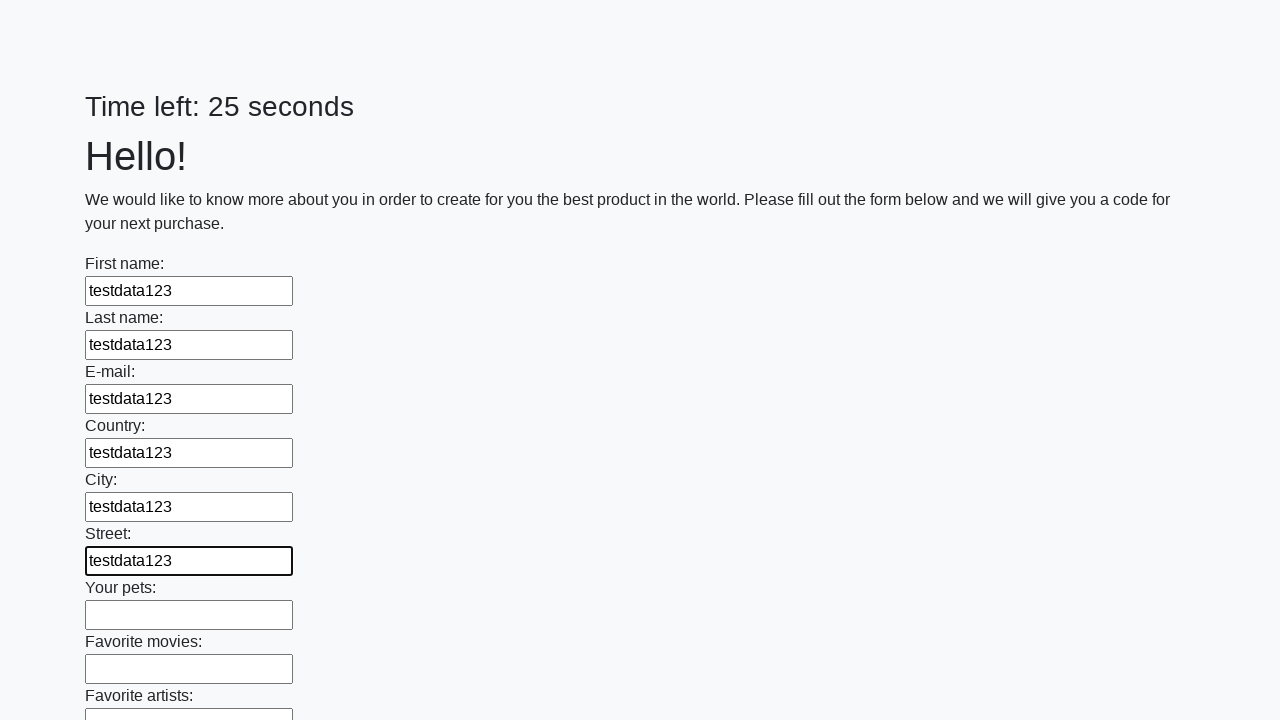

Filled an input field with 'testdata123' on input >> nth=6
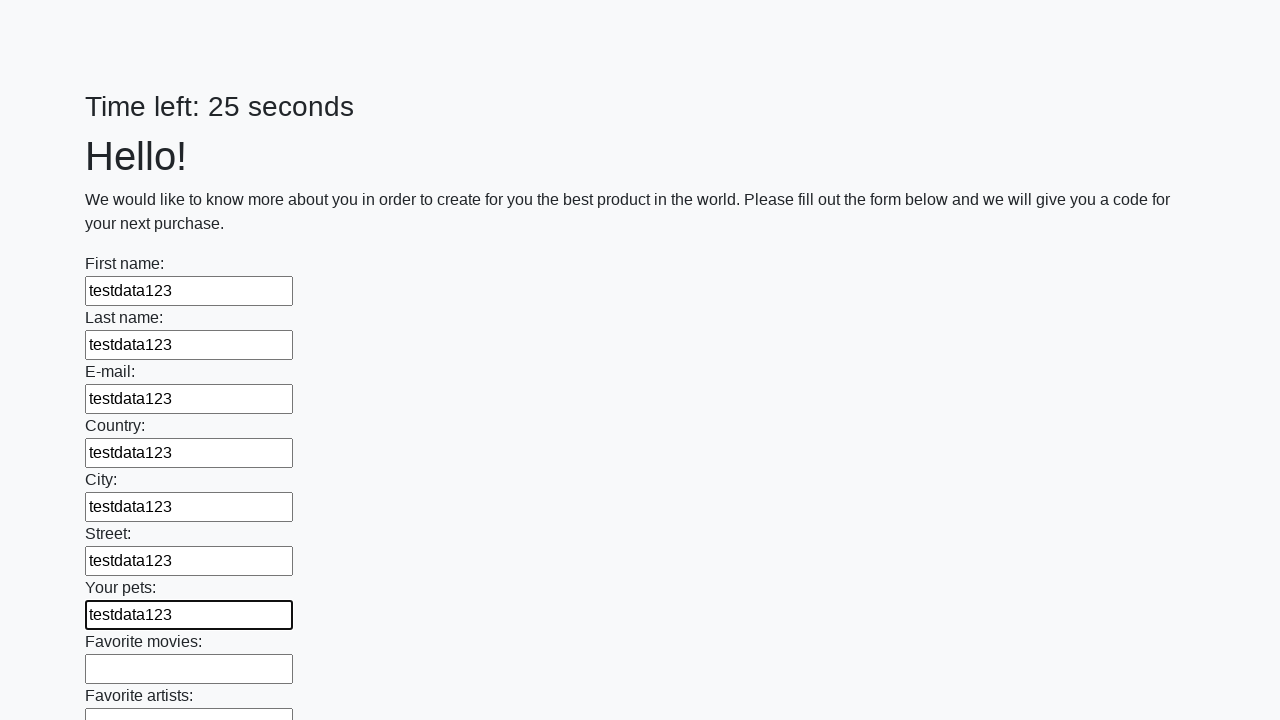

Filled an input field with 'testdata123' on input >> nth=7
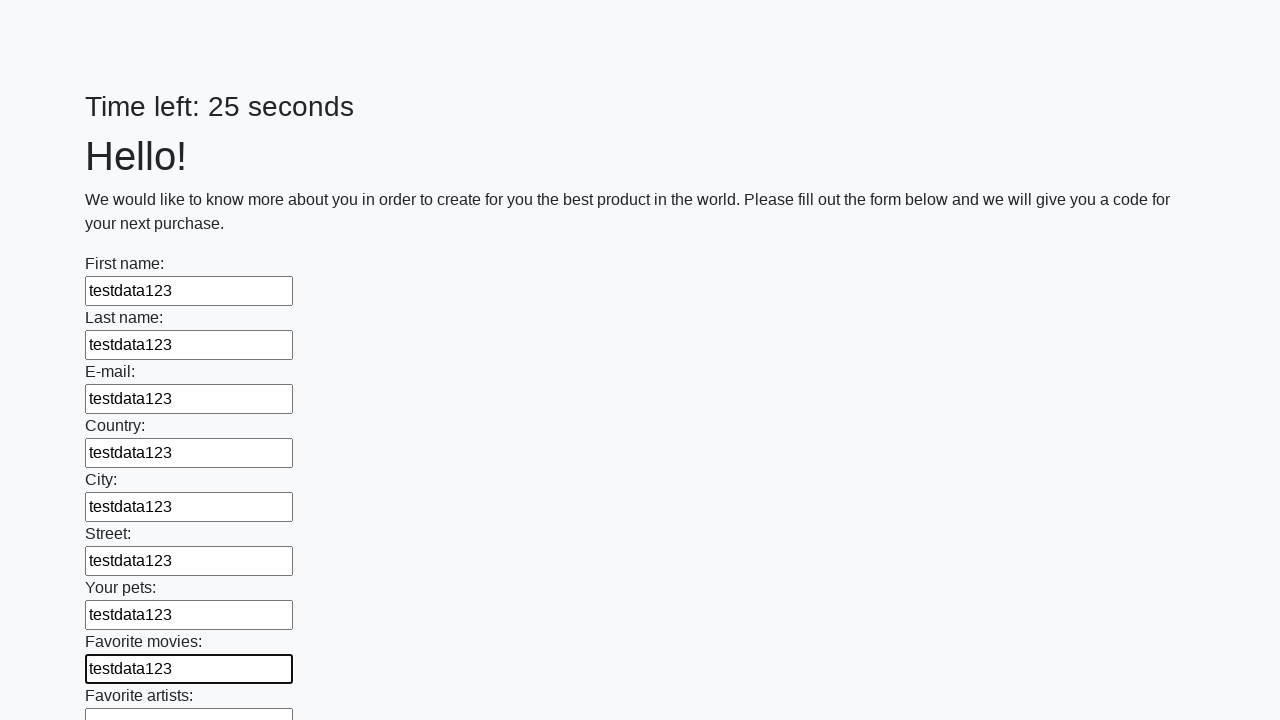

Filled an input field with 'testdata123' on input >> nth=8
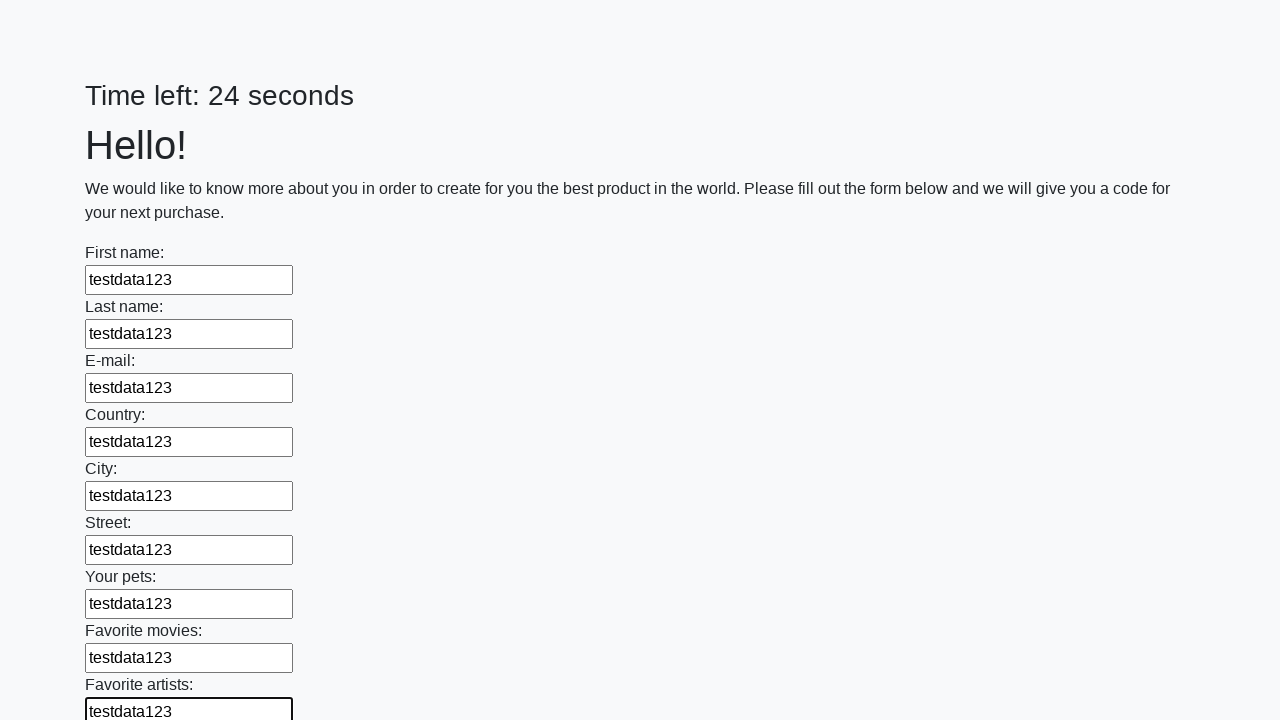

Filled an input field with 'testdata123' on input >> nth=9
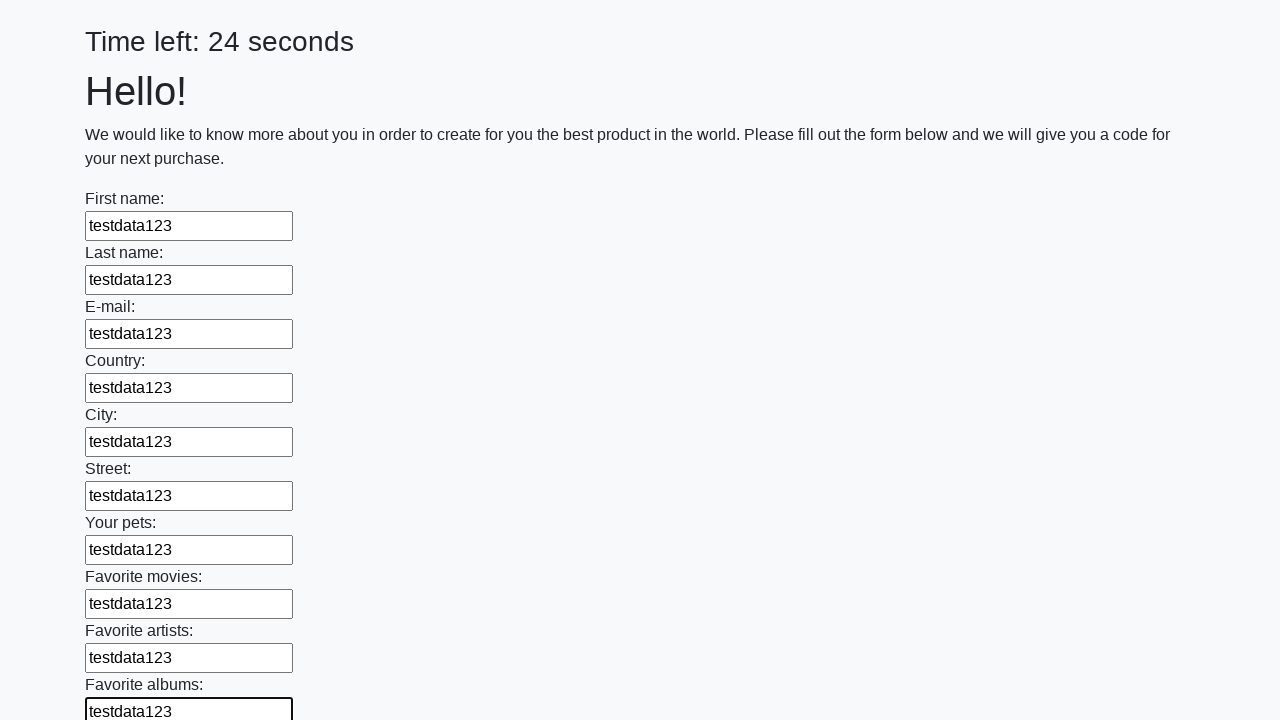

Filled an input field with 'testdata123' on input >> nth=10
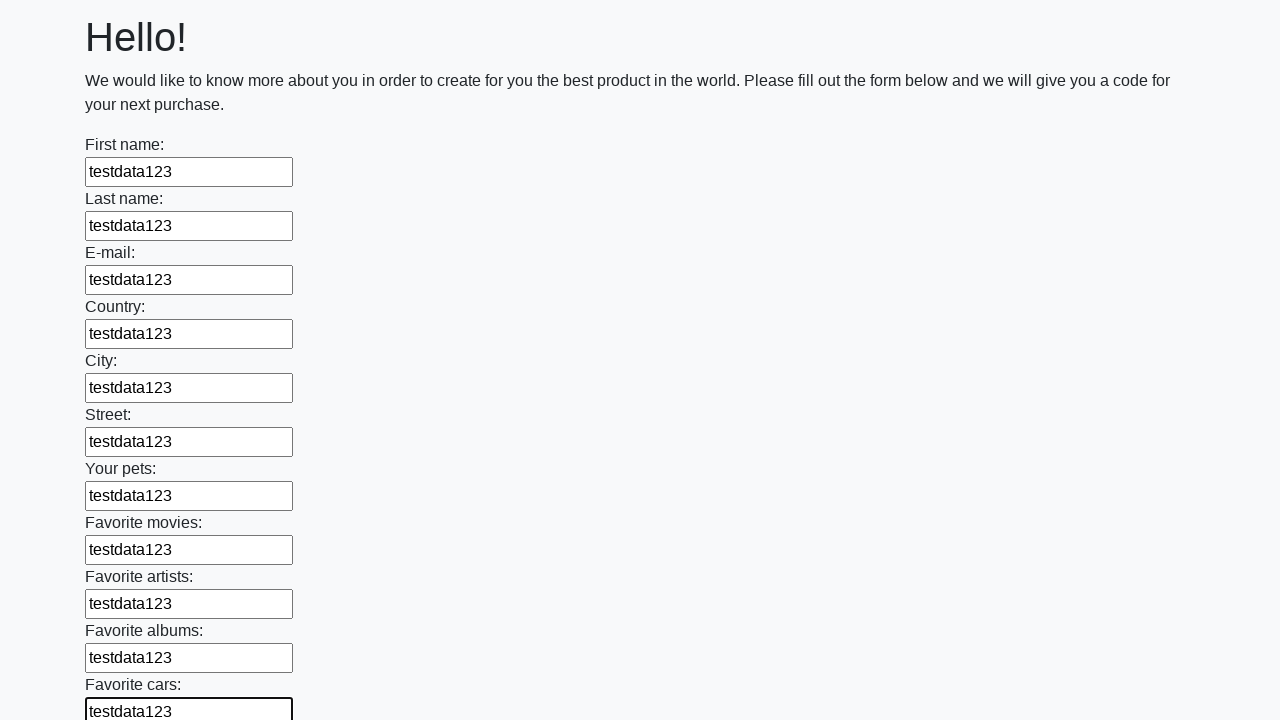

Filled an input field with 'testdata123' on input >> nth=11
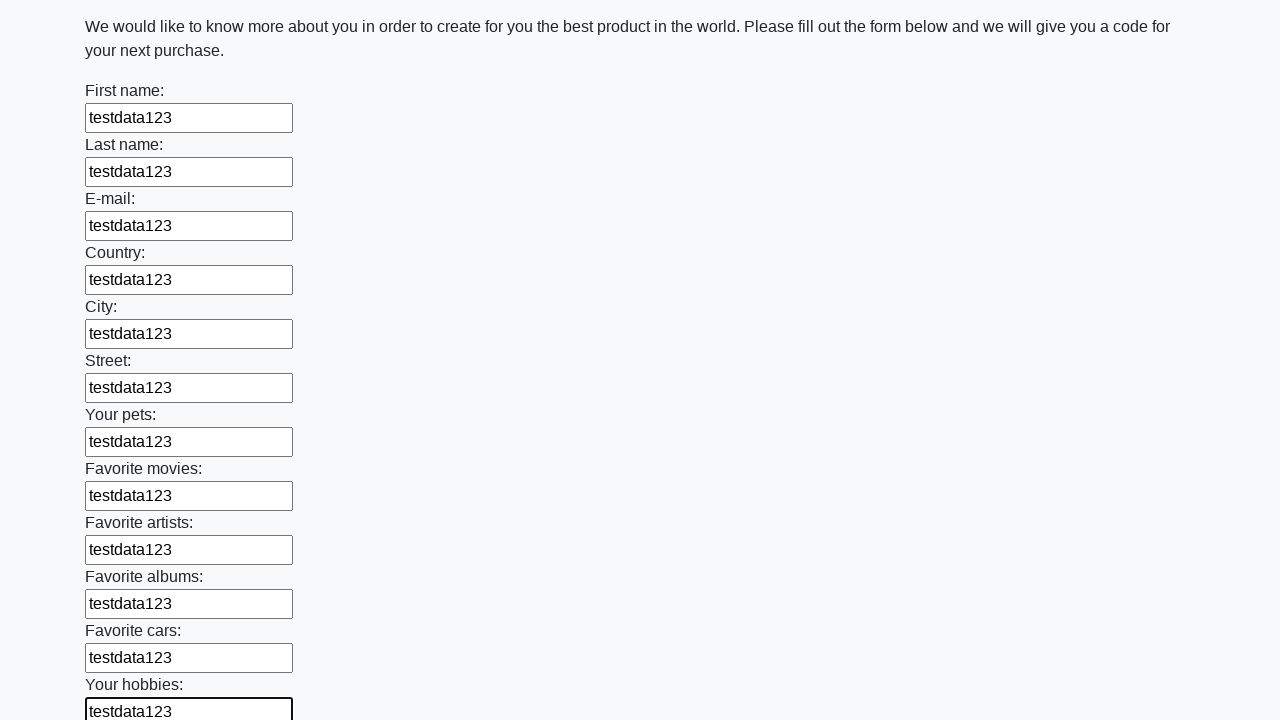

Filled an input field with 'testdata123' on input >> nth=12
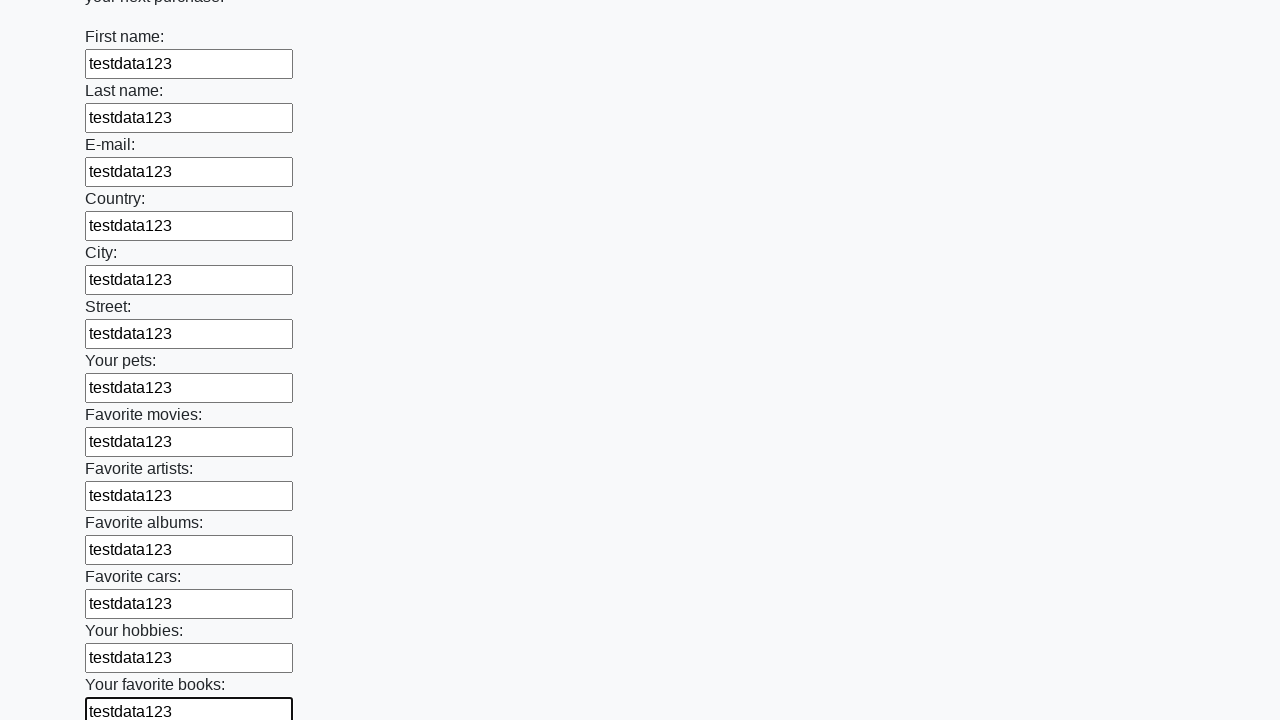

Filled an input field with 'testdata123' on input >> nth=13
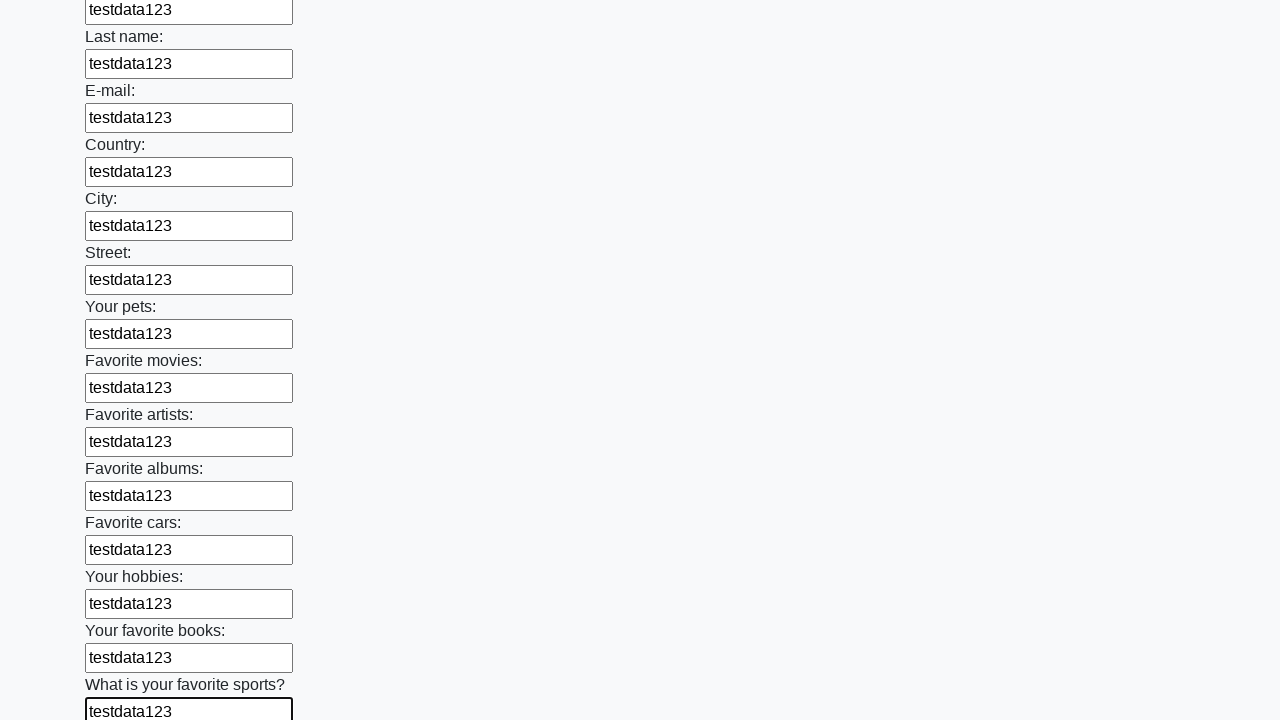

Filled an input field with 'testdata123' on input >> nth=14
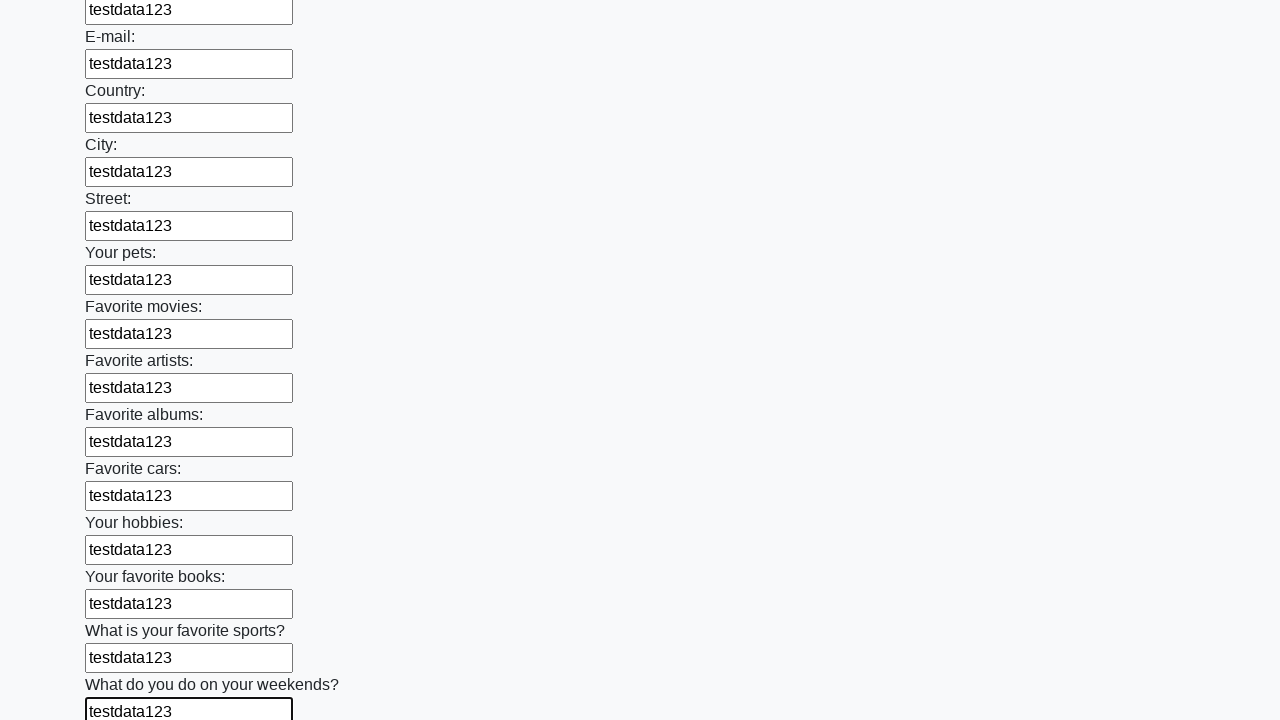

Filled an input field with 'testdata123' on input >> nth=15
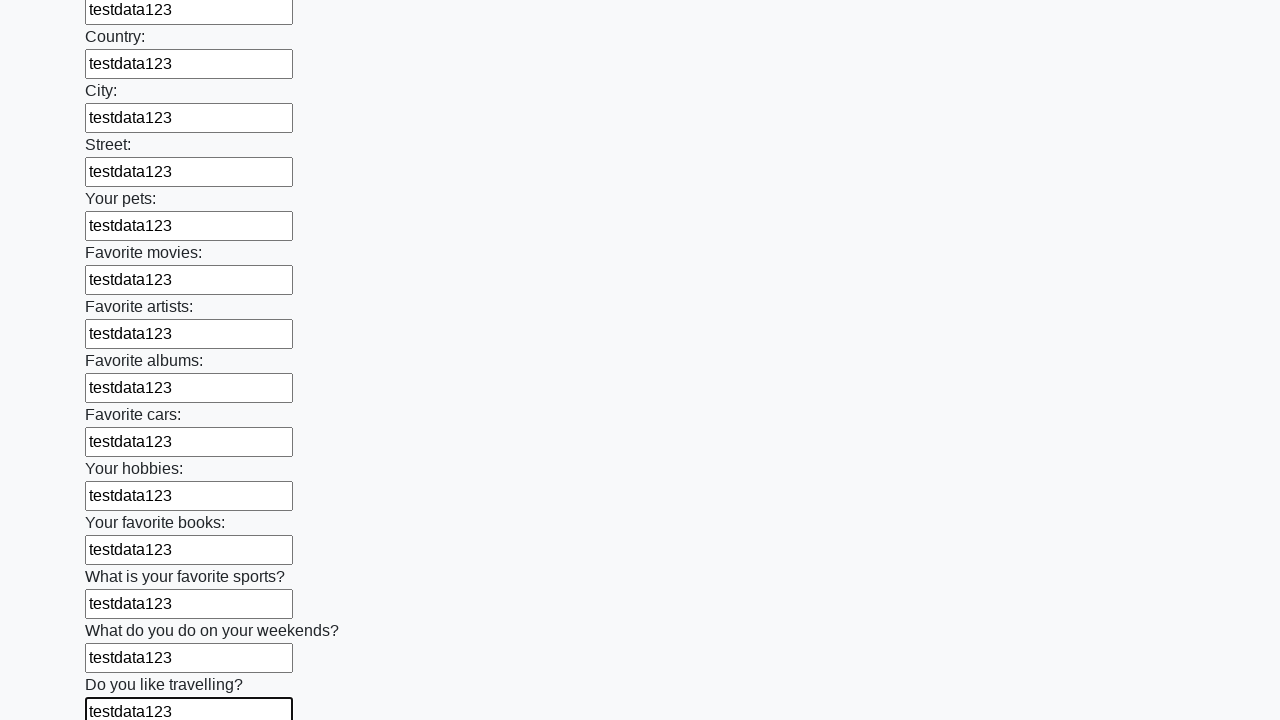

Filled an input field with 'testdata123' on input >> nth=16
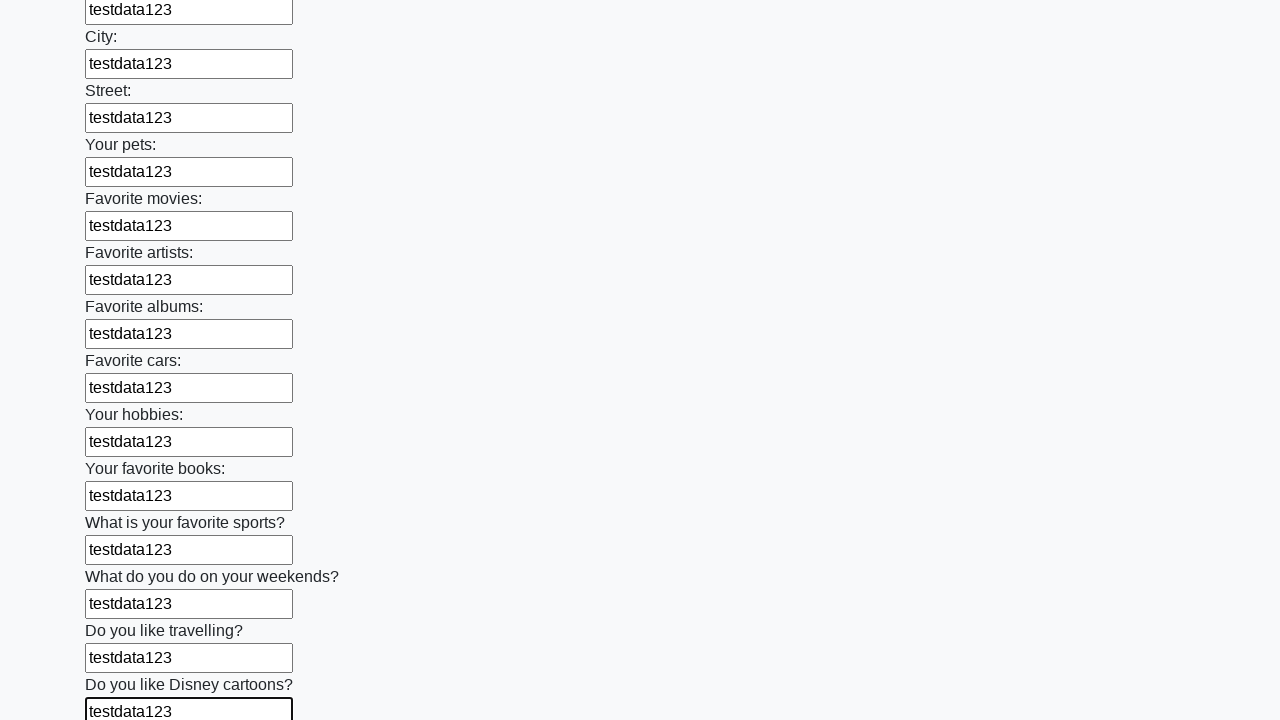

Filled an input field with 'testdata123' on input >> nth=17
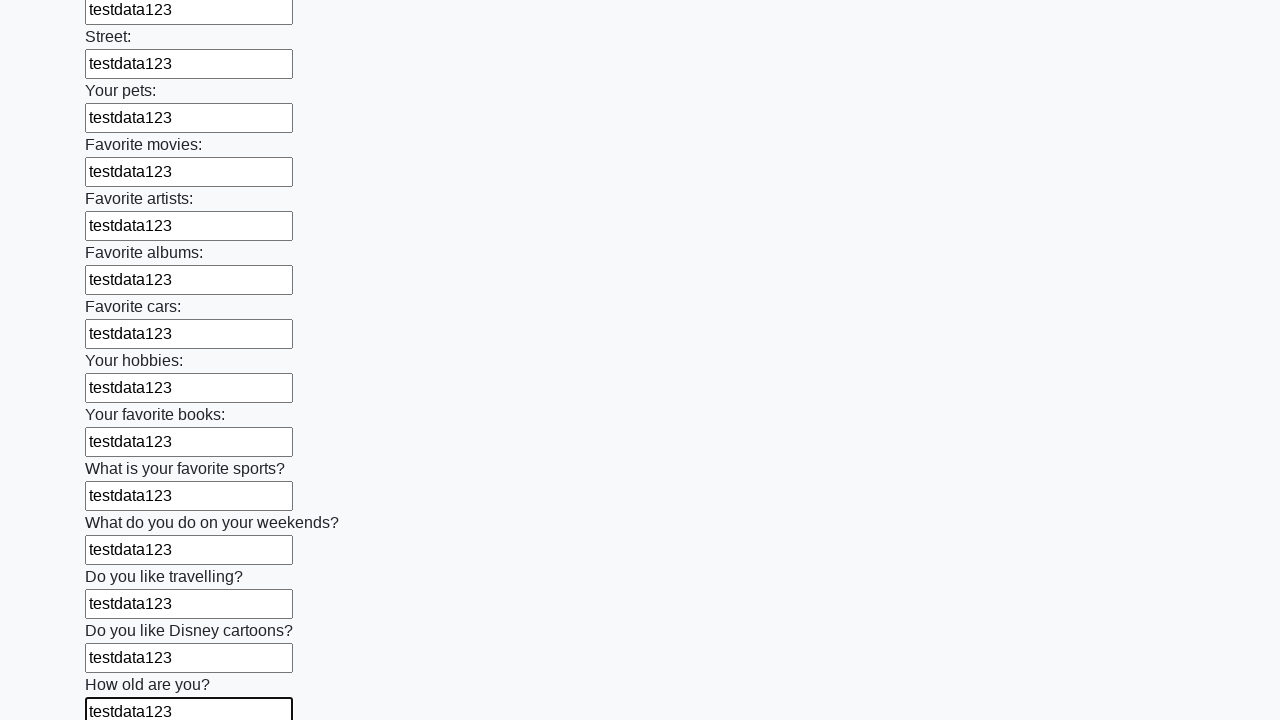

Filled an input field with 'testdata123' on input >> nth=18
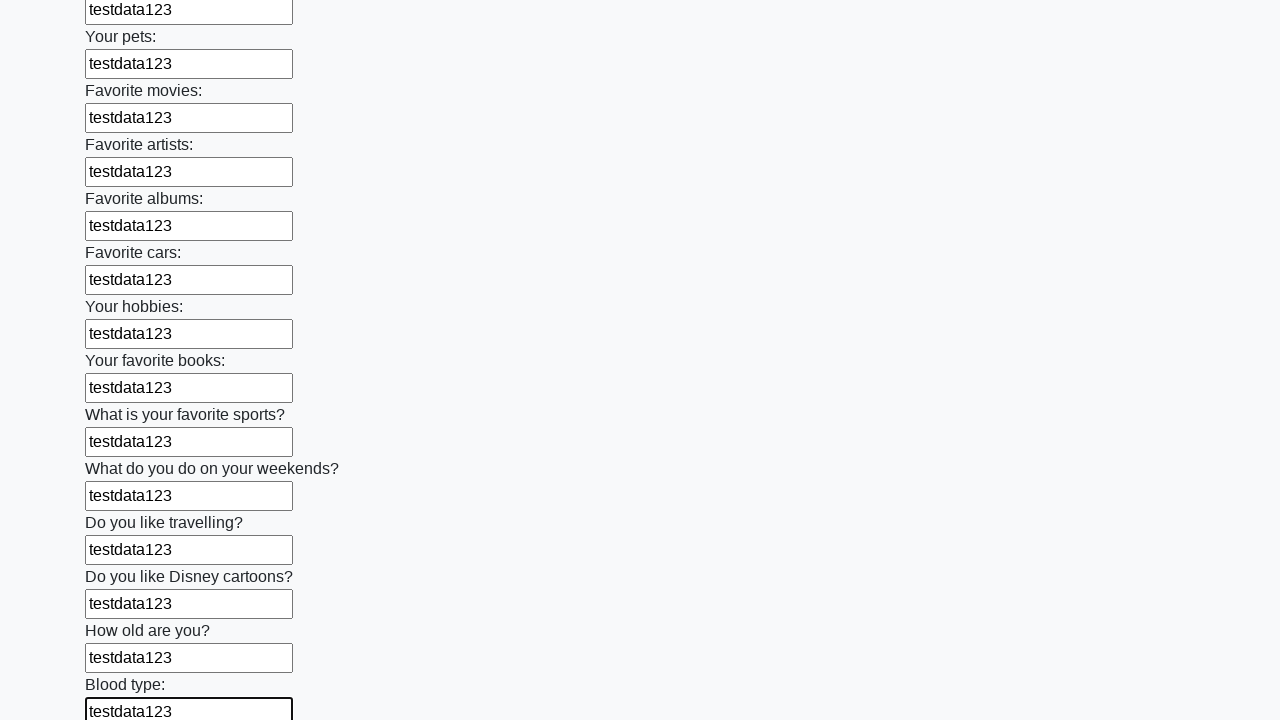

Filled an input field with 'testdata123' on input >> nth=19
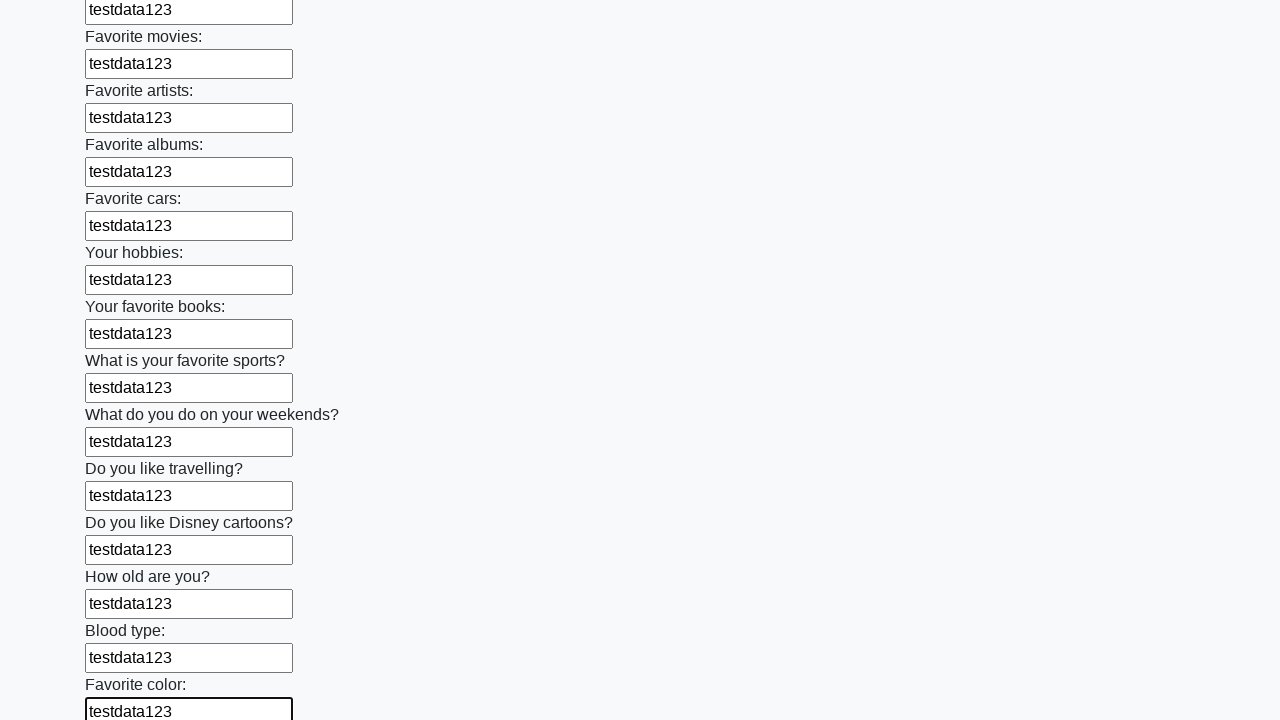

Filled an input field with 'testdata123' on input >> nth=20
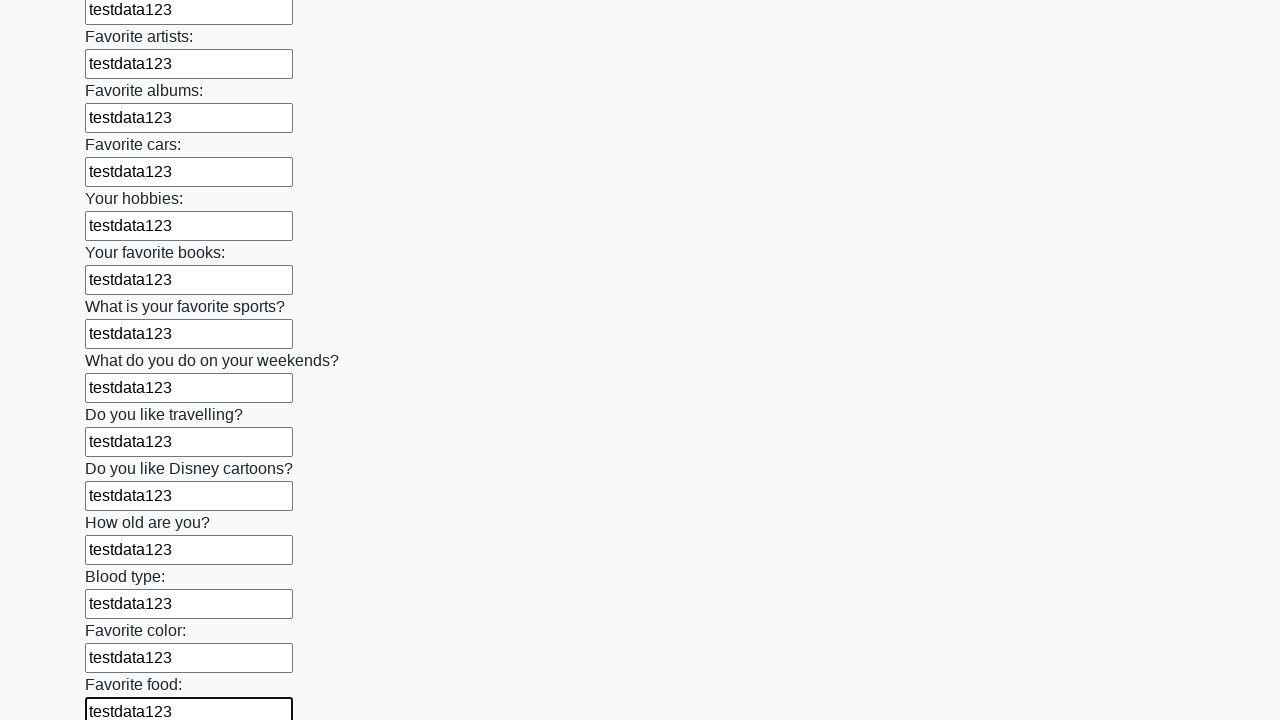

Filled an input field with 'testdata123' on input >> nth=21
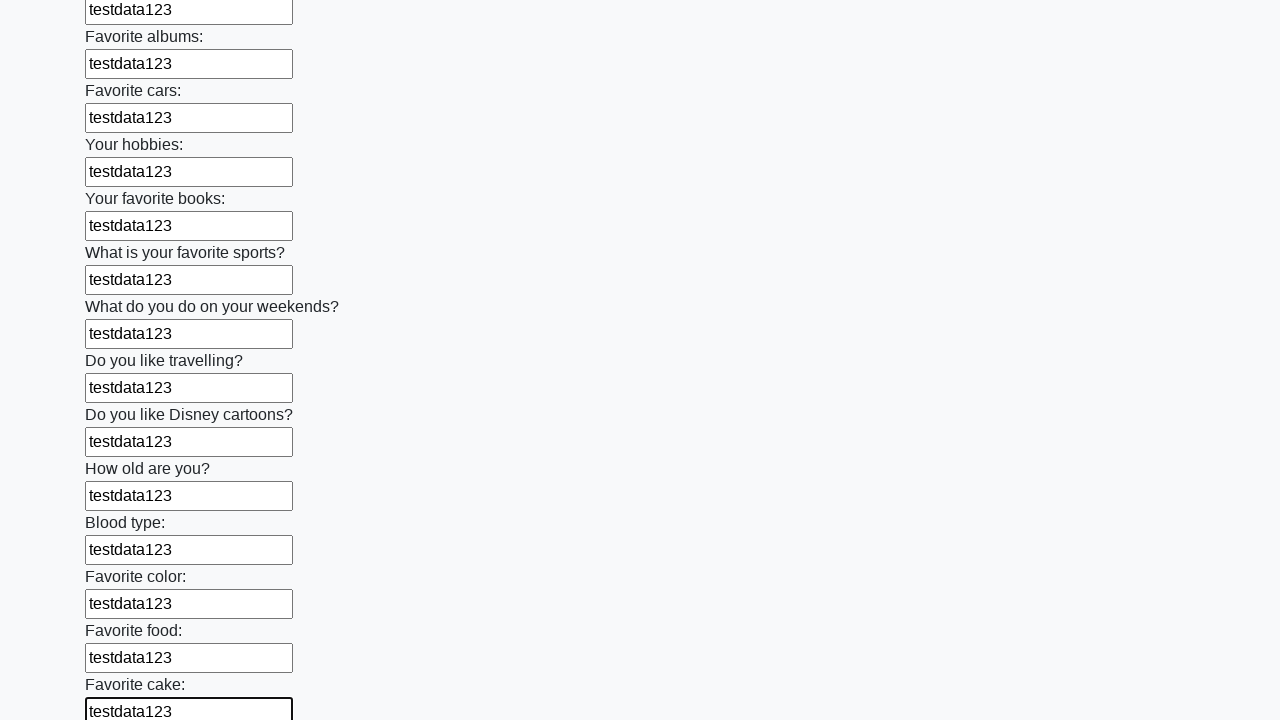

Filled an input field with 'testdata123' on input >> nth=22
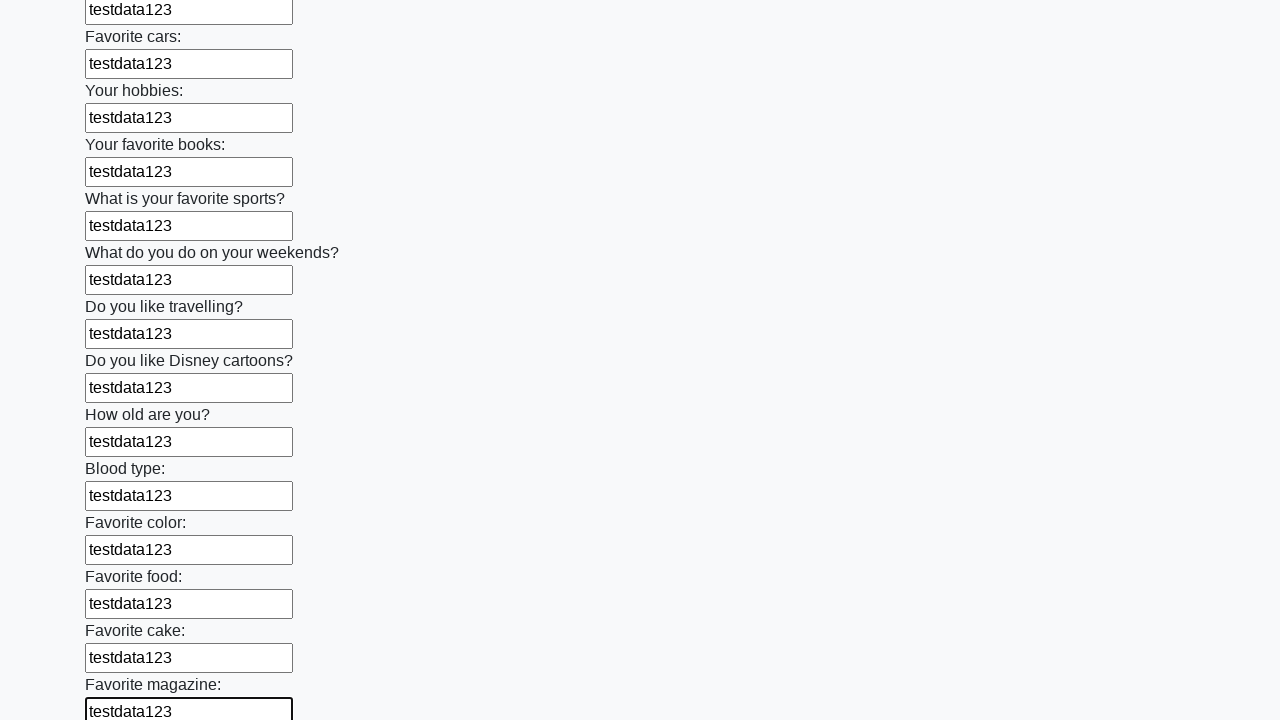

Filled an input field with 'testdata123' on input >> nth=23
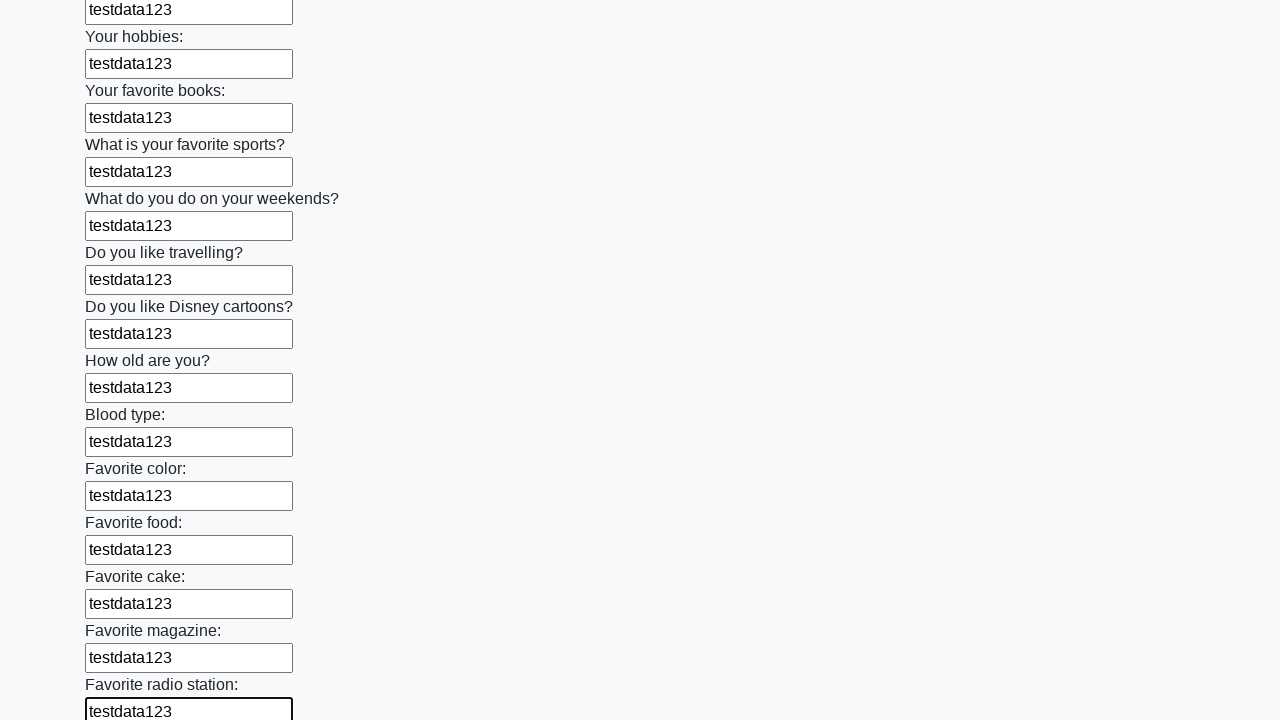

Filled an input field with 'testdata123' on input >> nth=24
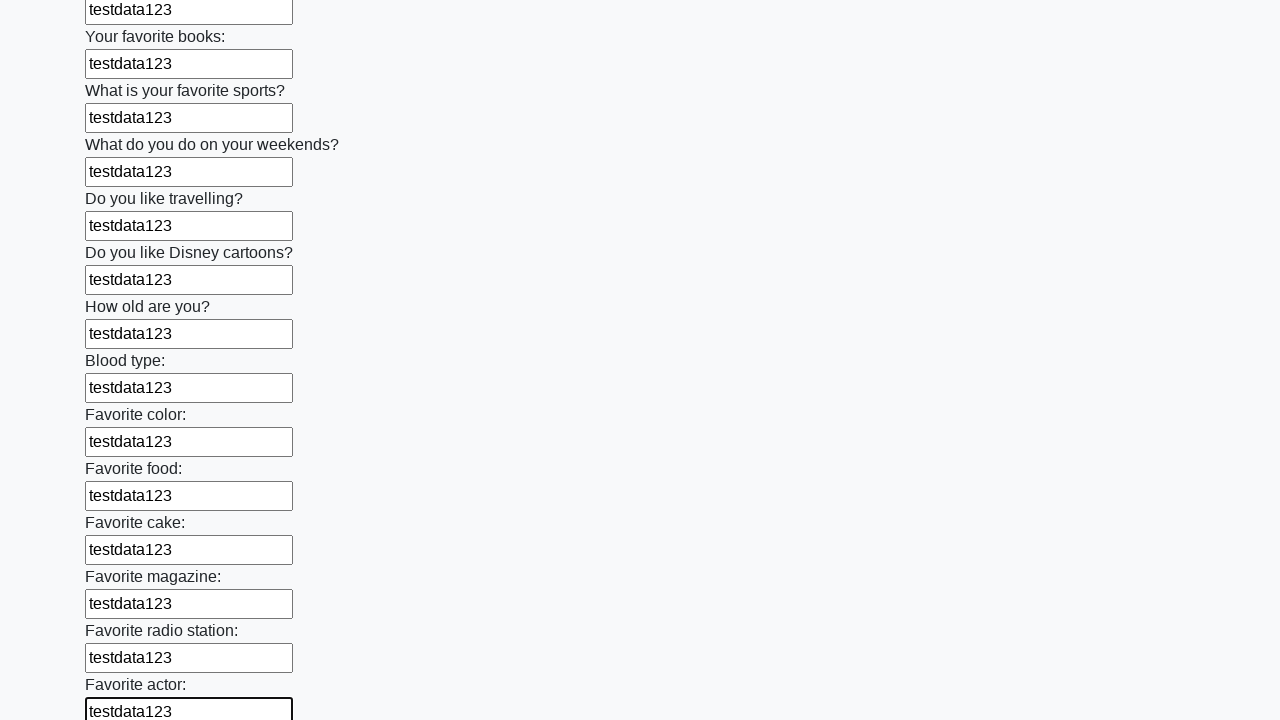

Filled an input field with 'testdata123' on input >> nth=25
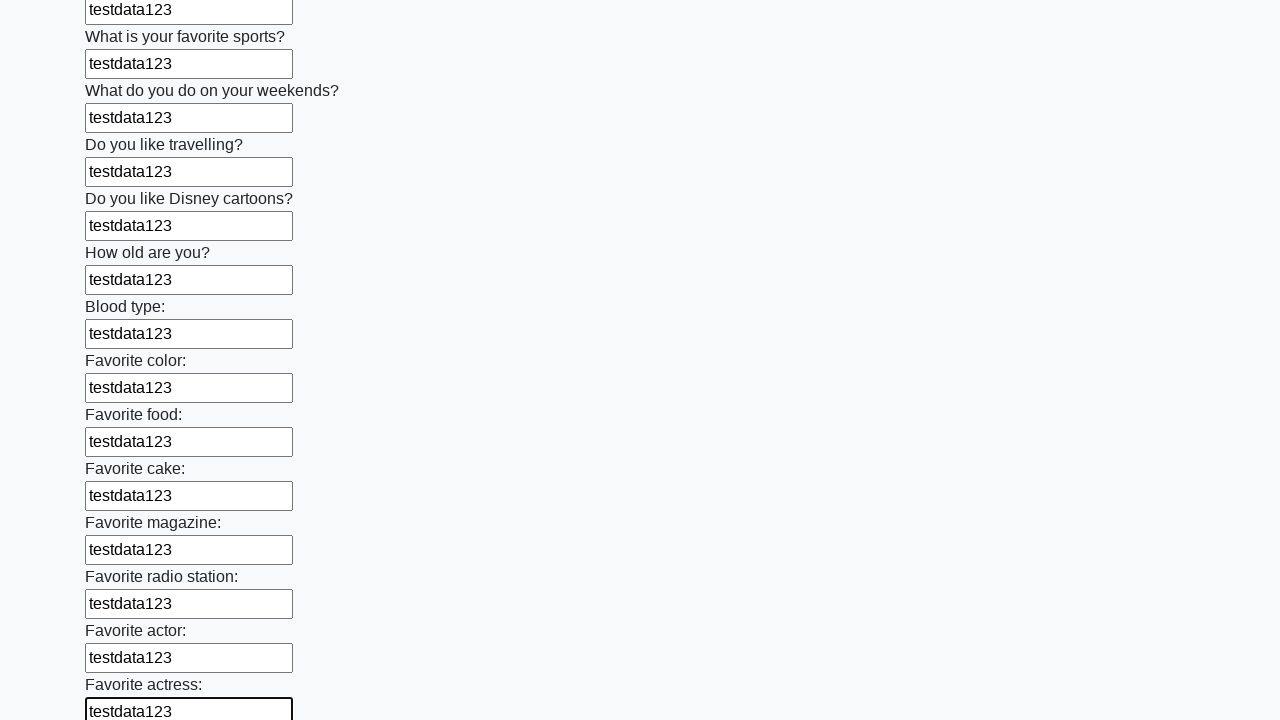

Filled an input field with 'testdata123' on input >> nth=26
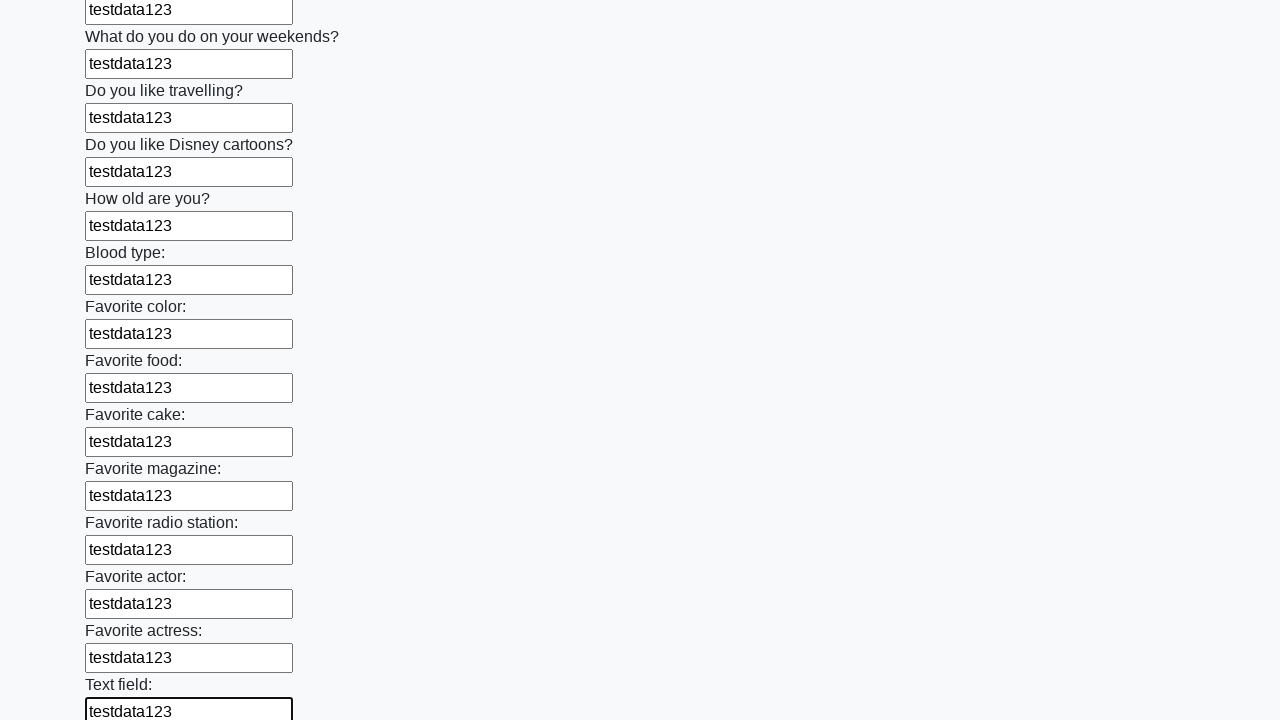

Filled an input field with 'testdata123' on input >> nth=27
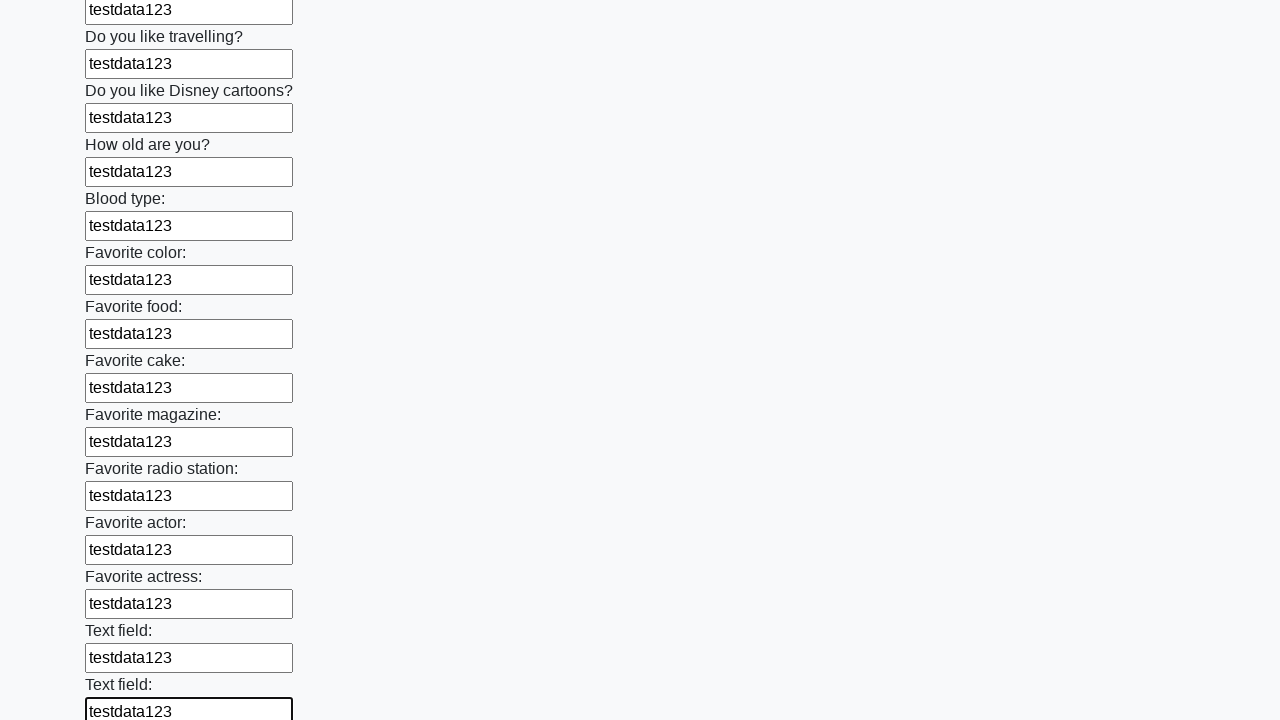

Filled an input field with 'testdata123' on input >> nth=28
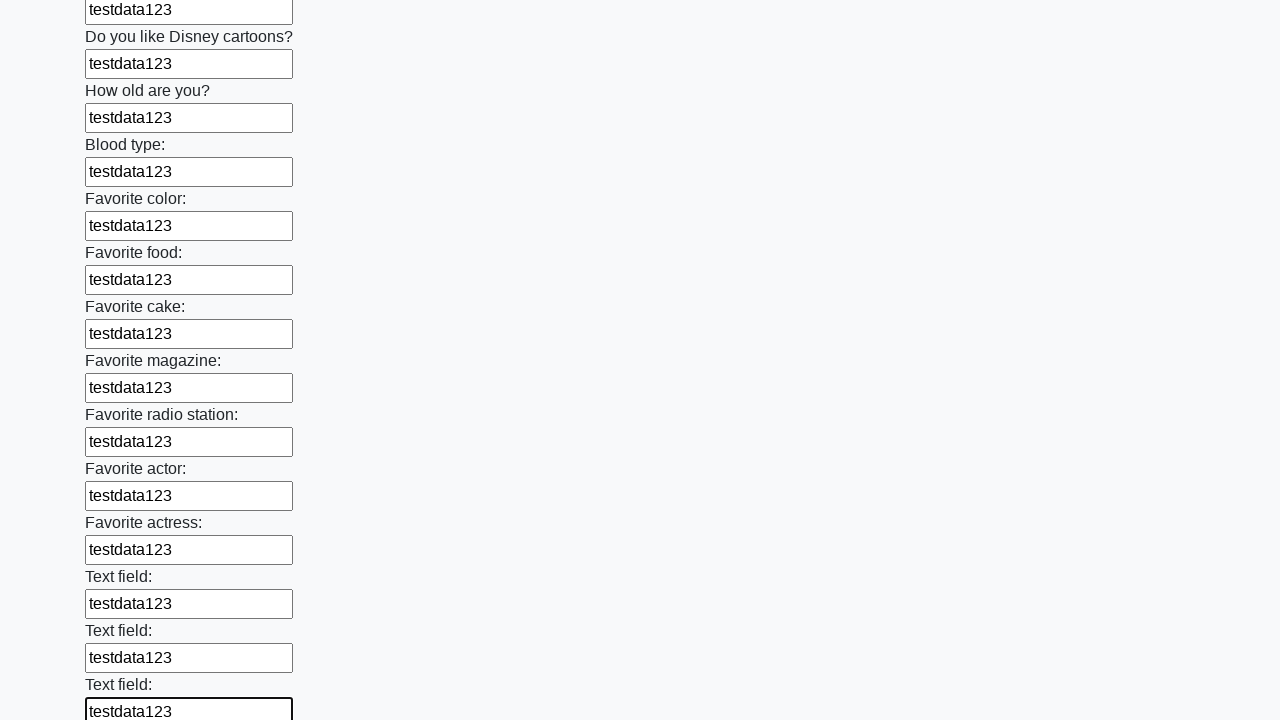

Filled an input field with 'testdata123' on input >> nth=29
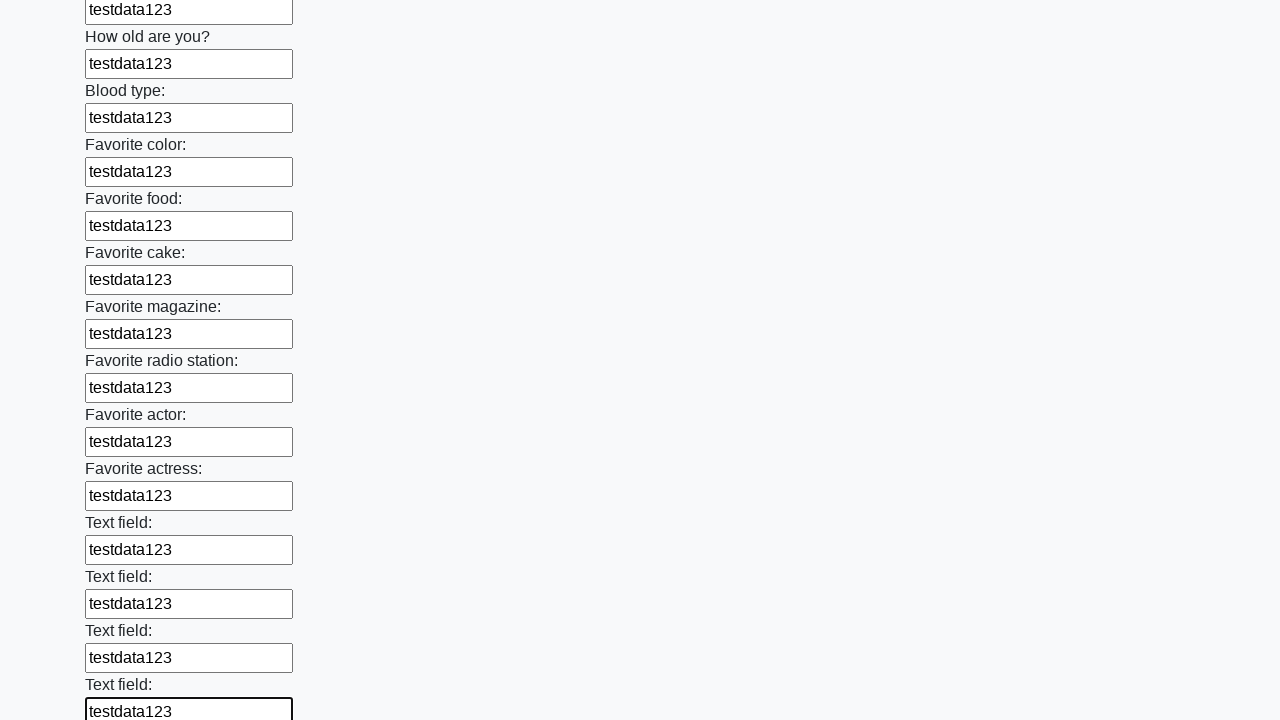

Filled an input field with 'testdata123' on input >> nth=30
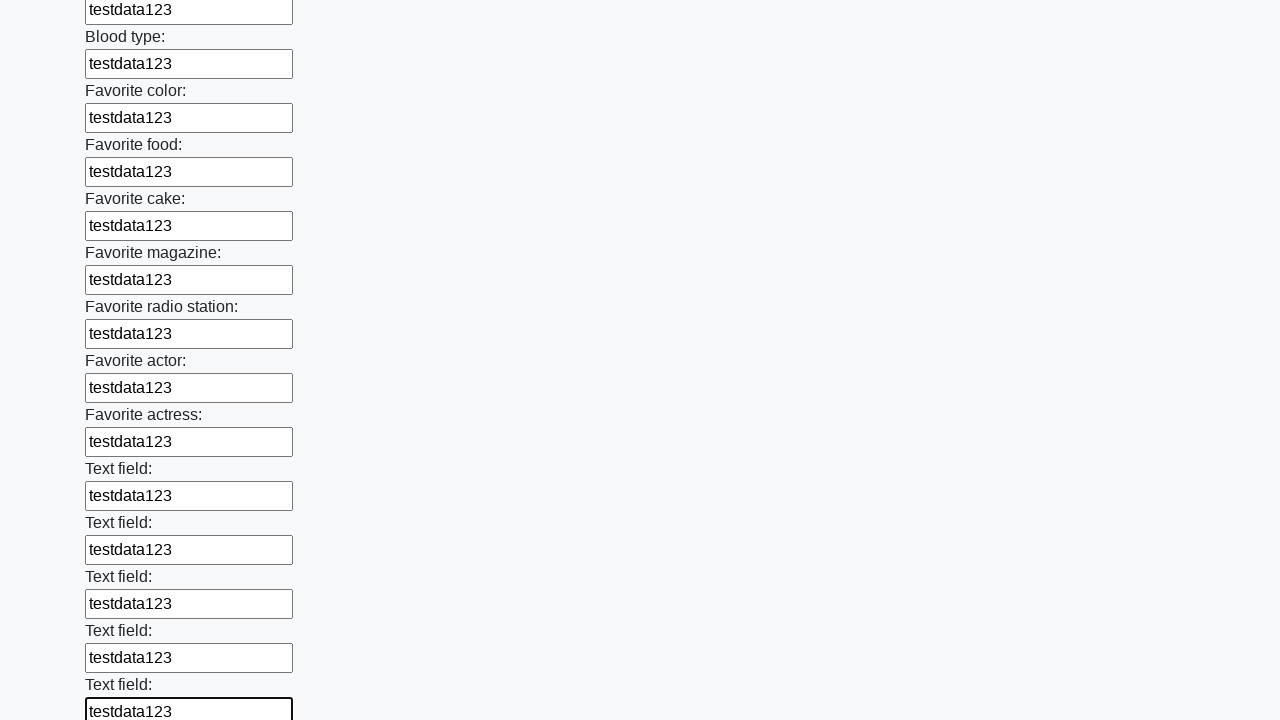

Filled an input field with 'testdata123' on input >> nth=31
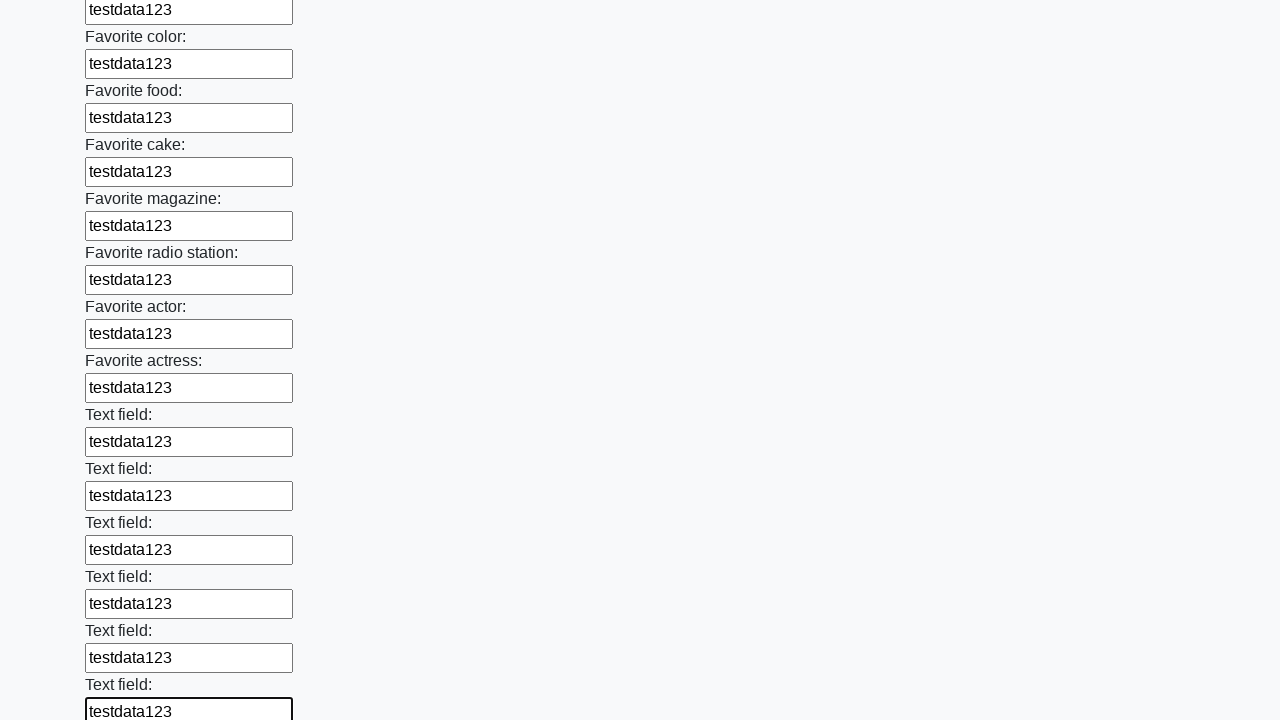

Filled an input field with 'testdata123' on input >> nth=32
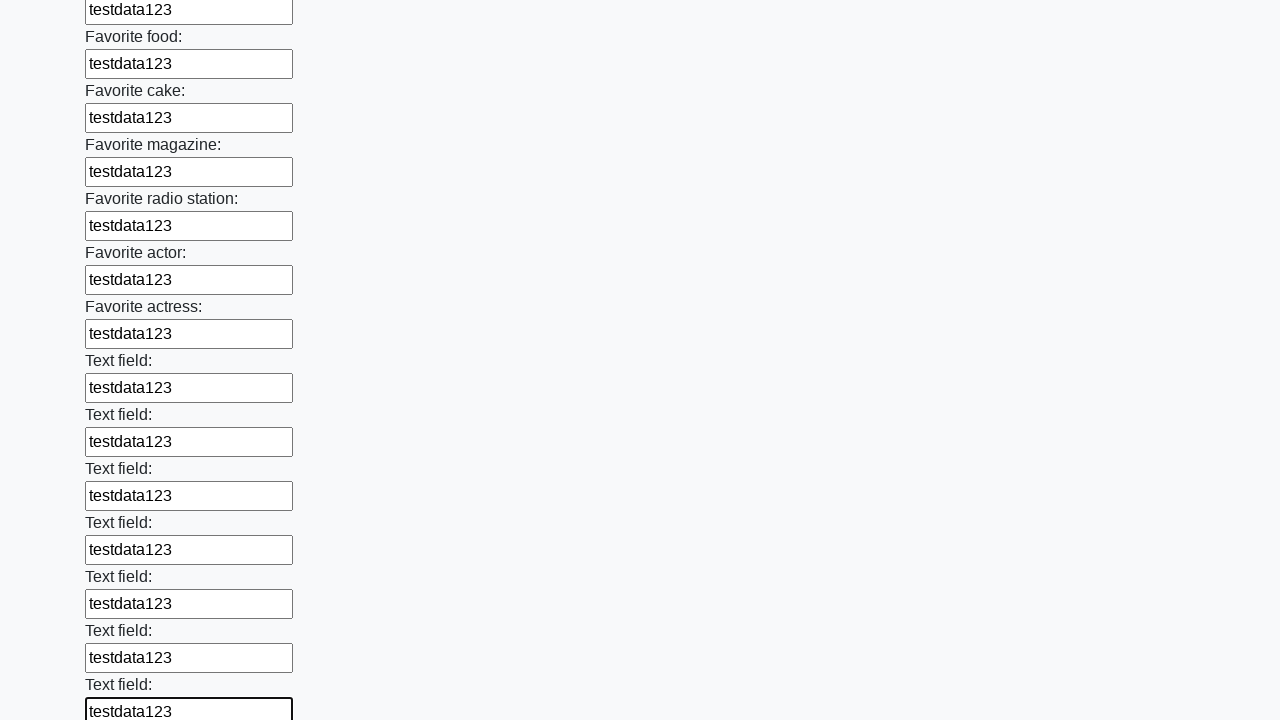

Filled an input field with 'testdata123' on input >> nth=33
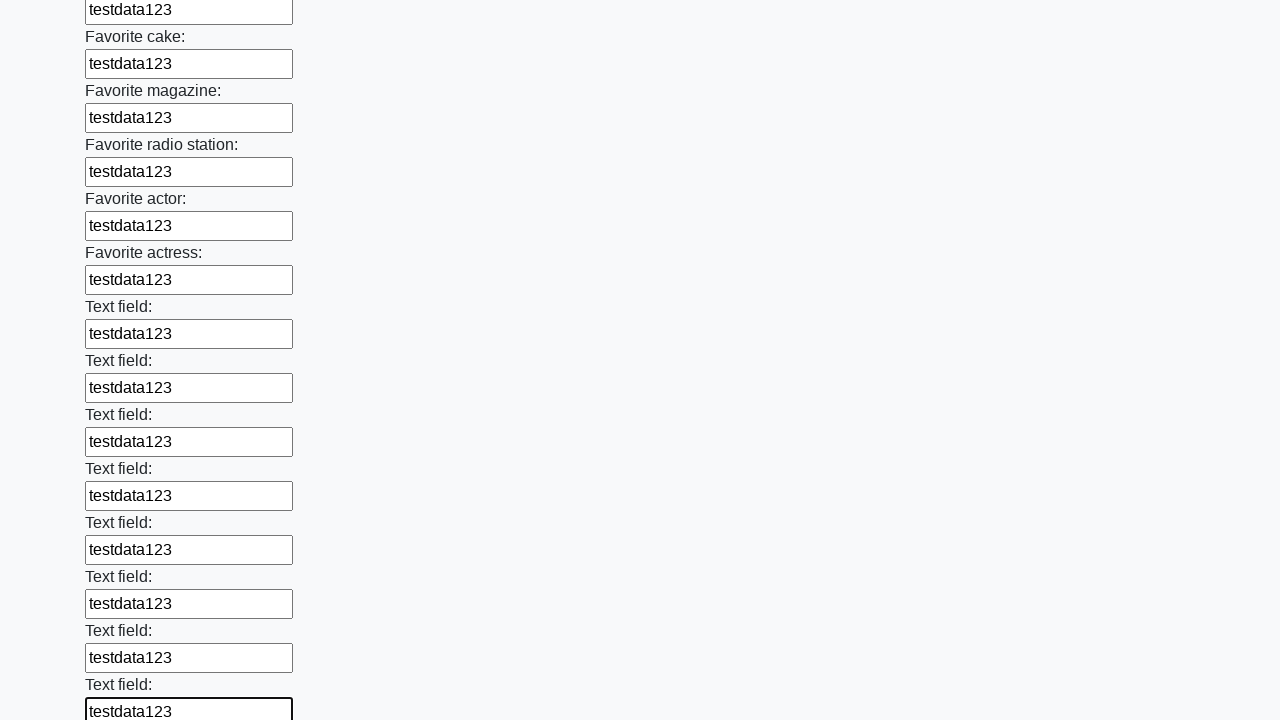

Filled an input field with 'testdata123' on input >> nth=34
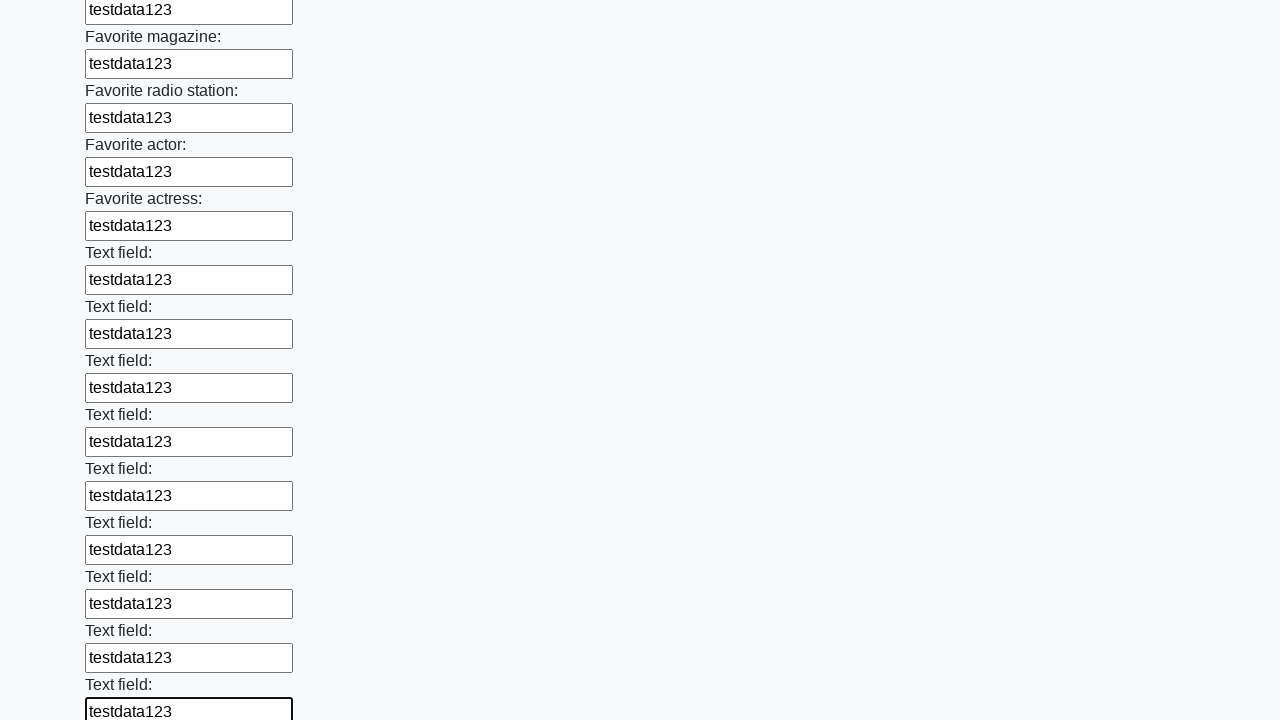

Filled an input field with 'testdata123' on input >> nth=35
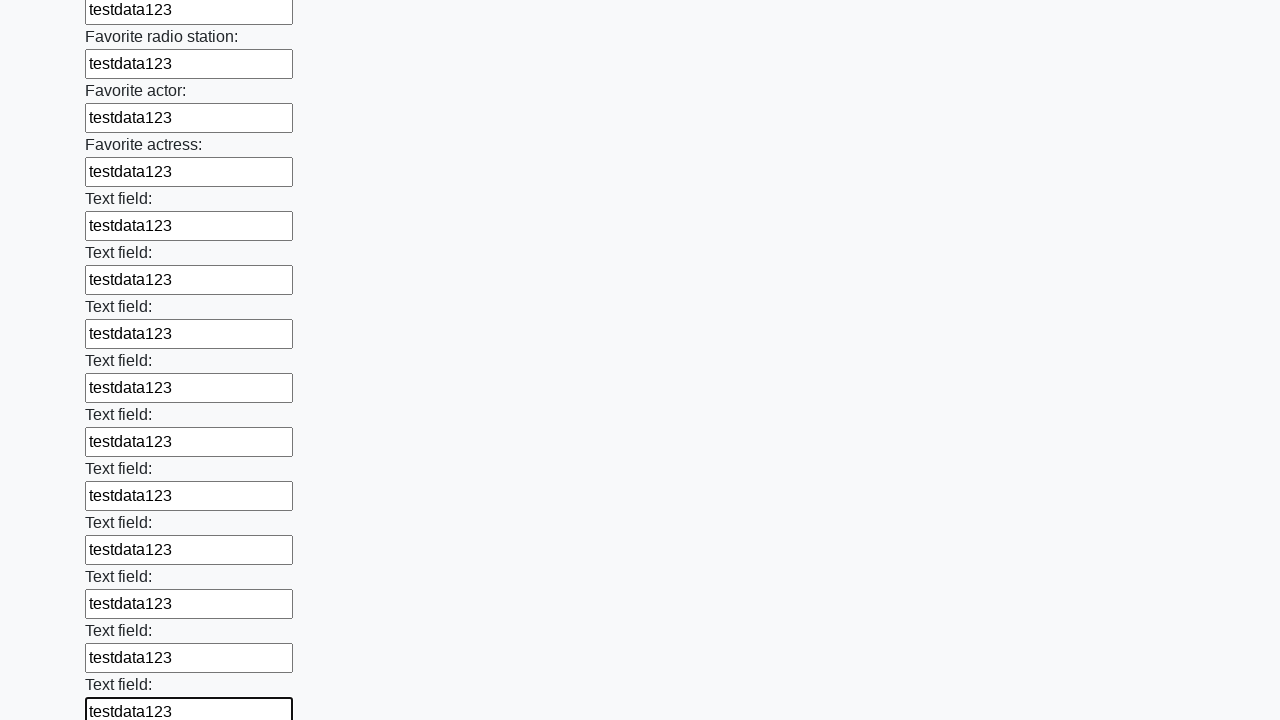

Filled an input field with 'testdata123' on input >> nth=36
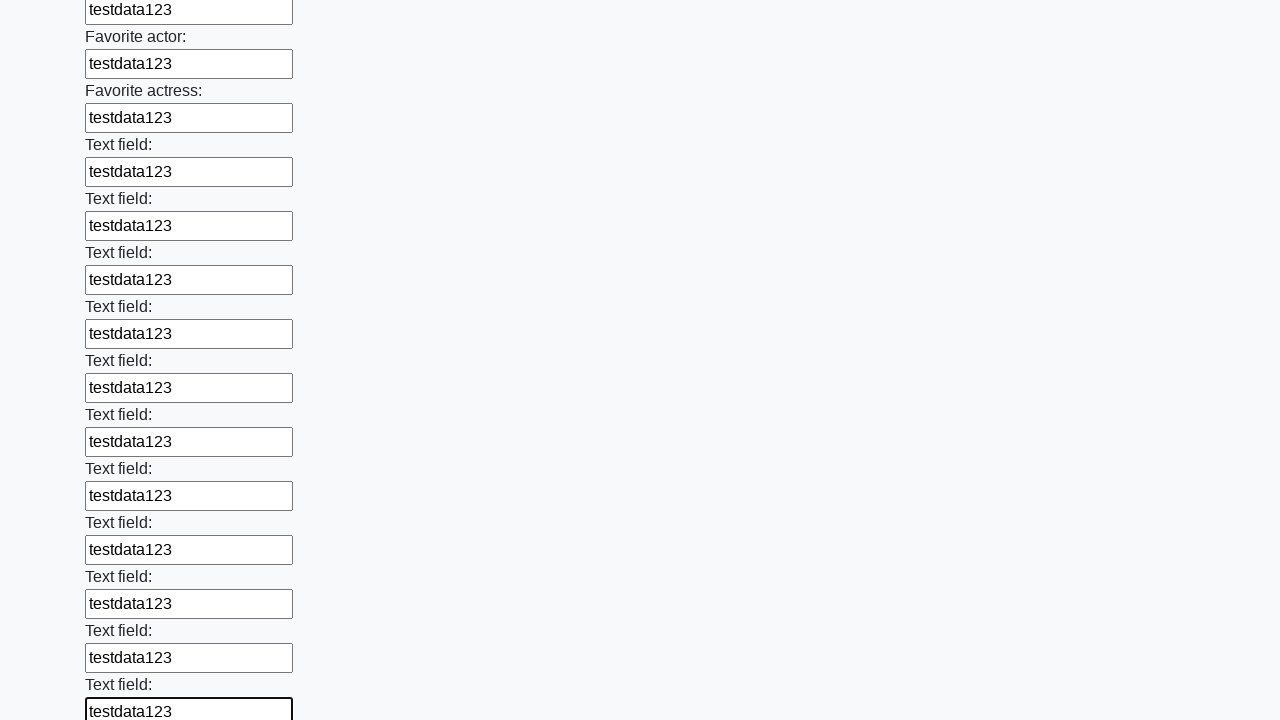

Filled an input field with 'testdata123' on input >> nth=37
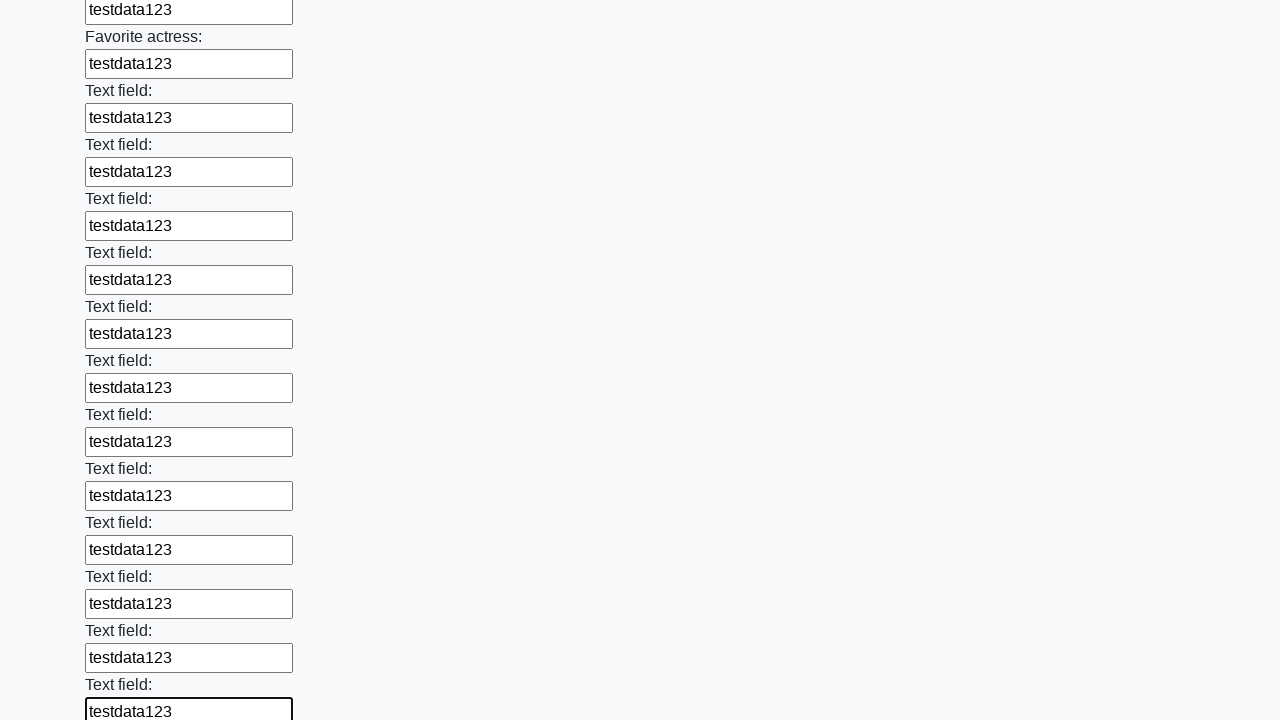

Filled an input field with 'testdata123' on input >> nth=38
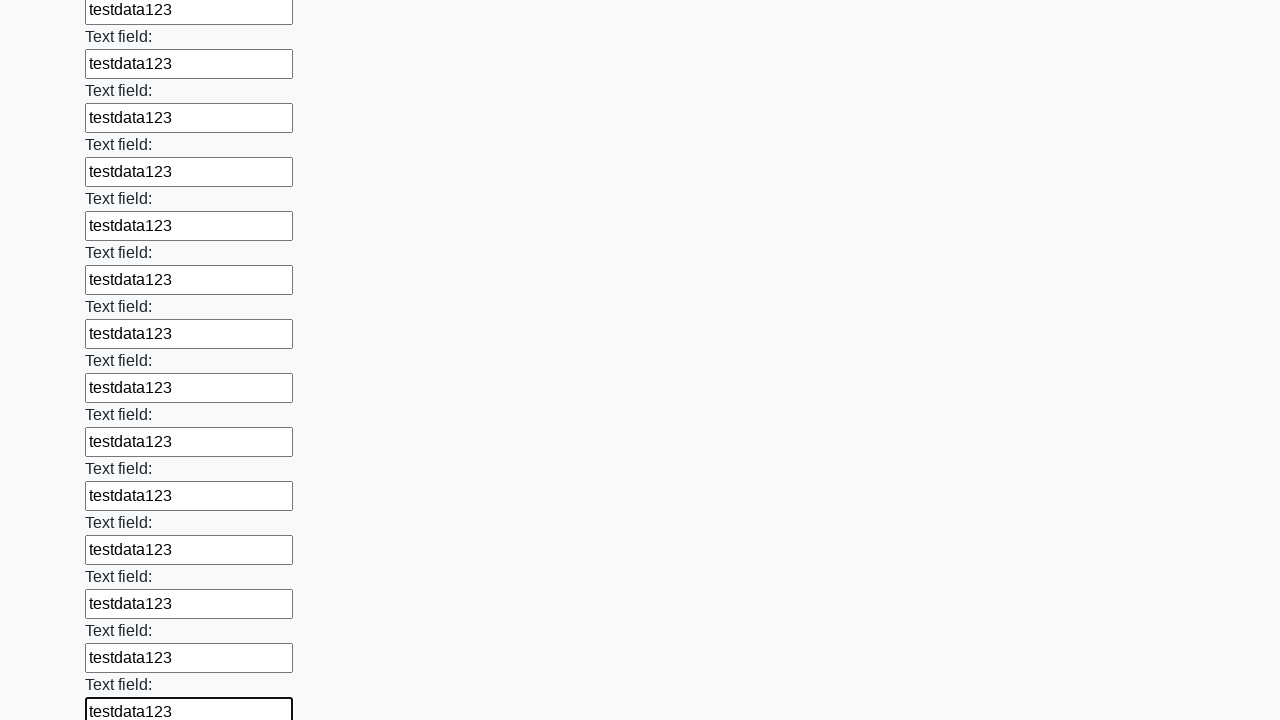

Filled an input field with 'testdata123' on input >> nth=39
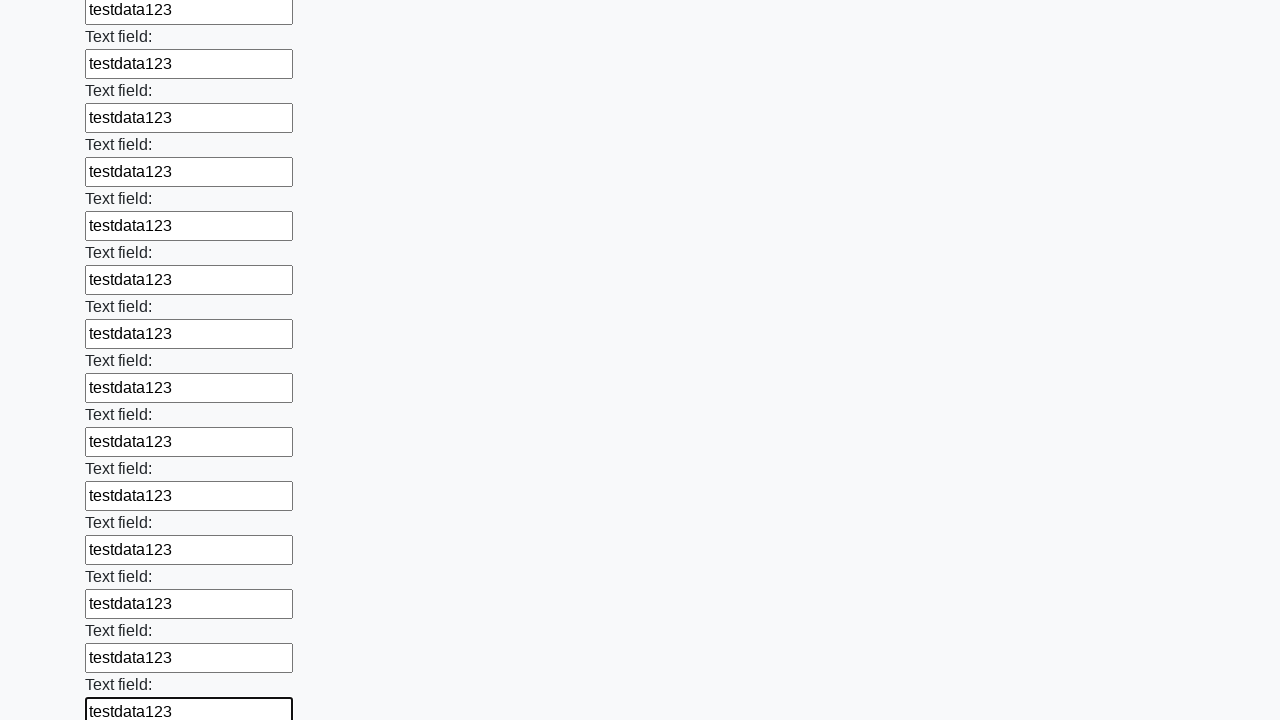

Filled an input field with 'testdata123' on input >> nth=40
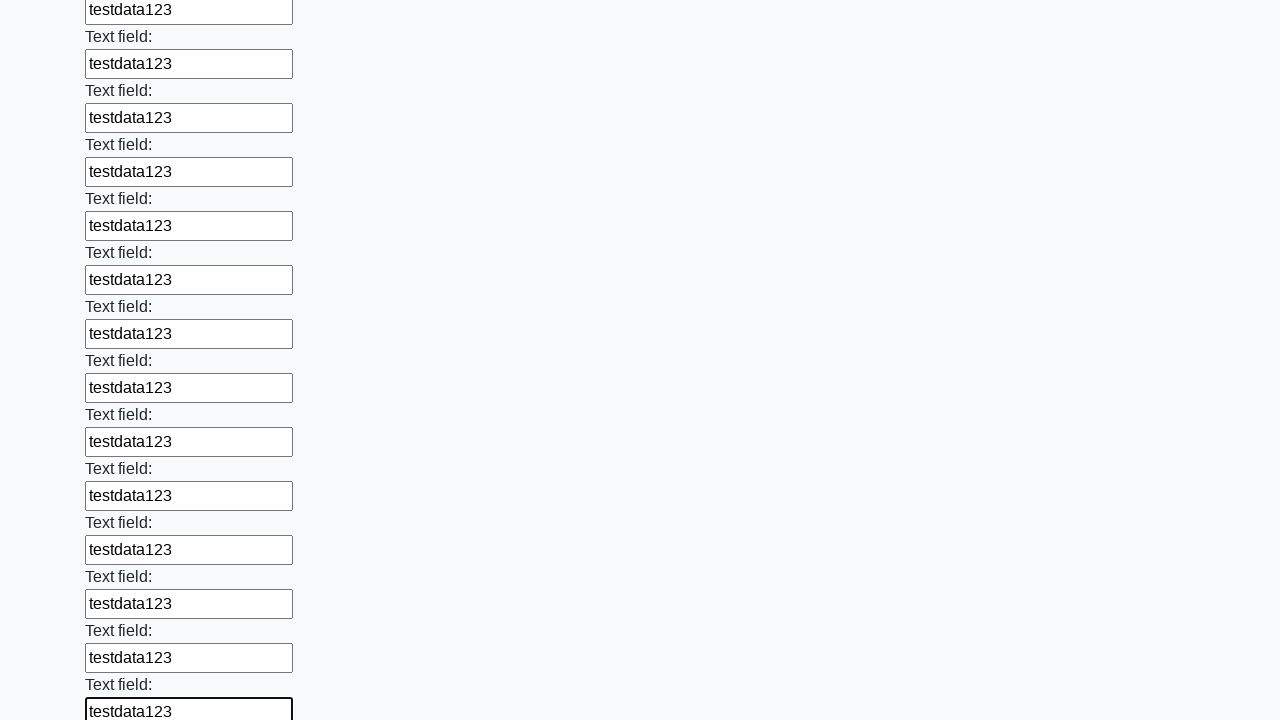

Filled an input field with 'testdata123' on input >> nth=41
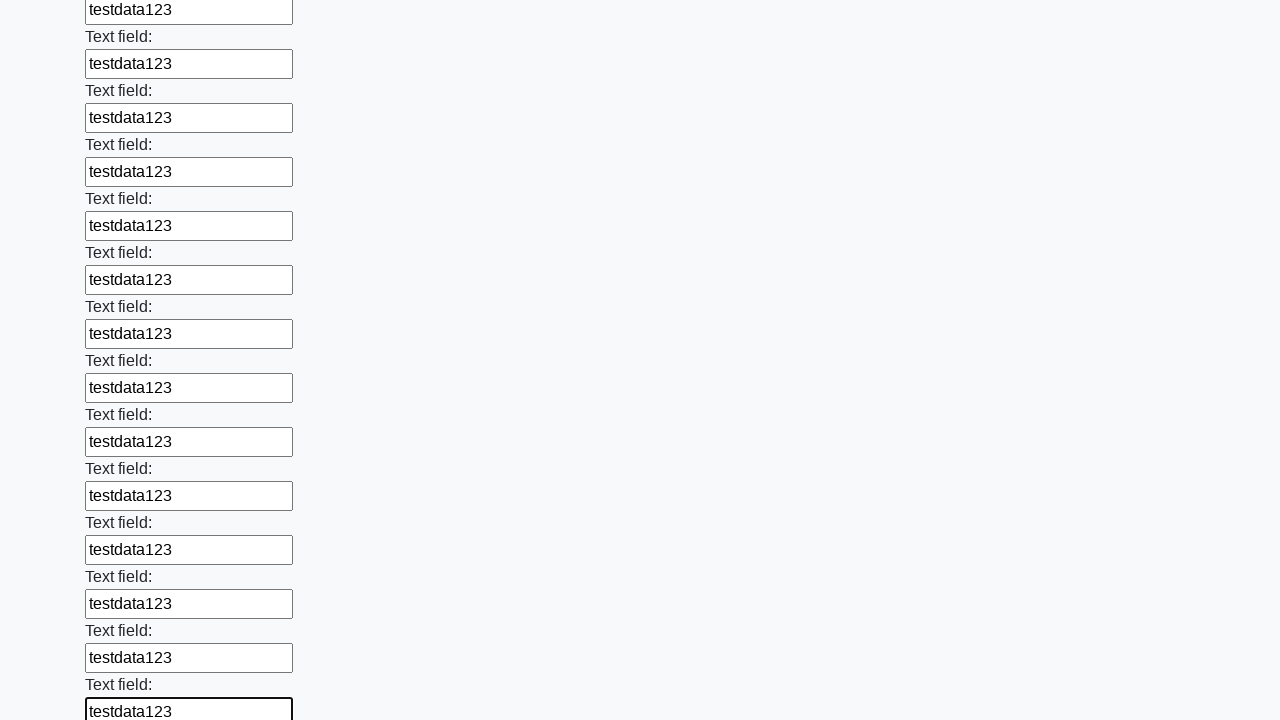

Filled an input field with 'testdata123' on input >> nth=42
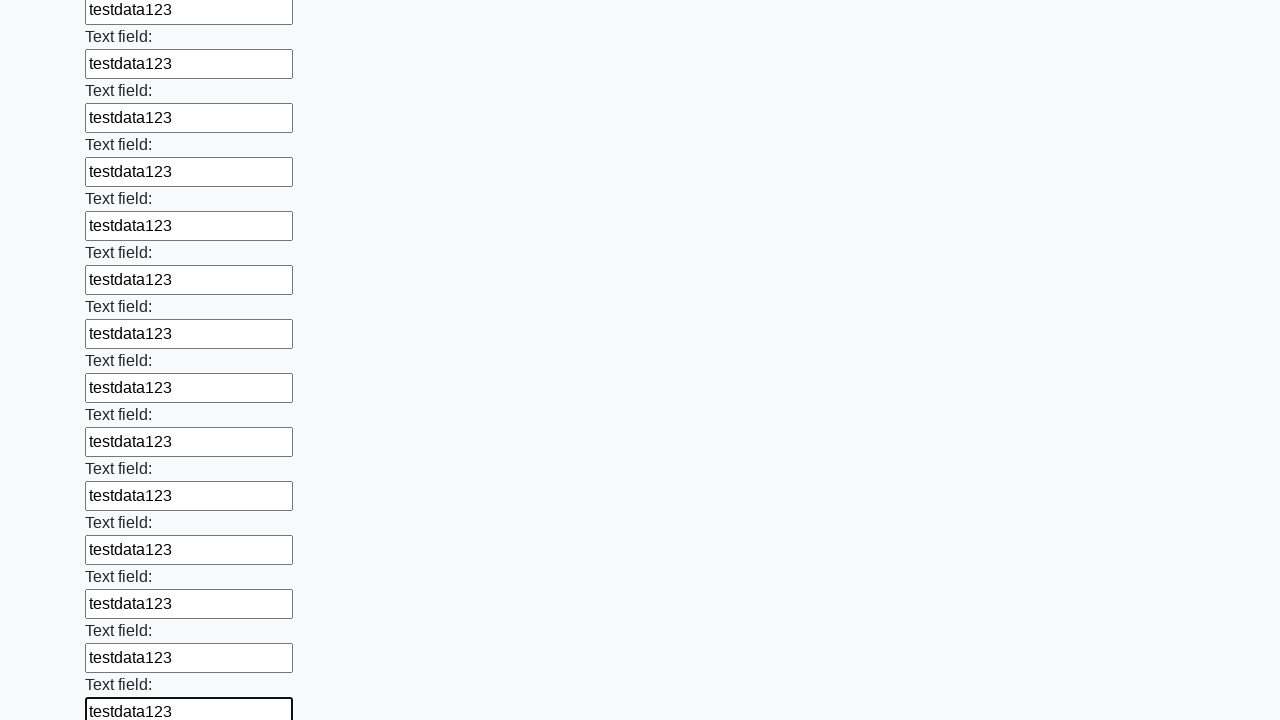

Filled an input field with 'testdata123' on input >> nth=43
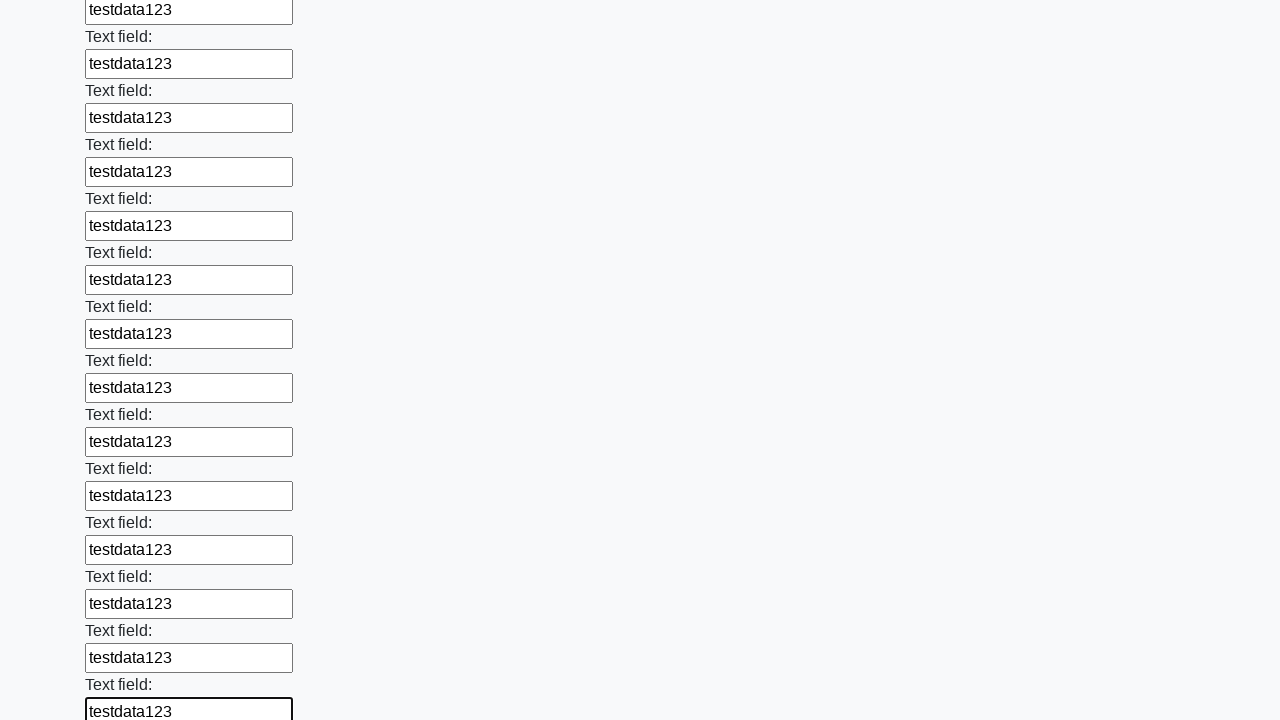

Filled an input field with 'testdata123' on input >> nth=44
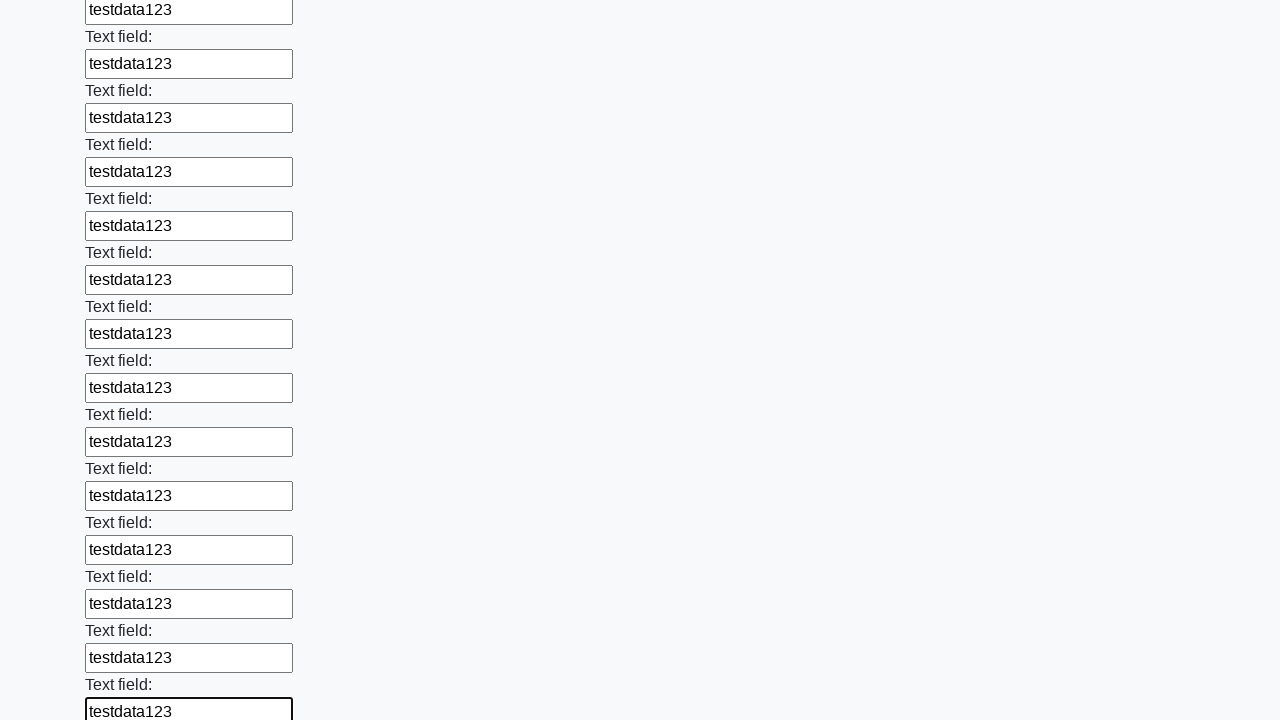

Filled an input field with 'testdata123' on input >> nth=45
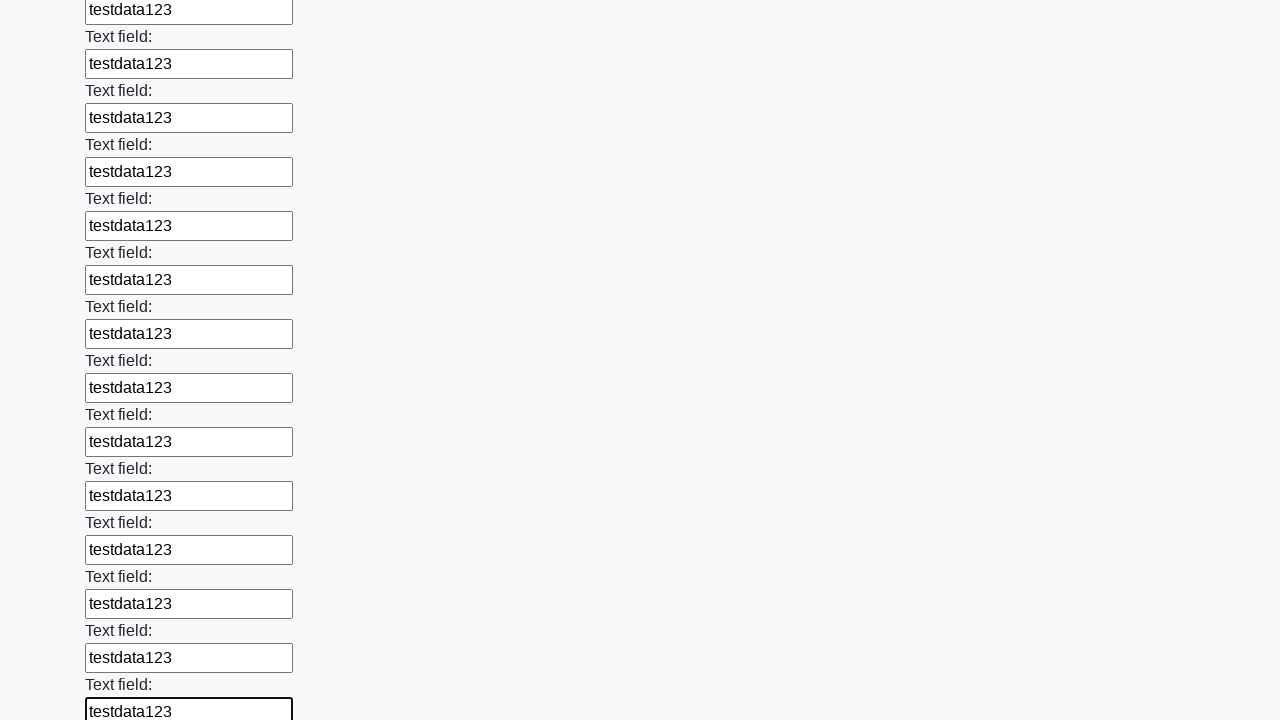

Filled an input field with 'testdata123' on input >> nth=46
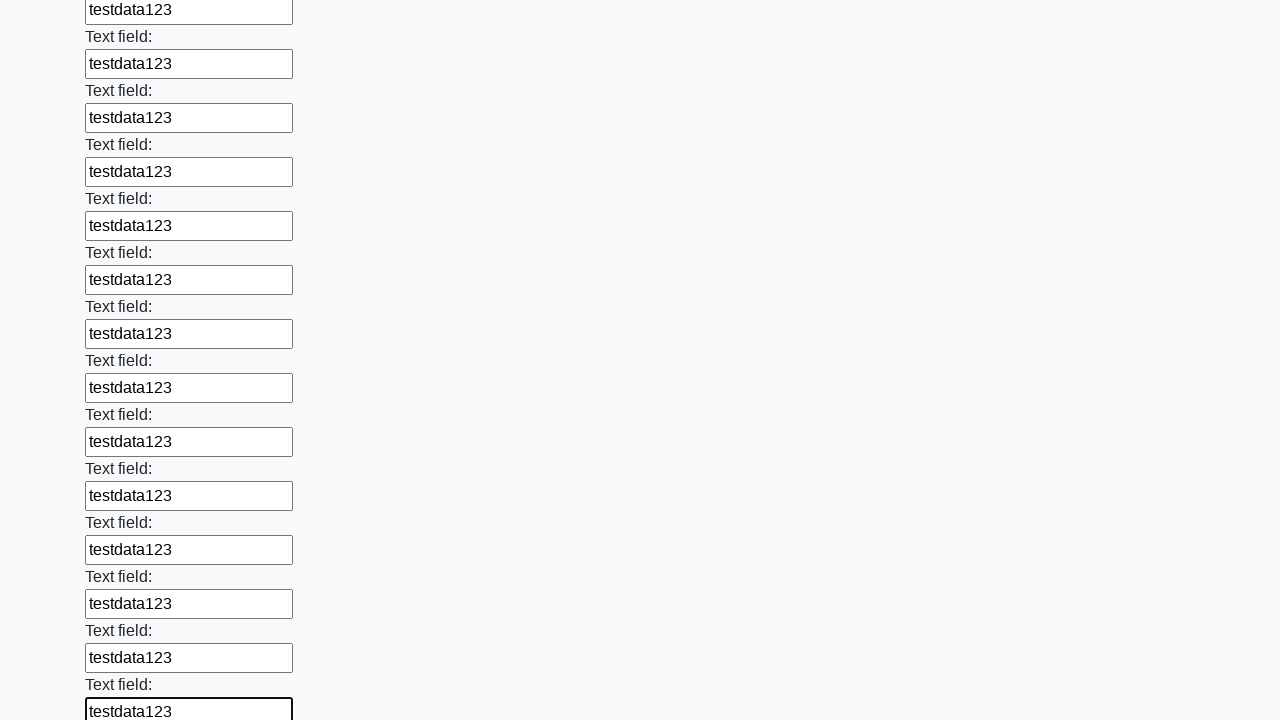

Filled an input field with 'testdata123' on input >> nth=47
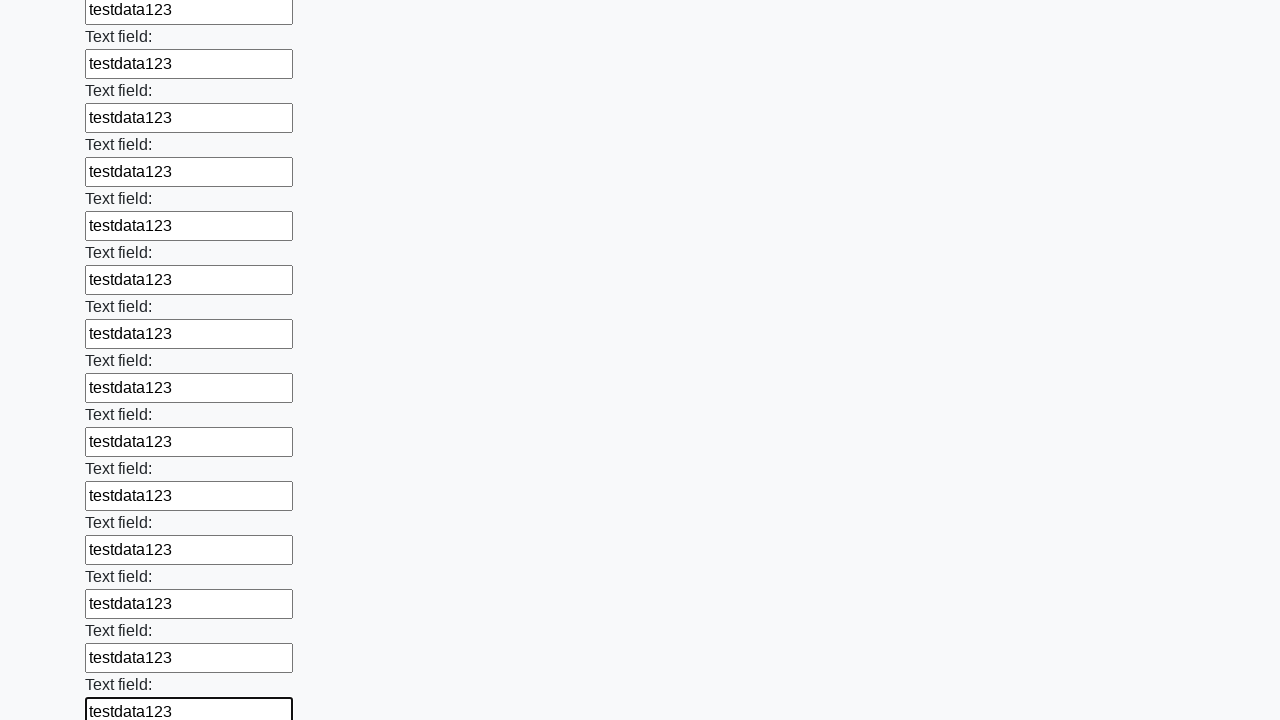

Filled an input field with 'testdata123' on input >> nth=48
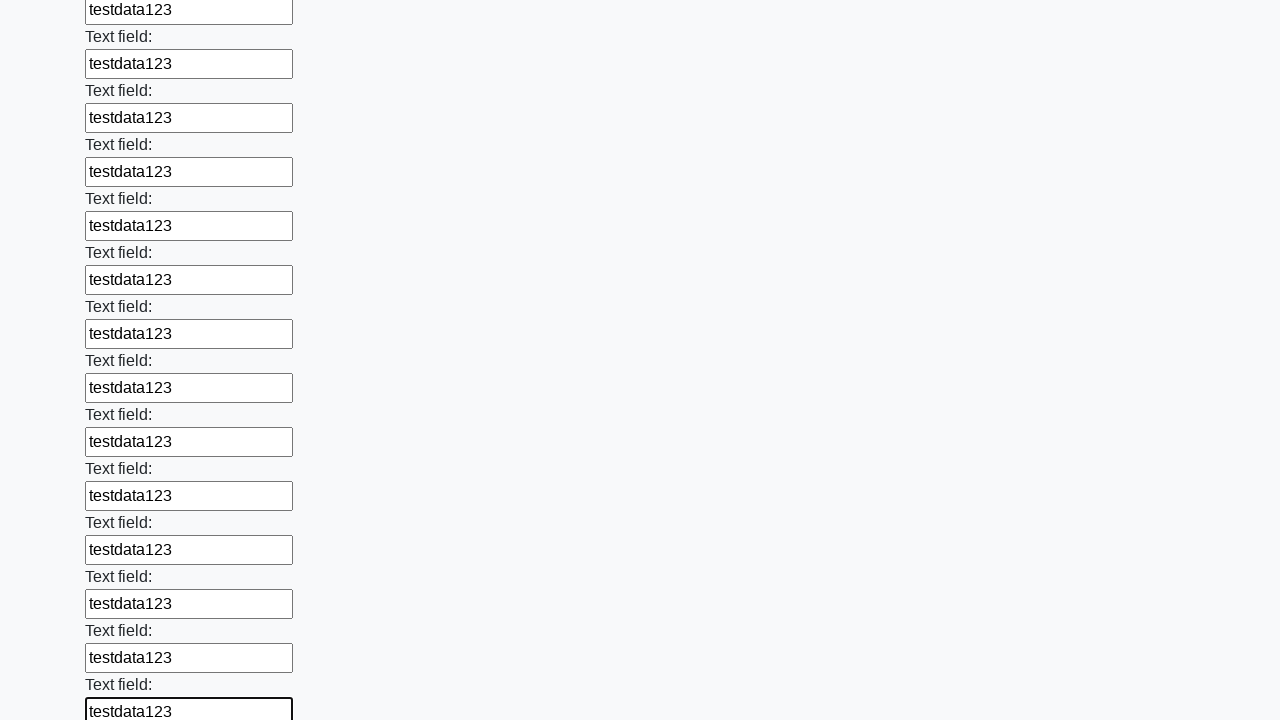

Filled an input field with 'testdata123' on input >> nth=49
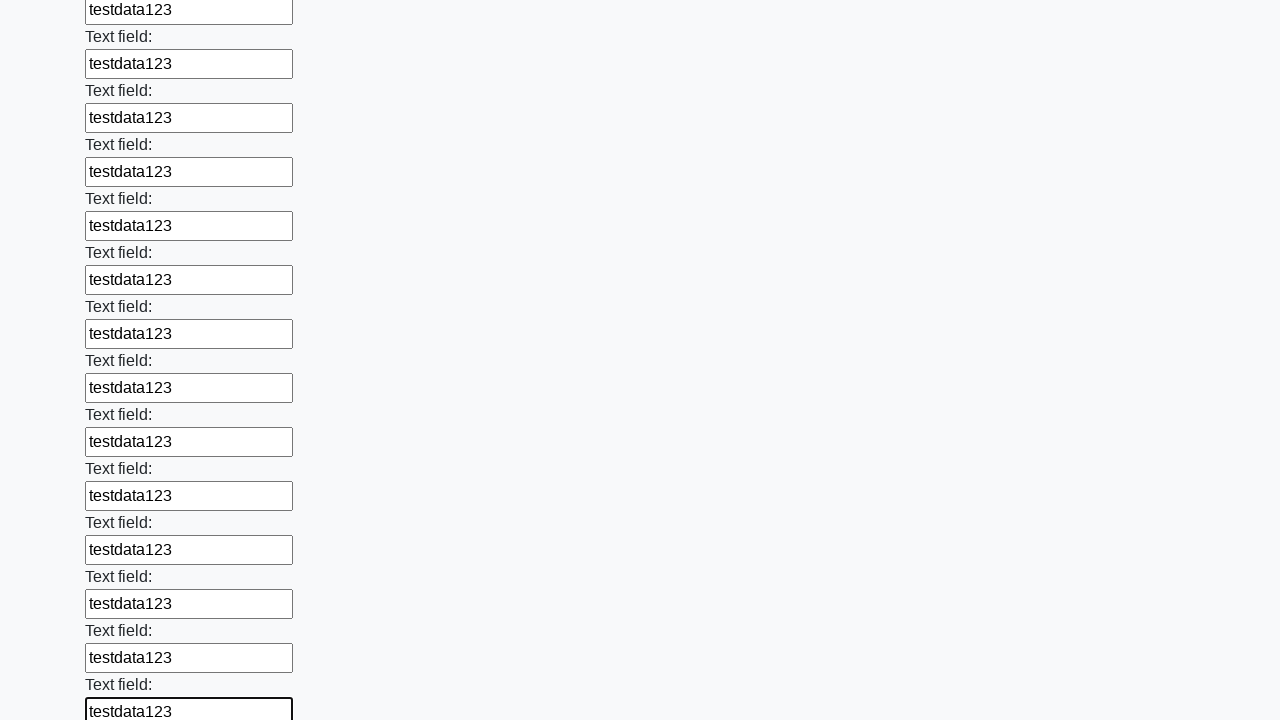

Filled an input field with 'testdata123' on input >> nth=50
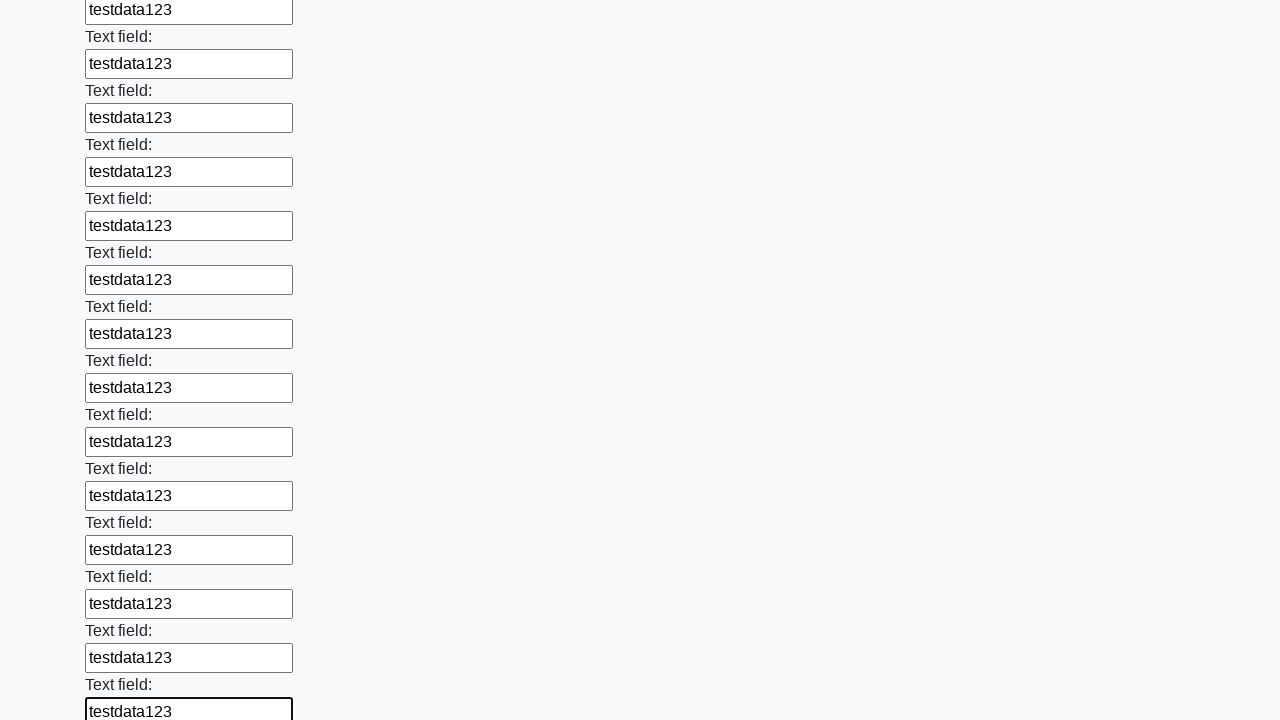

Filled an input field with 'testdata123' on input >> nth=51
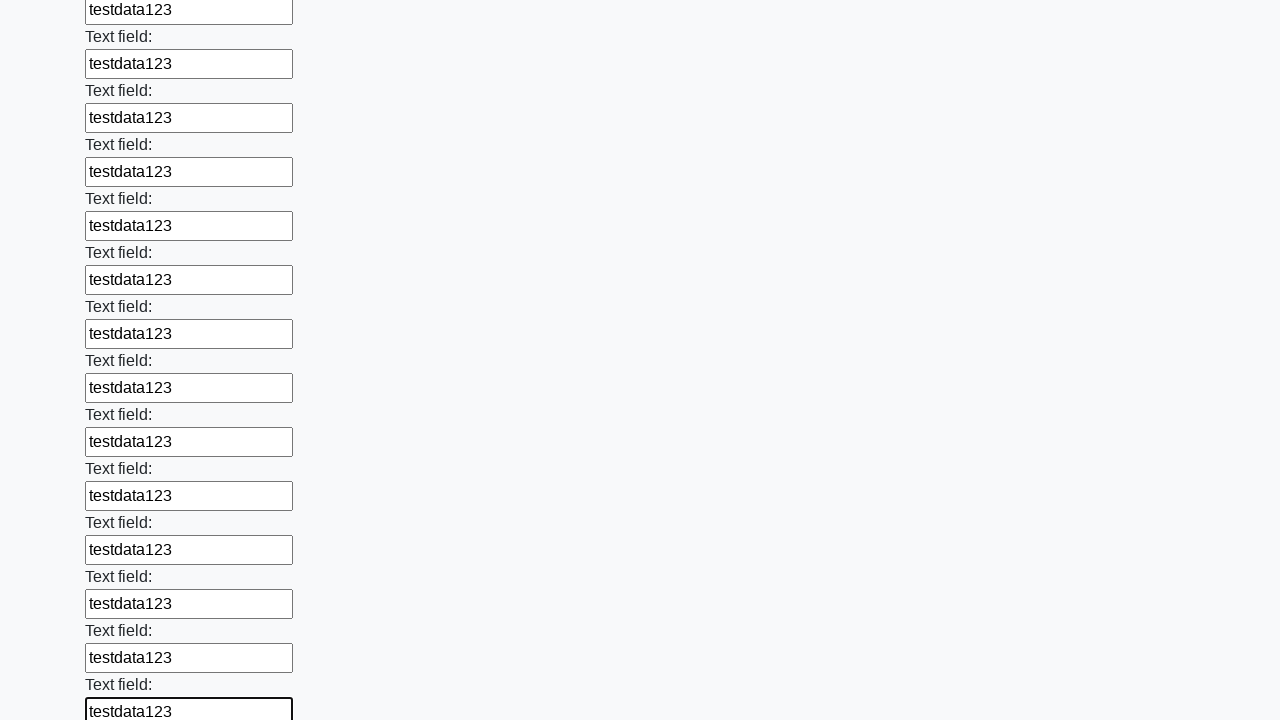

Filled an input field with 'testdata123' on input >> nth=52
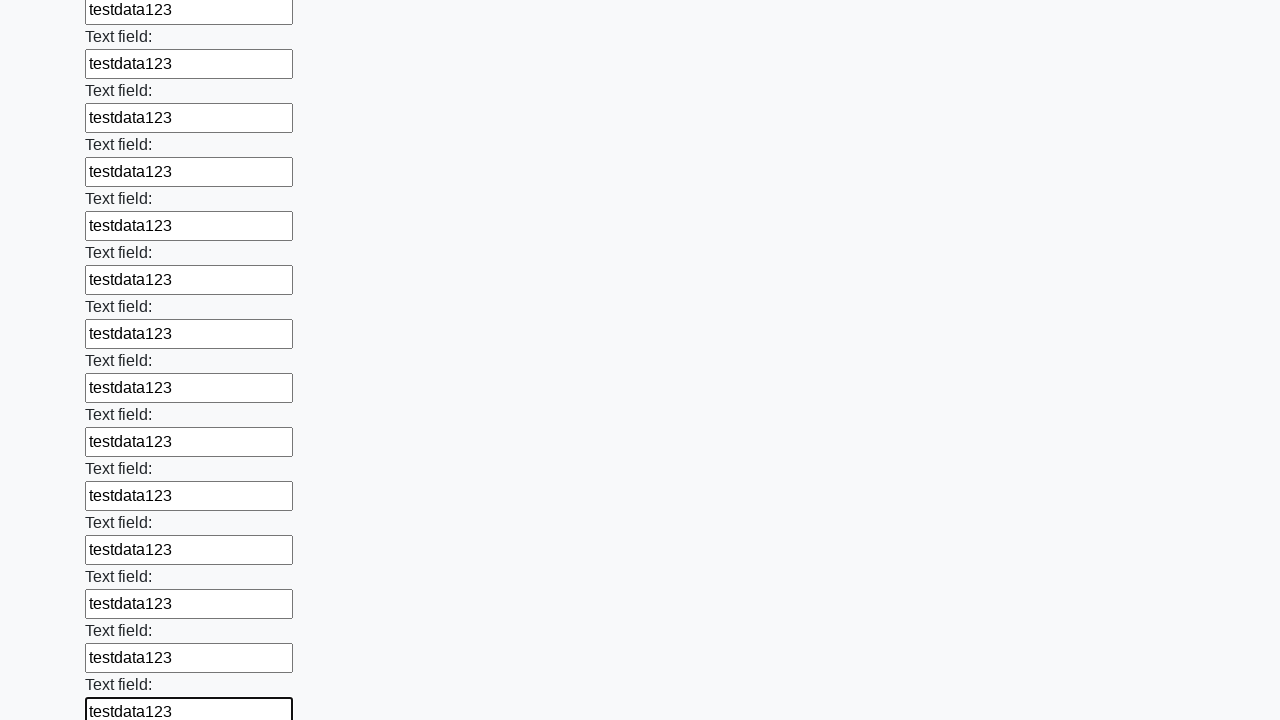

Filled an input field with 'testdata123' on input >> nth=53
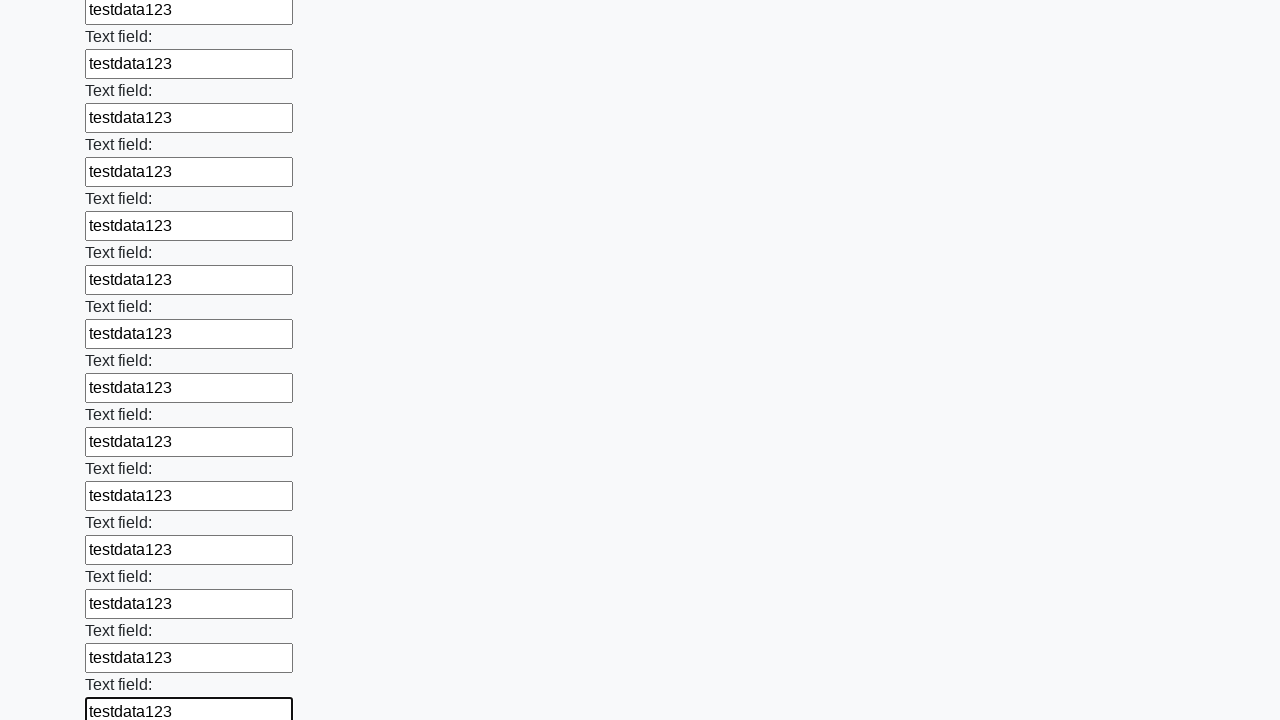

Filled an input field with 'testdata123' on input >> nth=54
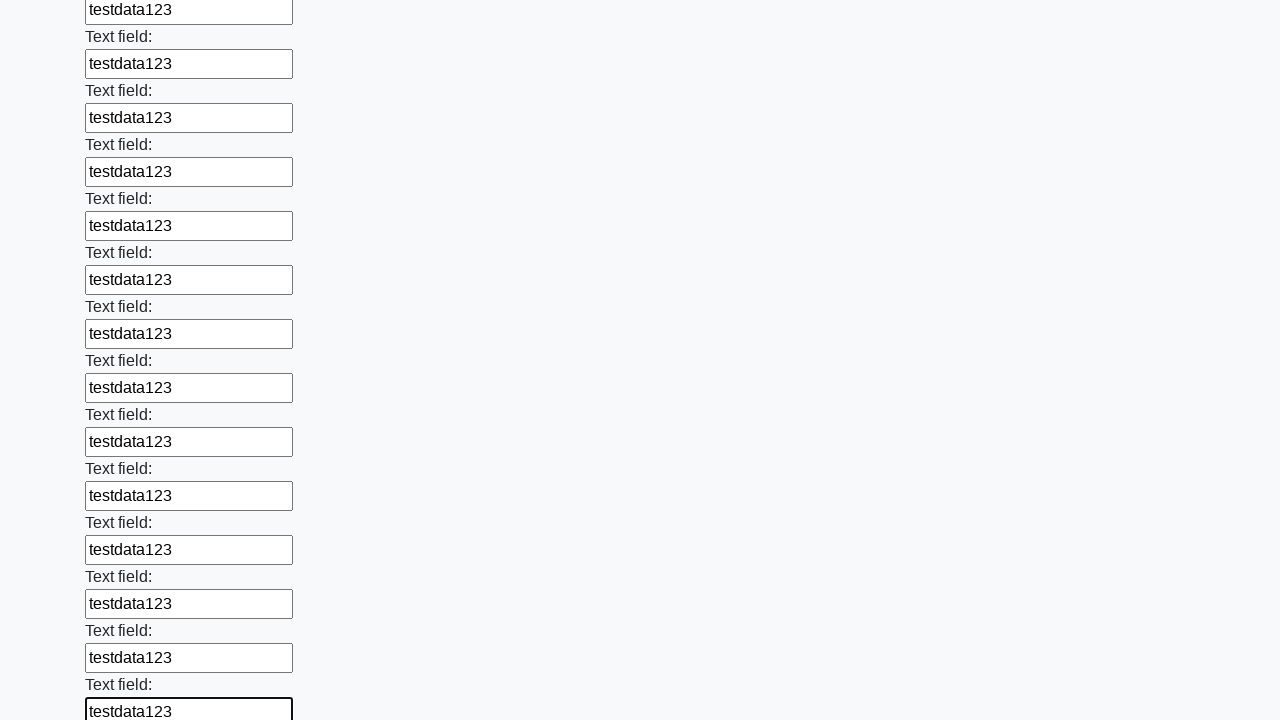

Filled an input field with 'testdata123' on input >> nth=55
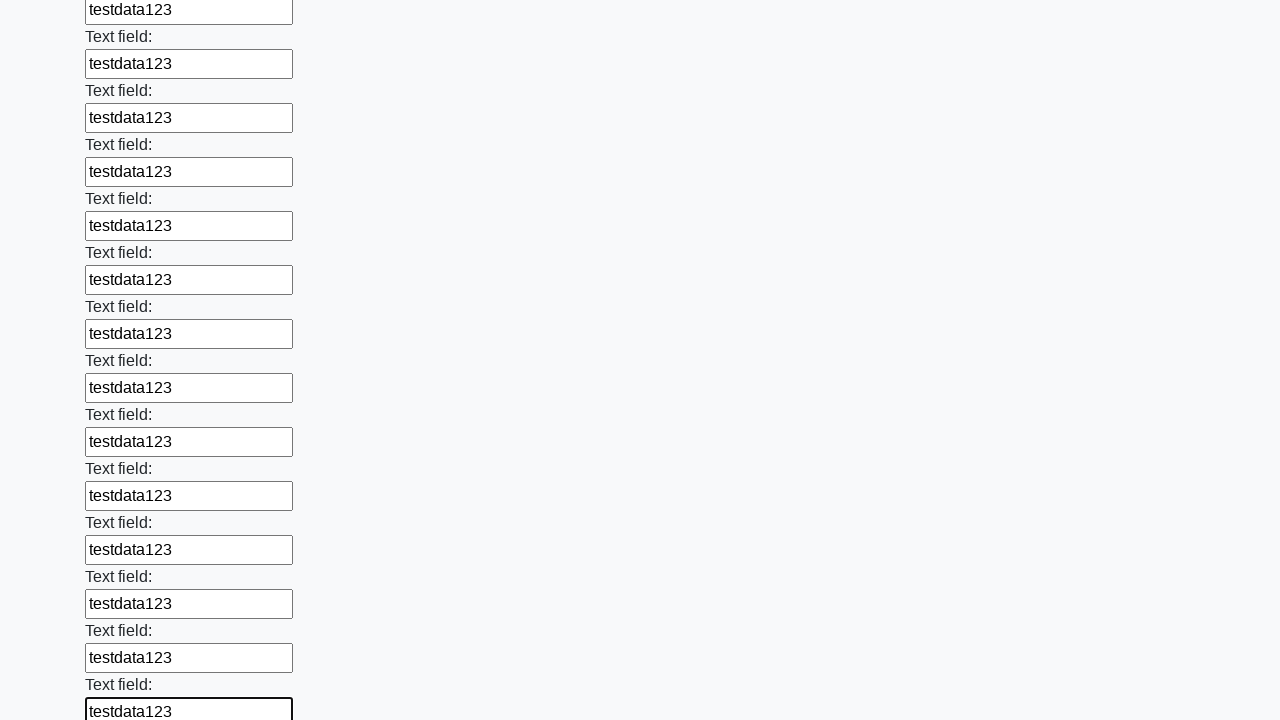

Filled an input field with 'testdata123' on input >> nth=56
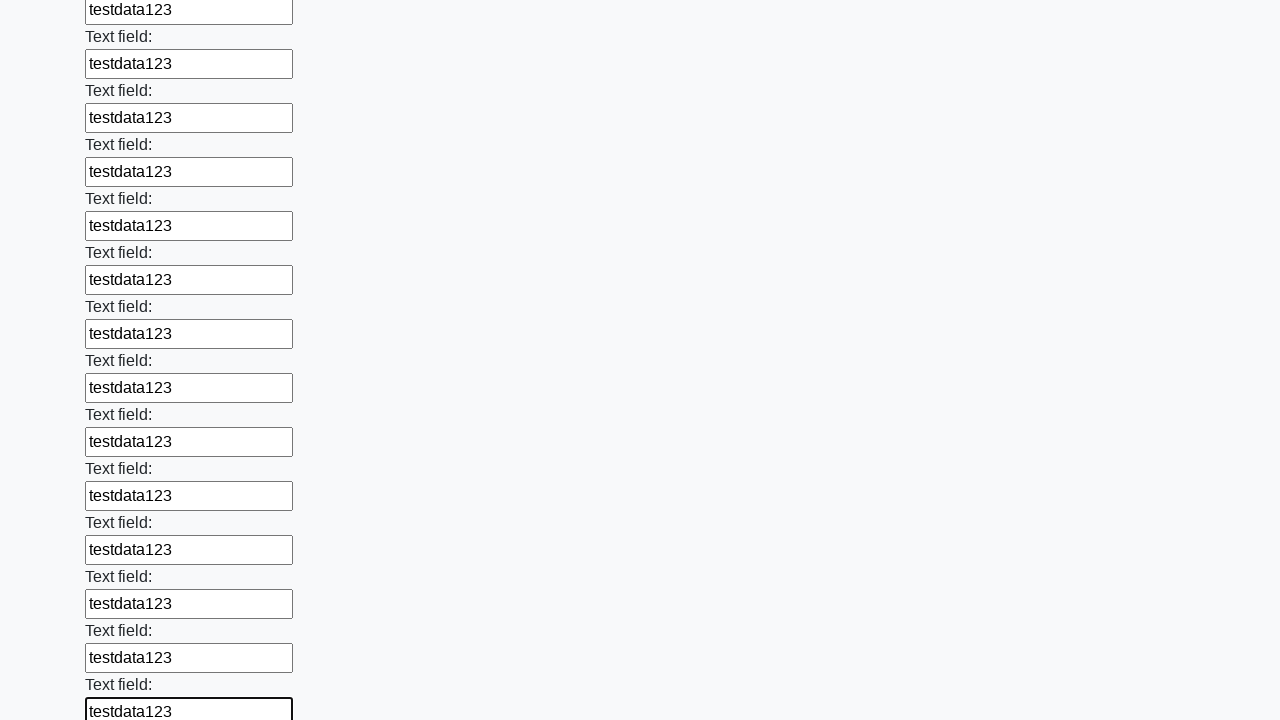

Filled an input field with 'testdata123' on input >> nth=57
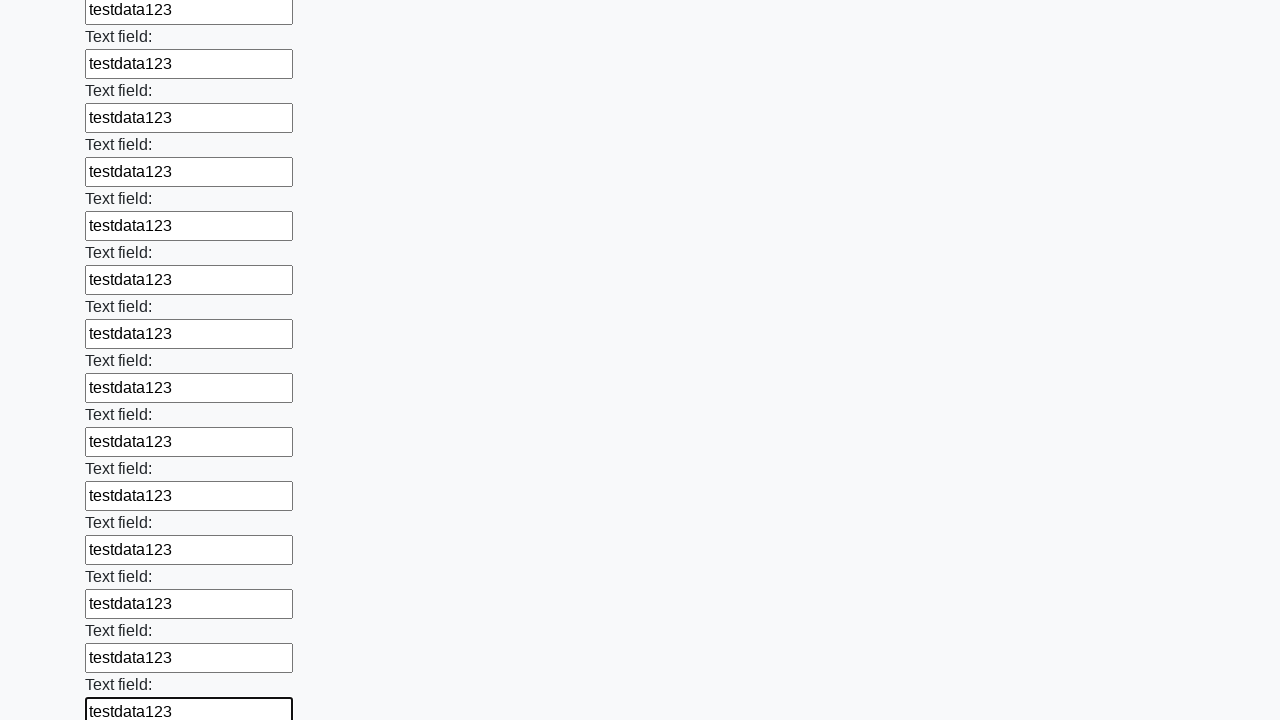

Filled an input field with 'testdata123' on input >> nth=58
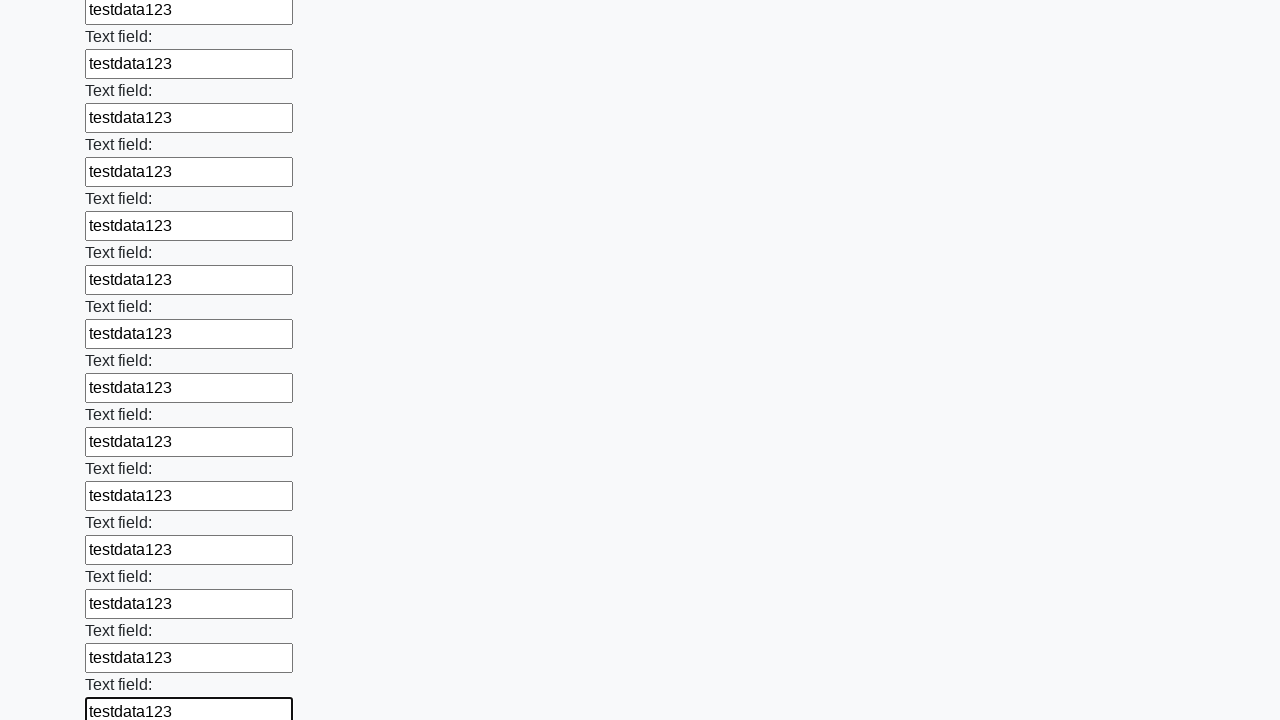

Filled an input field with 'testdata123' on input >> nth=59
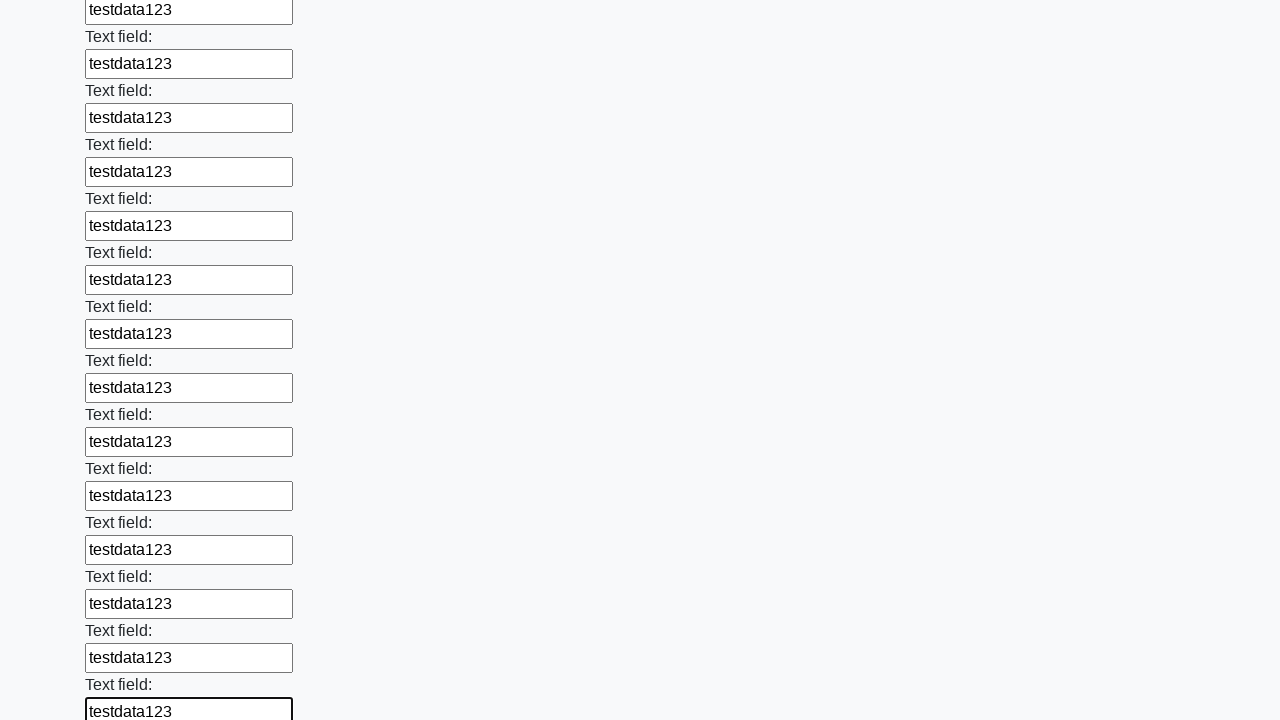

Filled an input field with 'testdata123' on input >> nth=60
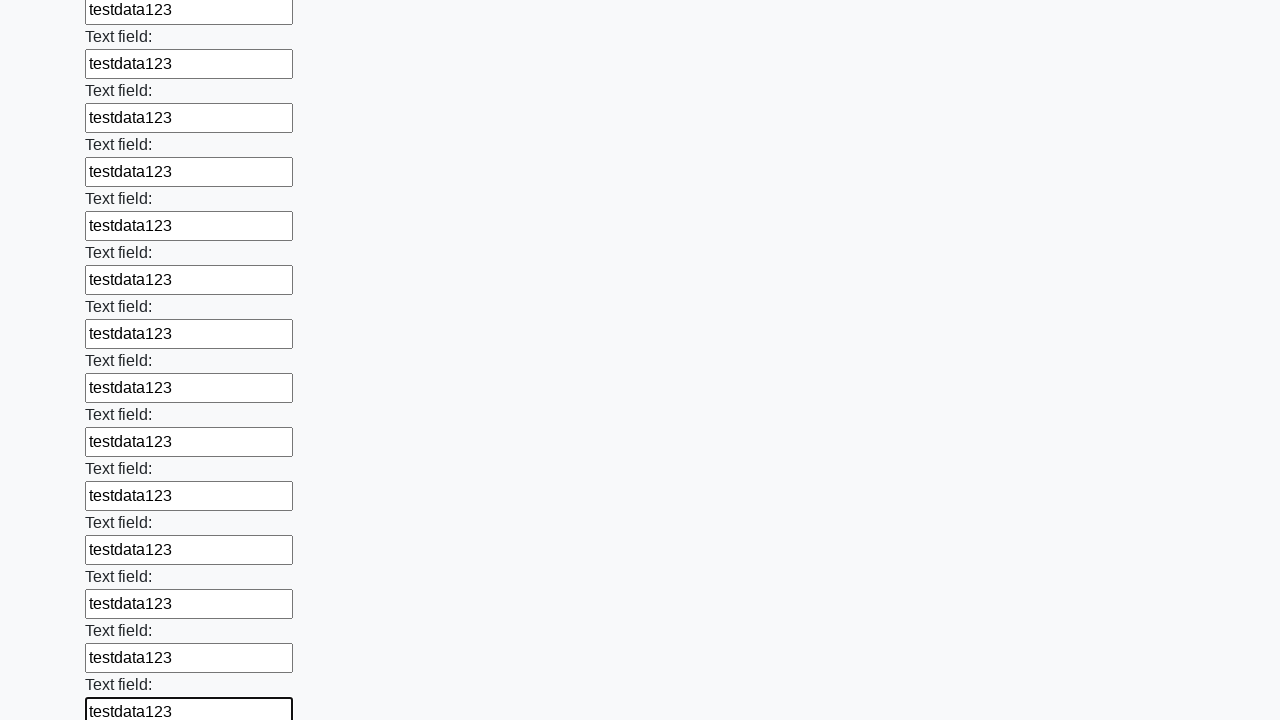

Filled an input field with 'testdata123' on input >> nth=61
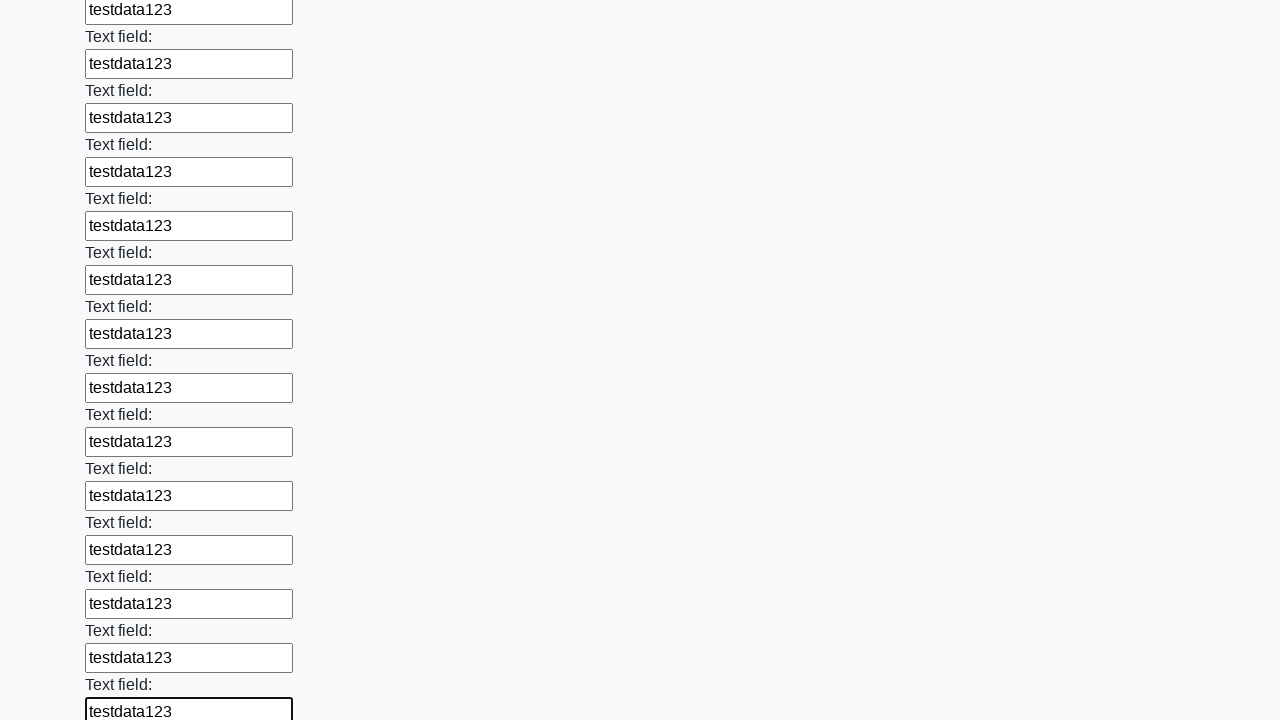

Filled an input field with 'testdata123' on input >> nth=62
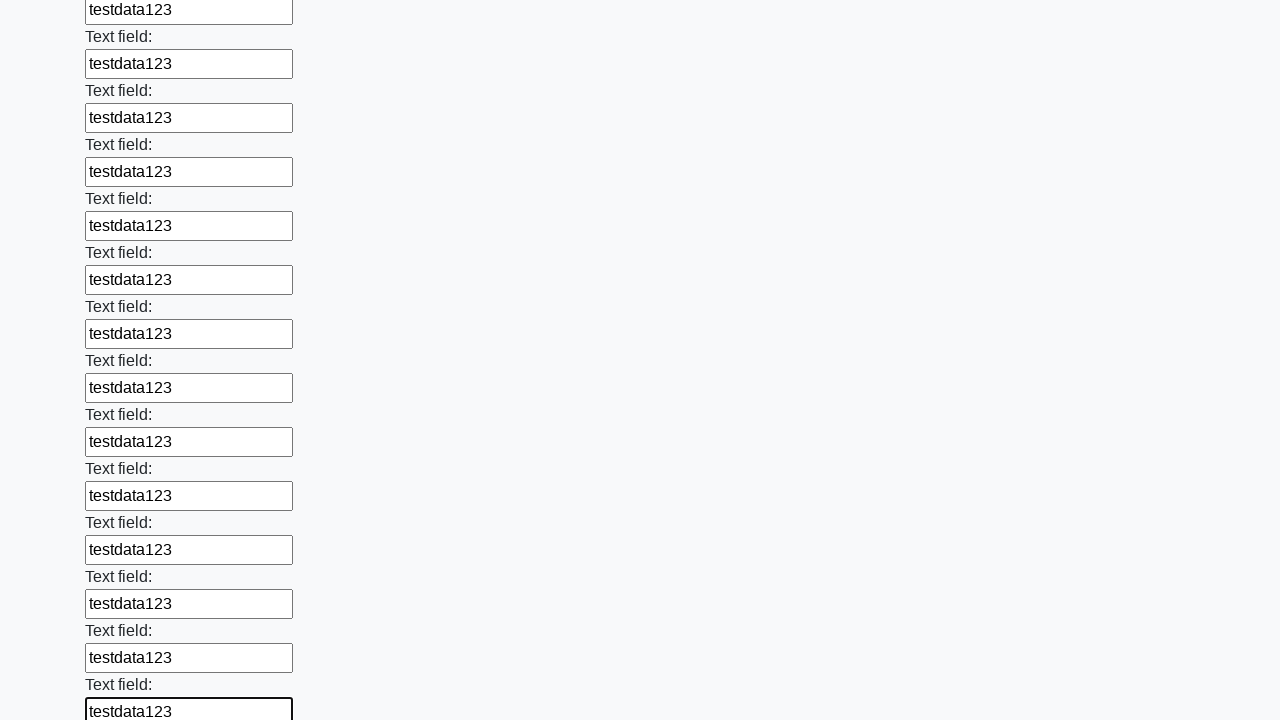

Filled an input field with 'testdata123' on input >> nth=63
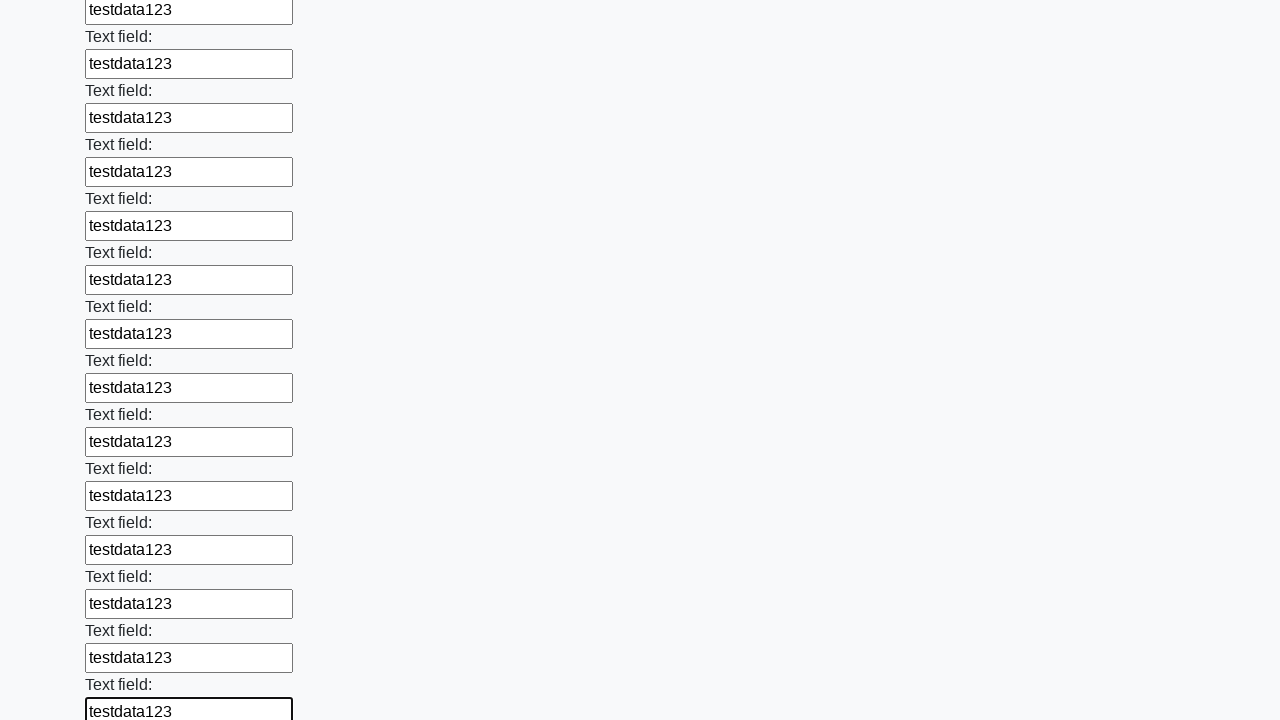

Filled an input field with 'testdata123' on input >> nth=64
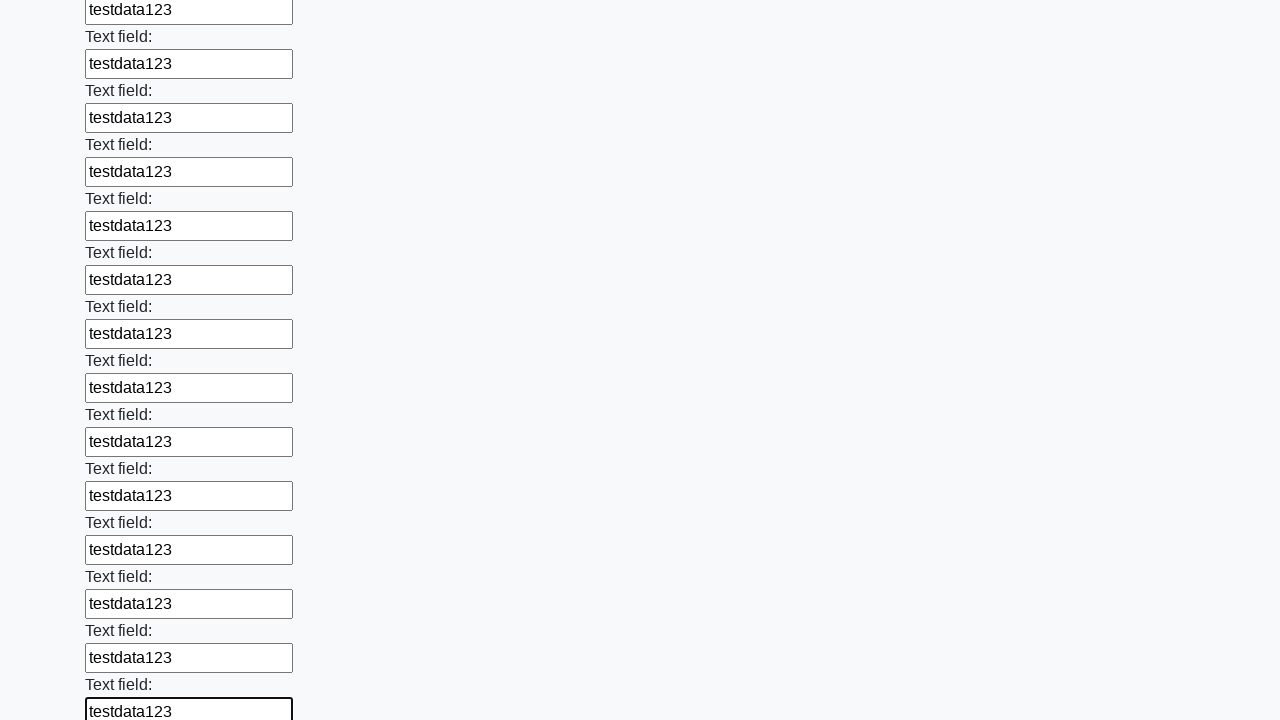

Filled an input field with 'testdata123' on input >> nth=65
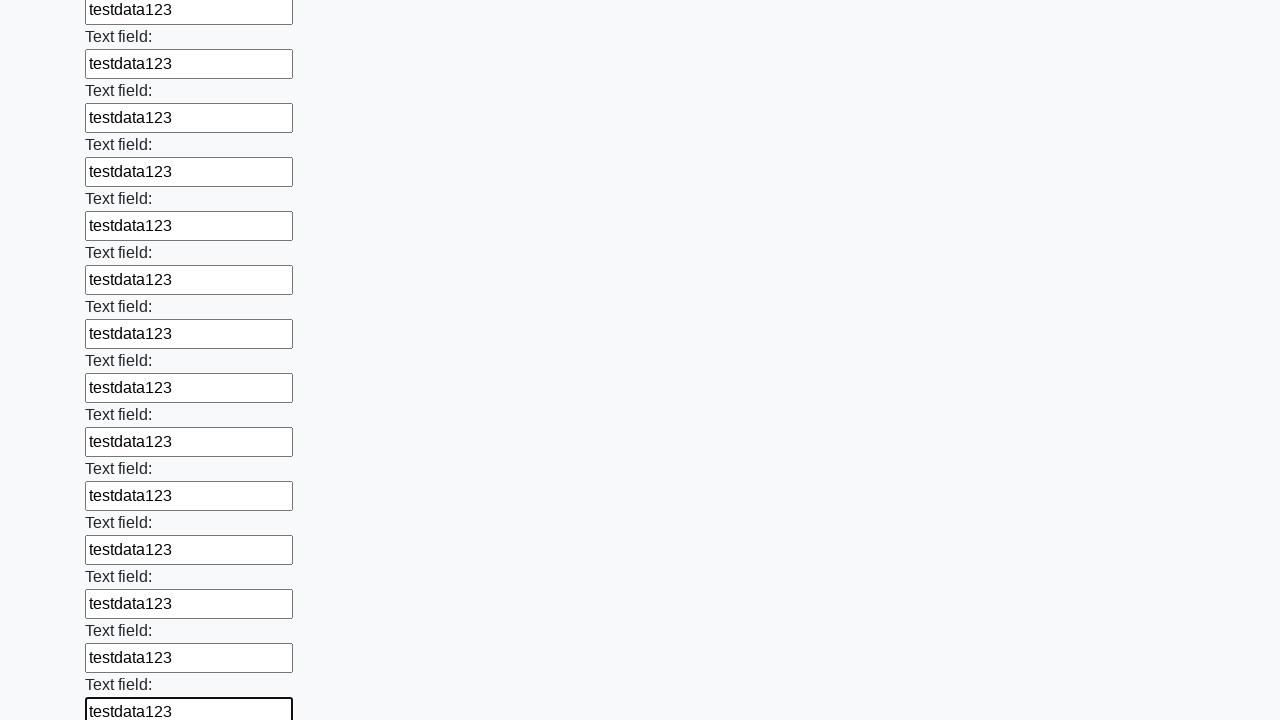

Filled an input field with 'testdata123' on input >> nth=66
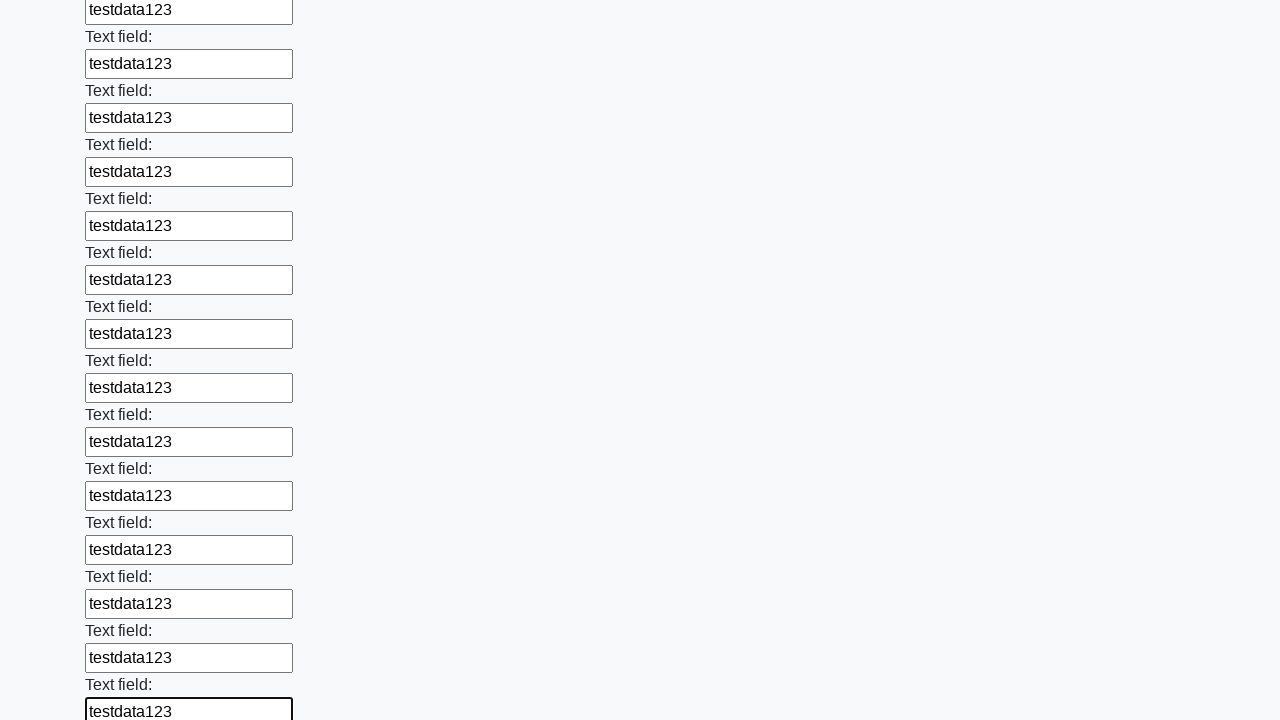

Filled an input field with 'testdata123' on input >> nth=67
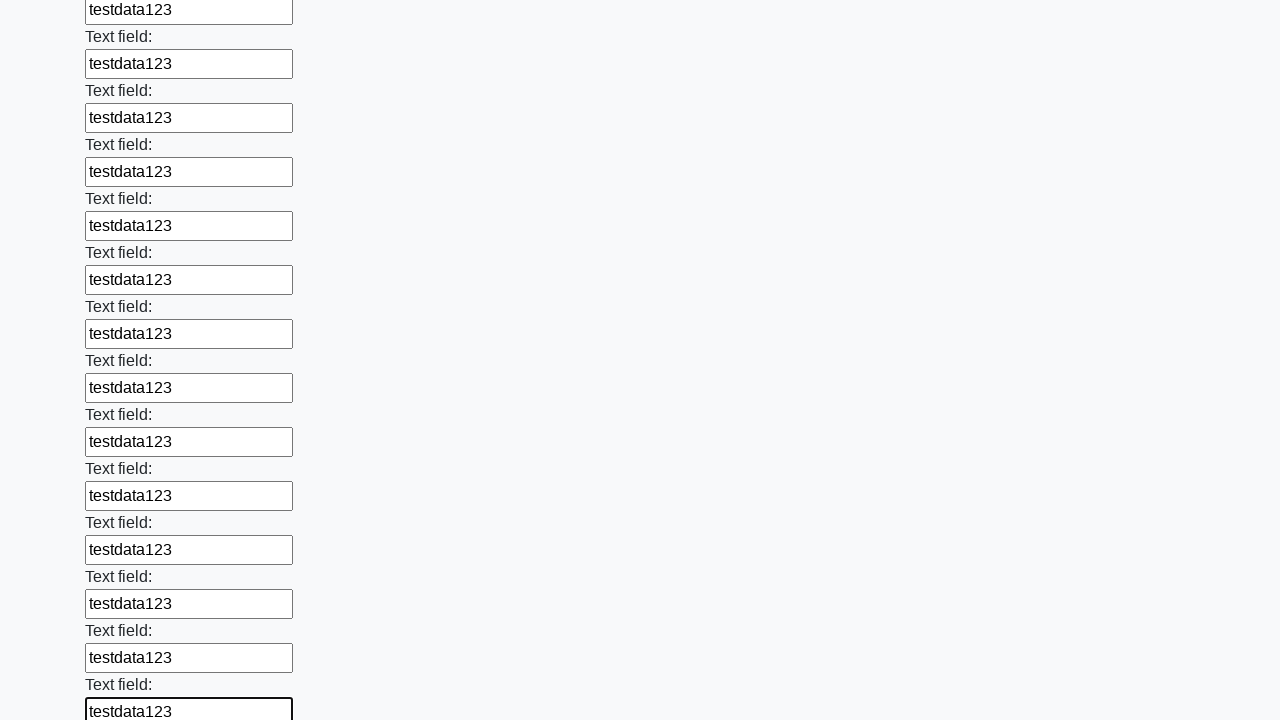

Filled an input field with 'testdata123' on input >> nth=68
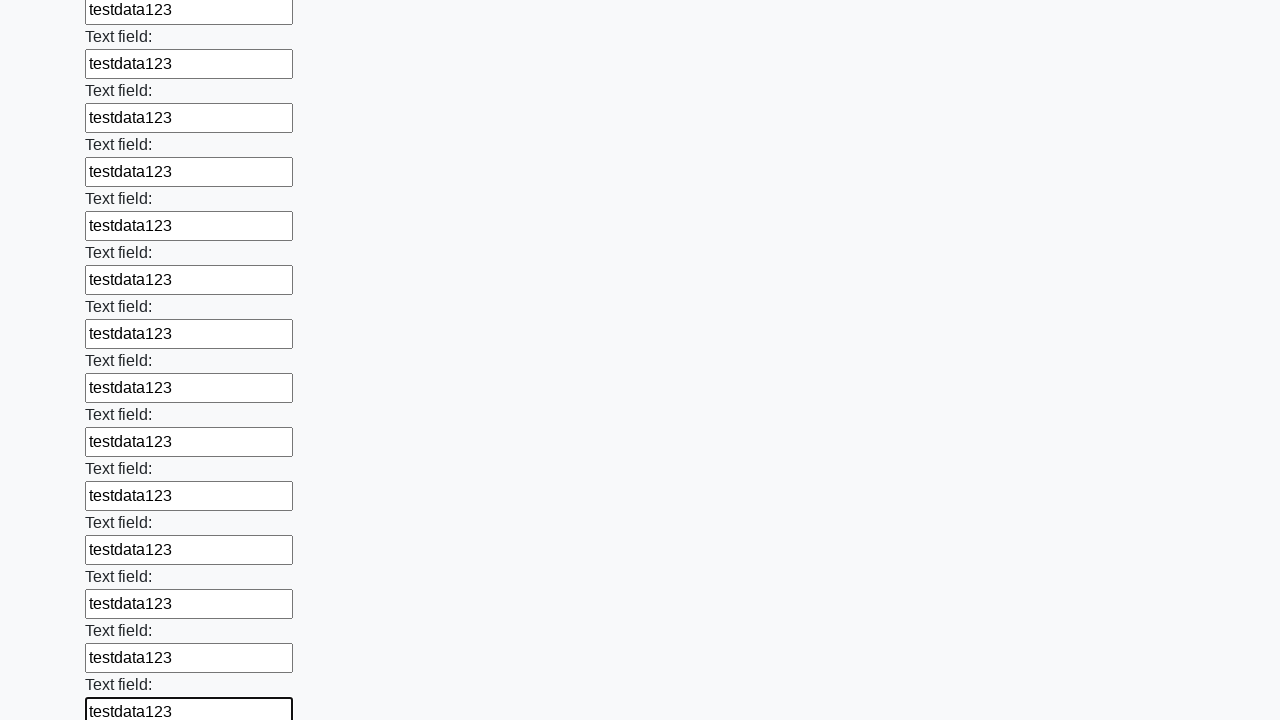

Filled an input field with 'testdata123' on input >> nth=69
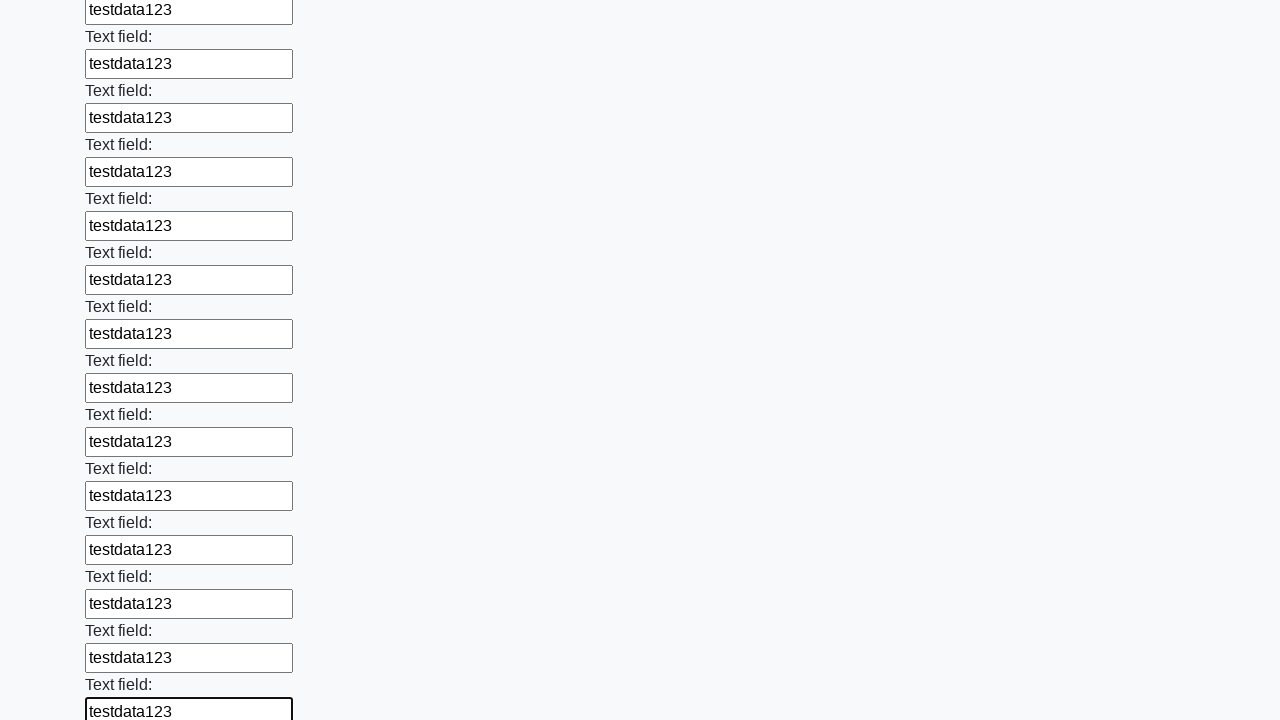

Filled an input field with 'testdata123' on input >> nth=70
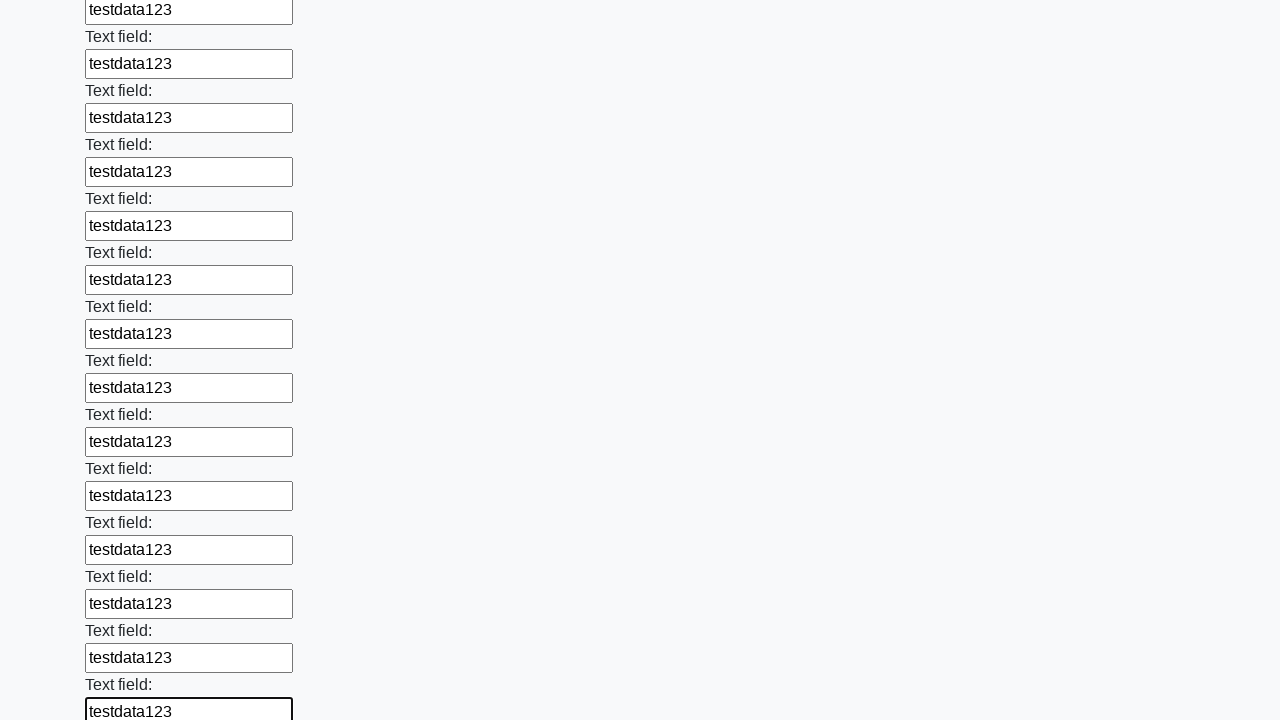

Filled an input field with 'testdata123' on input >> nth=71
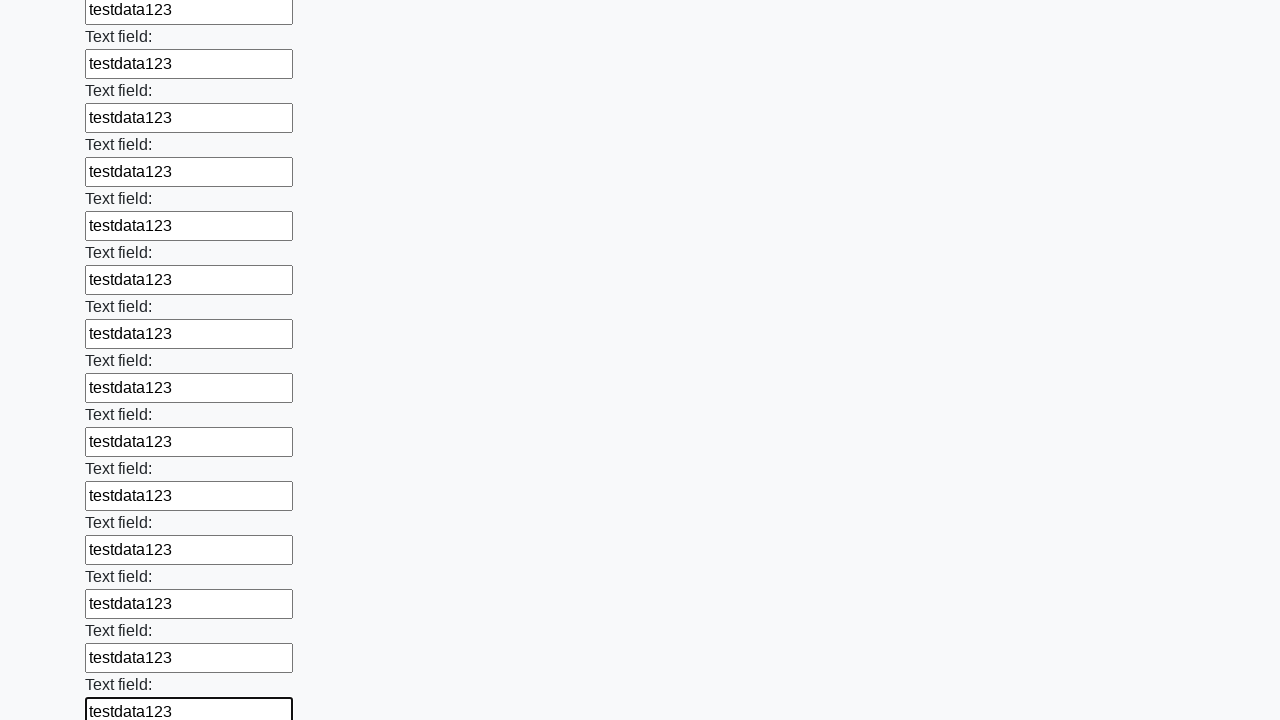

Filled an input field with 'testdata123' on input >> nth=72
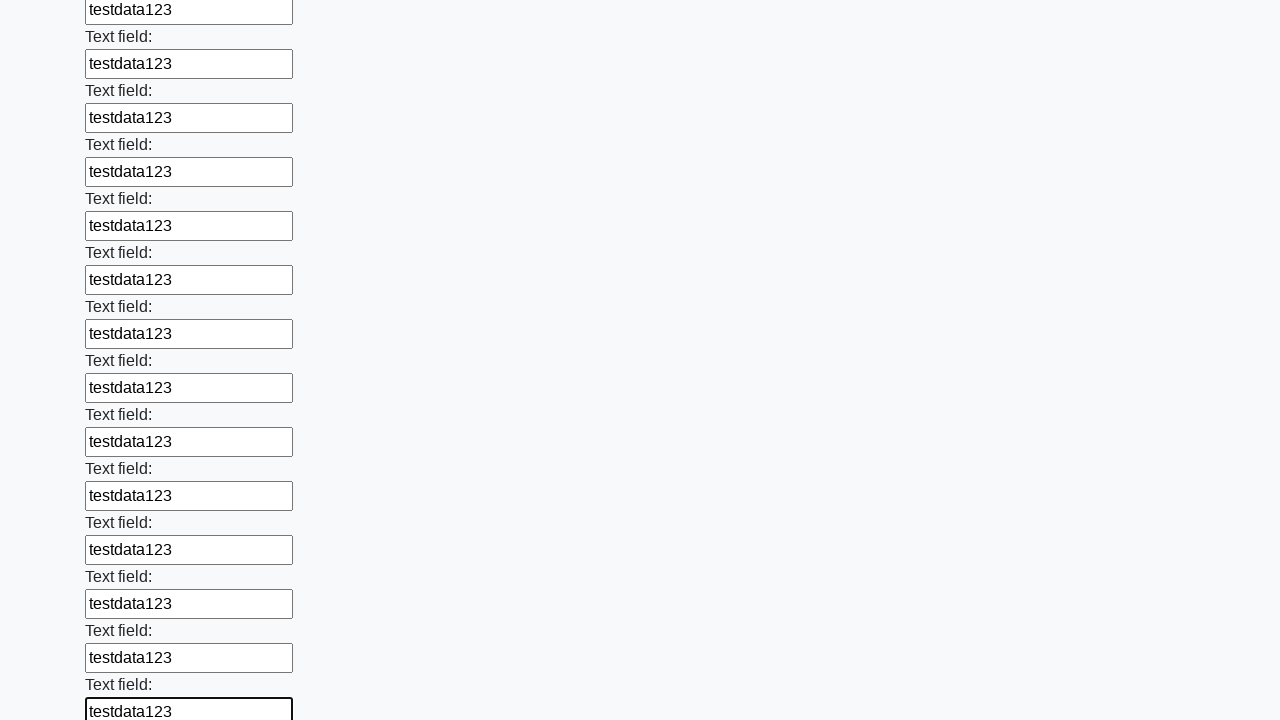

Filled an input field with 'testdata123' on input >> nth=73
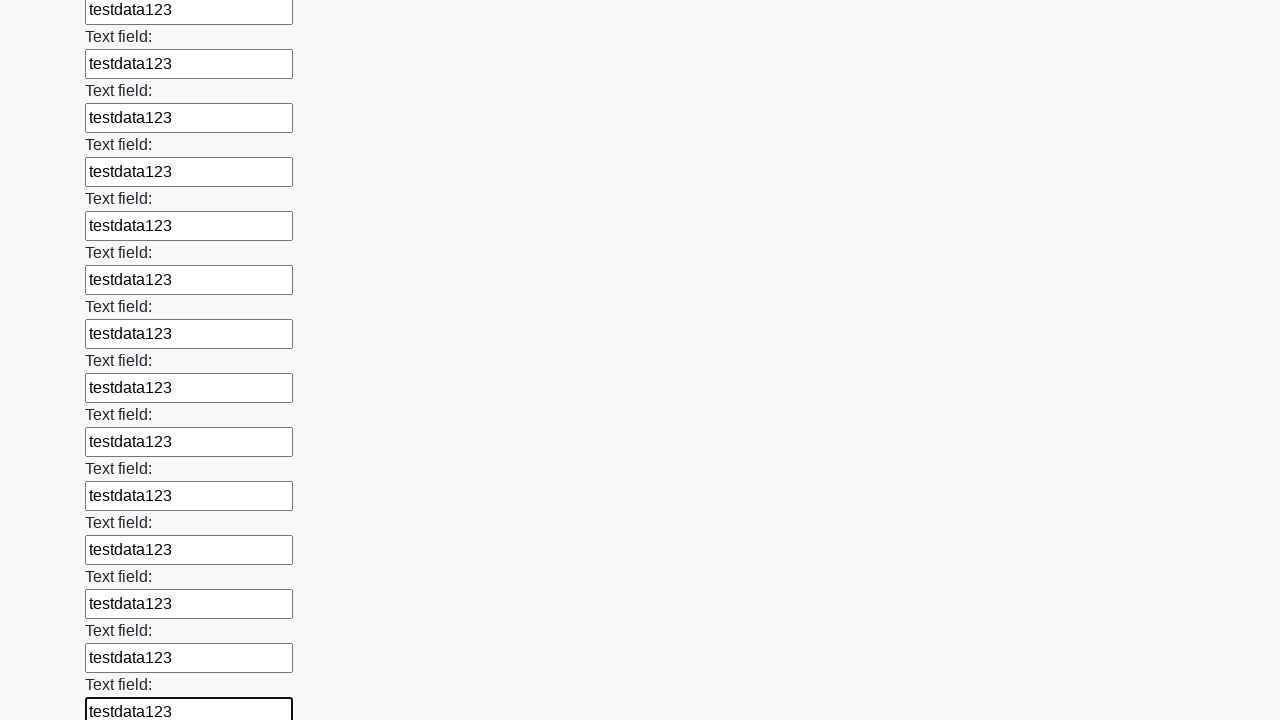

Filled an input field with 'testdata123' on input >> nth=74
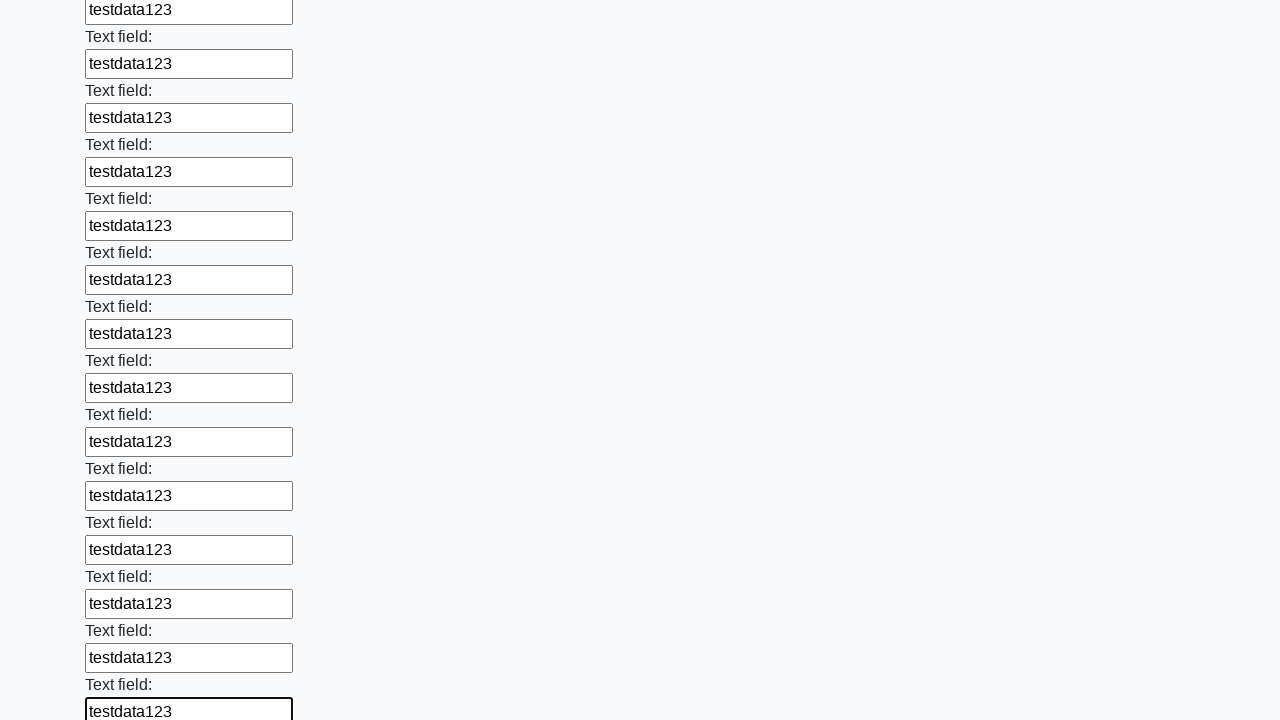

Filled an input field with 'testdata123' on input >> nth=75
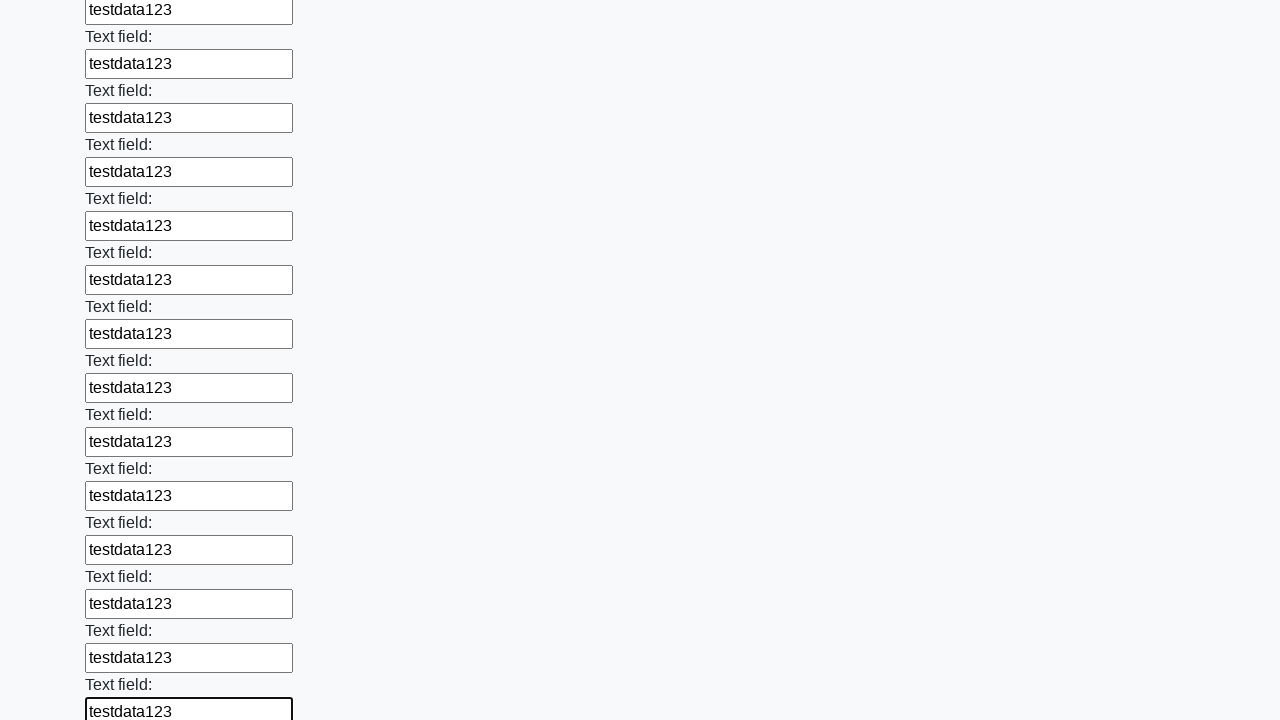

Filled an input field with 'testdata123' on input >> nth=76
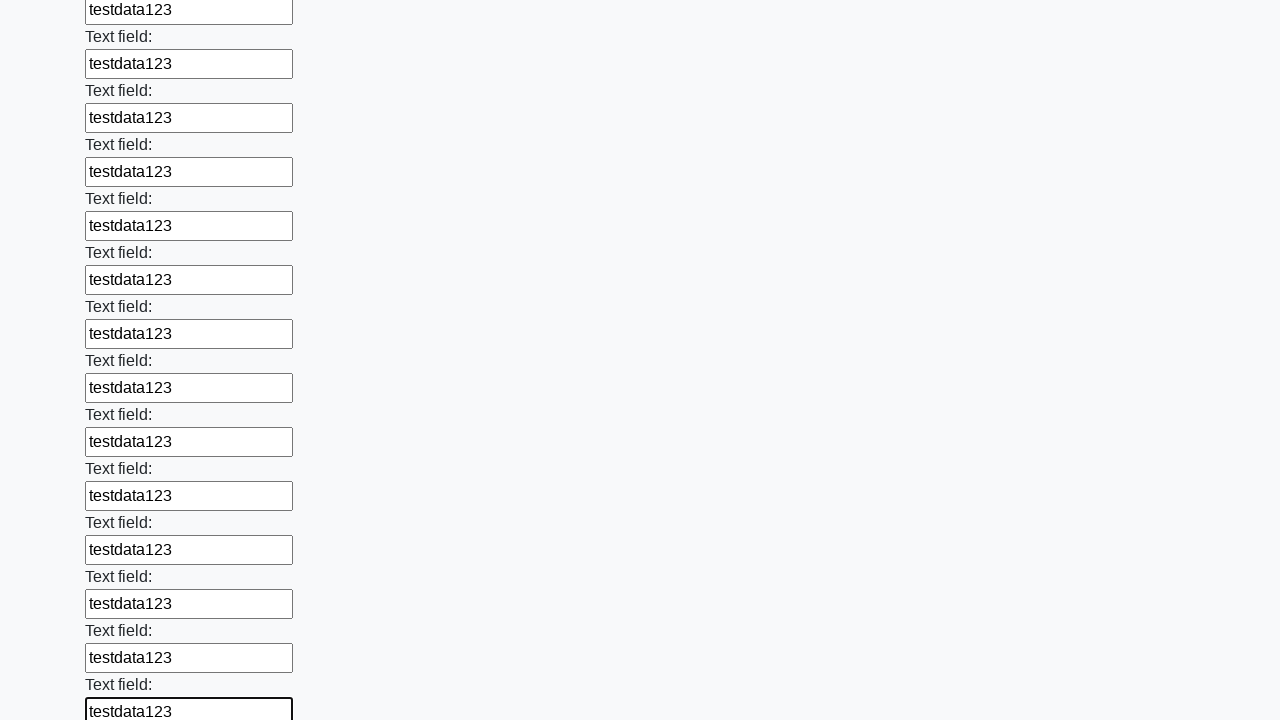

Filled an input field with 'testdata123' on input >> nth=77
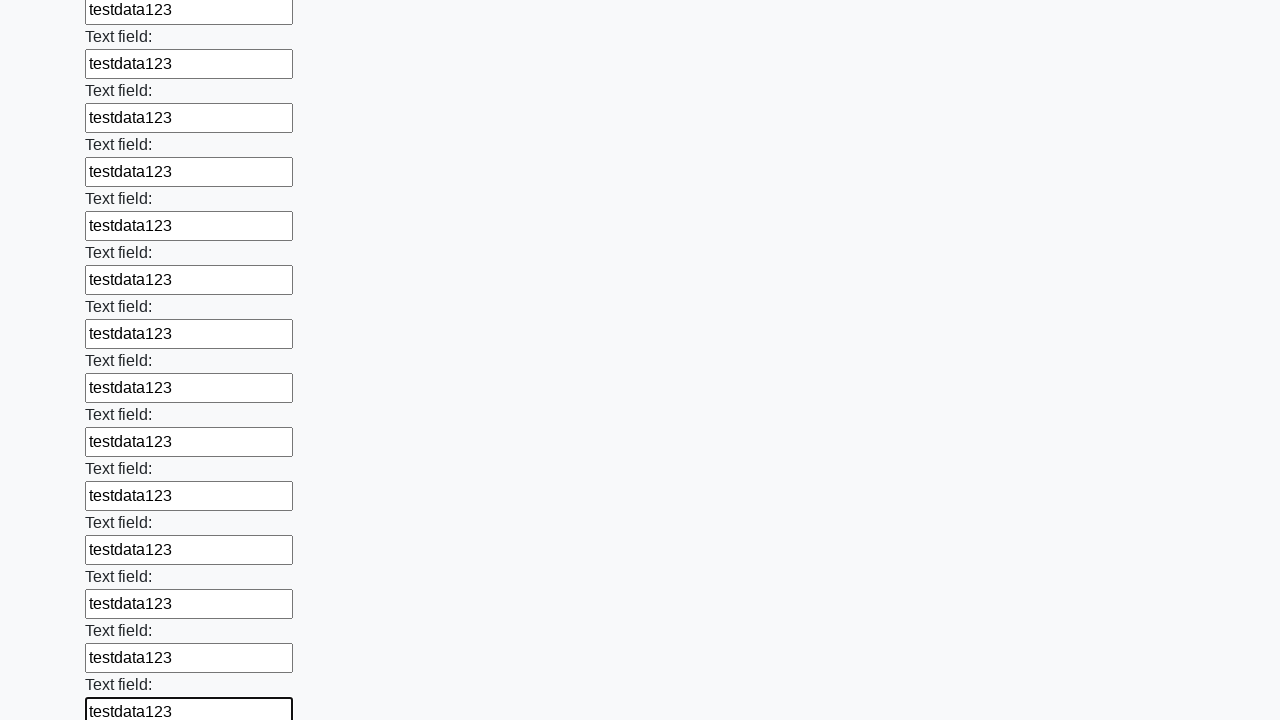

Filled an input field with 'testdata123' on input >> nth=78
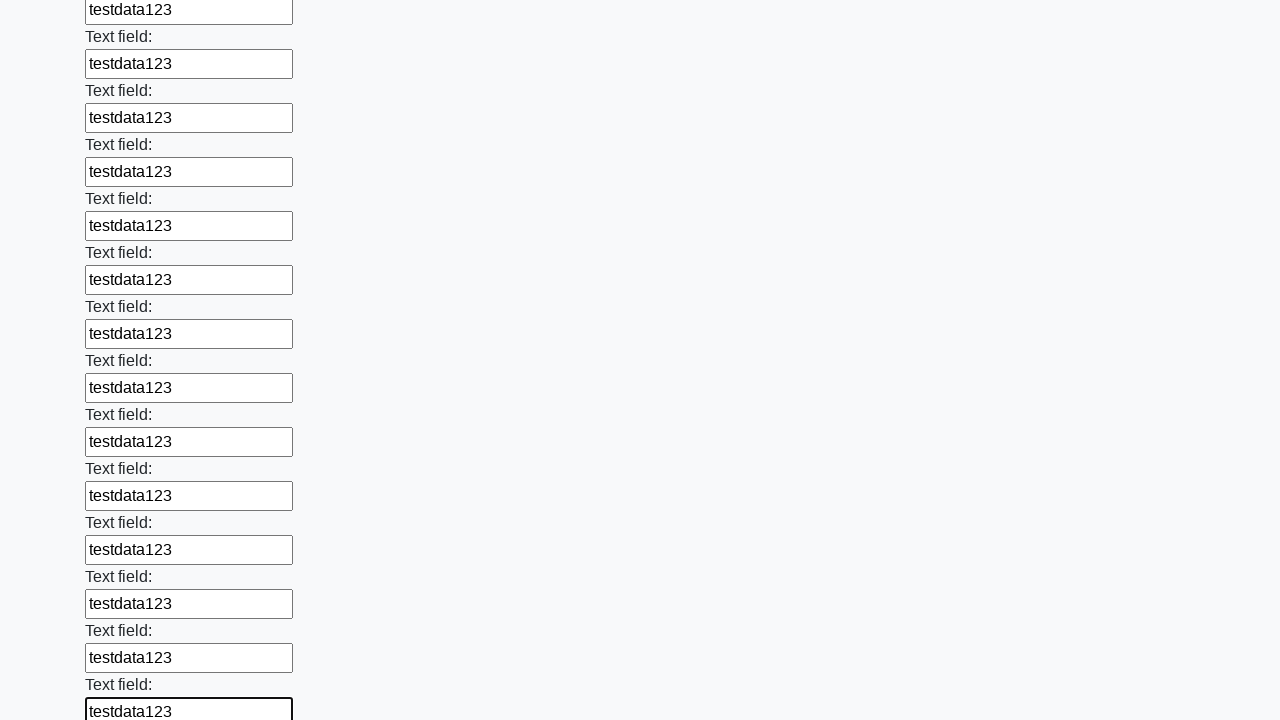

Filled an input field with 'testdata123' on input >> nth=79
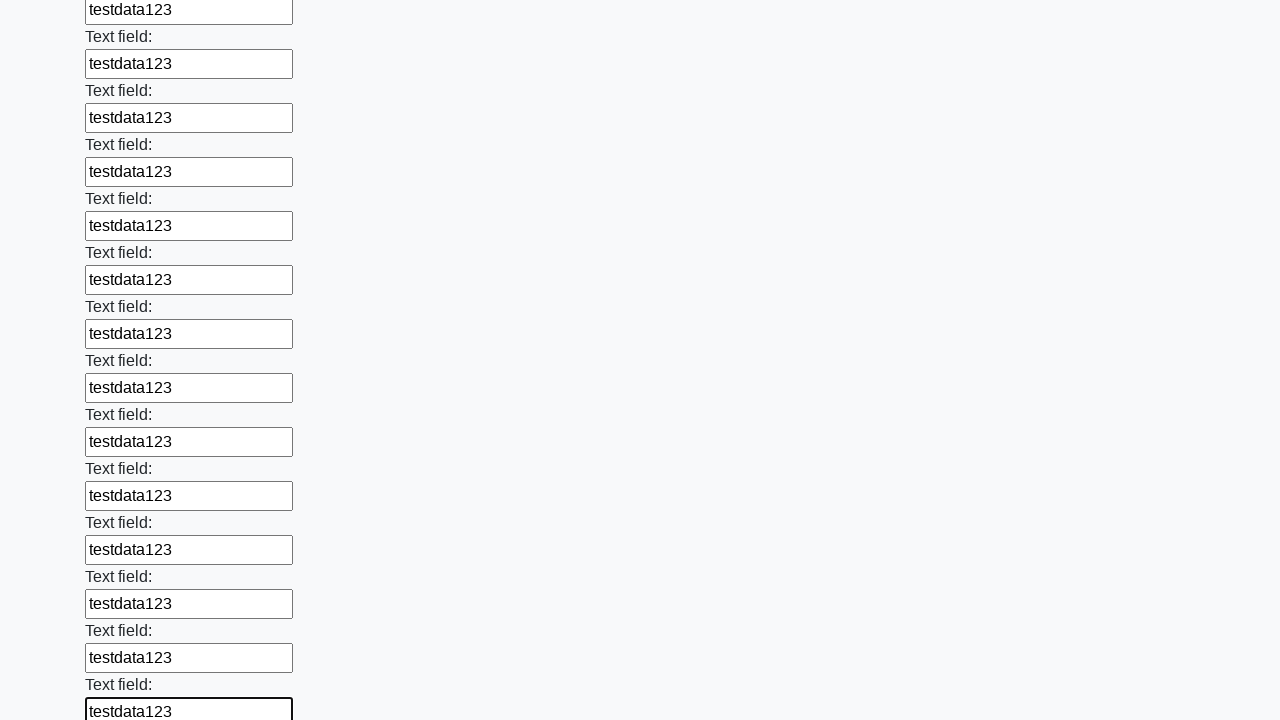

Filled an input field with 'testdata123' on input >> nth=80
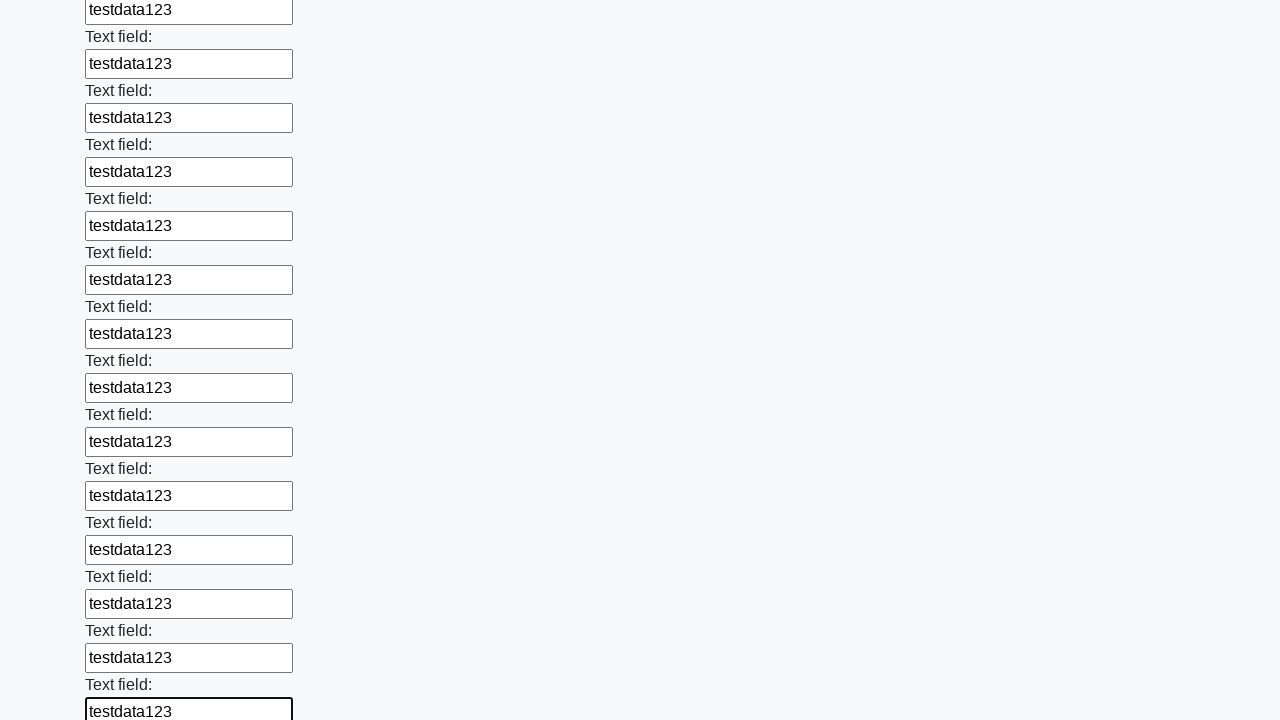

Filled an input field with 'testdata123' on input >> nth=81
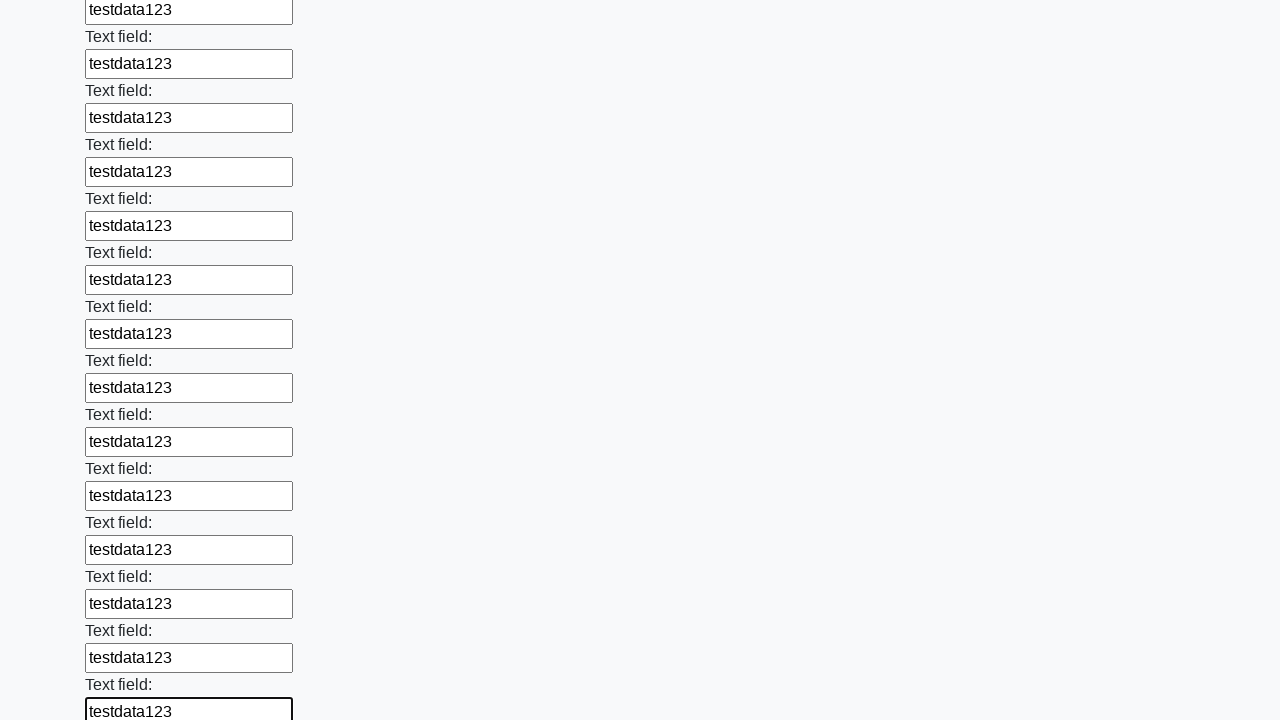

Filled an input field with 'testdata123' on input >> nth=82
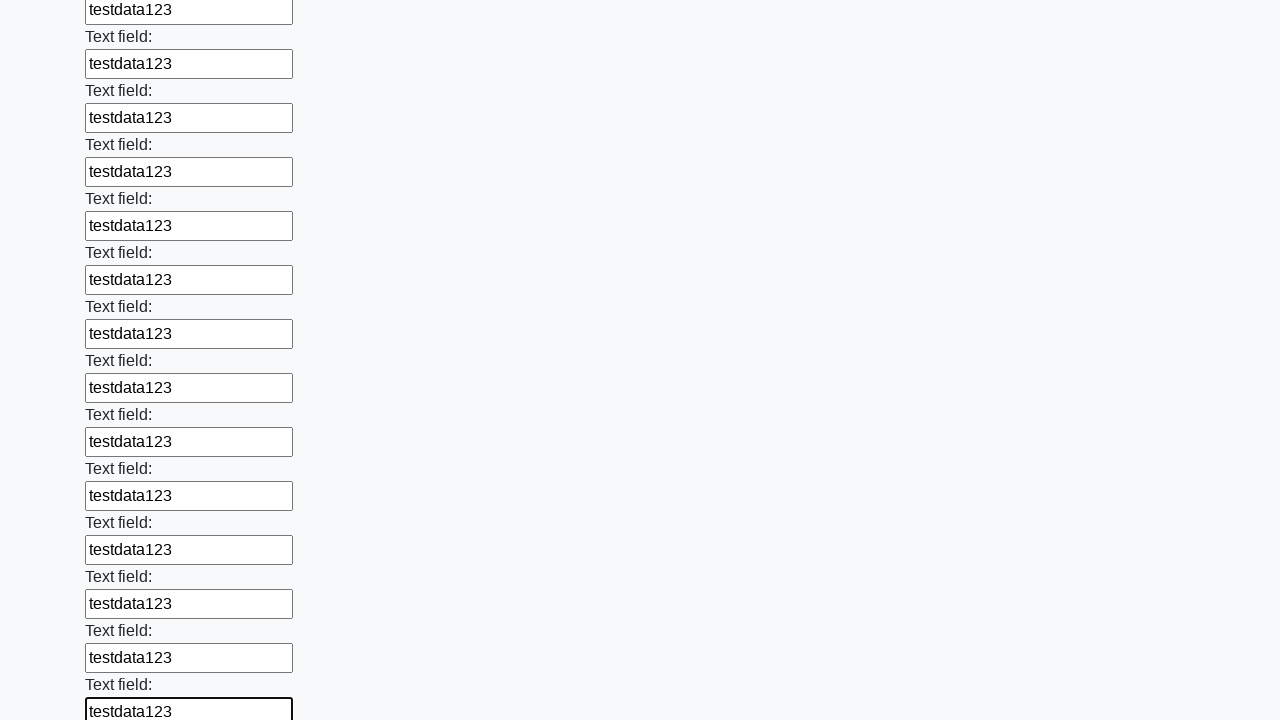

Filled an input field with 'testdata123' on input >> nth=83
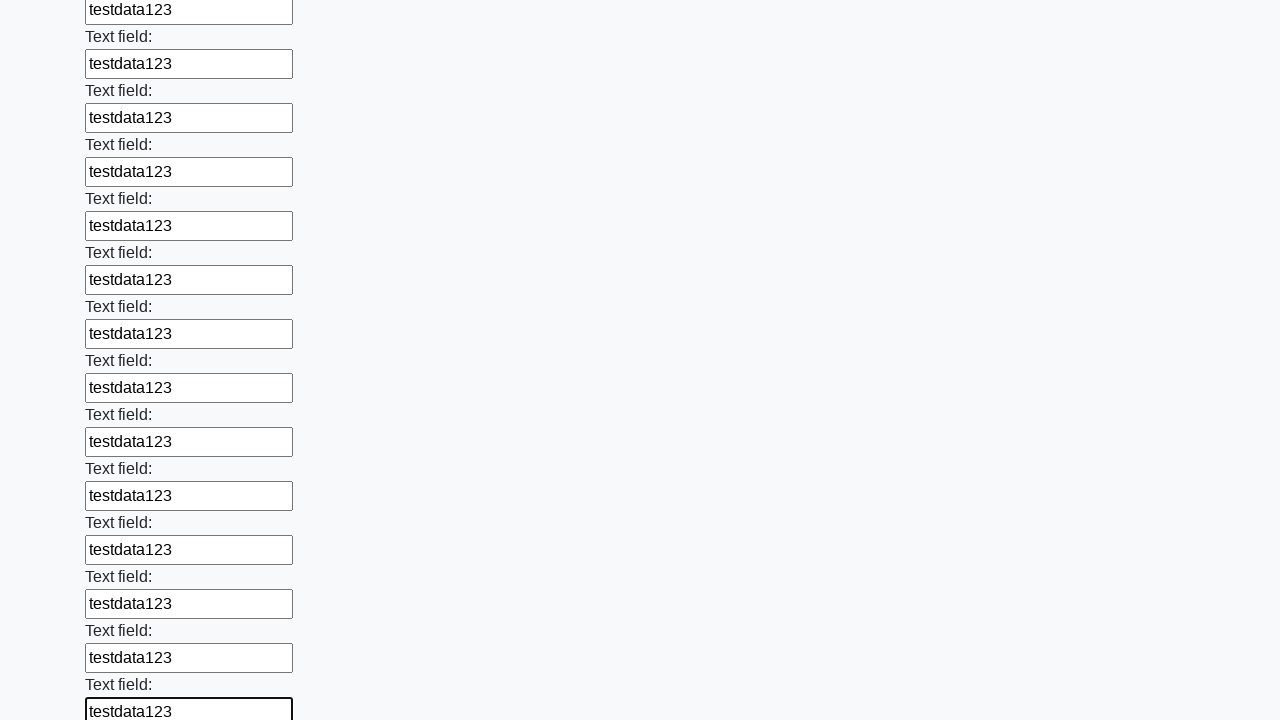

Filled an input field with 'testdata123' on input >> nth=84
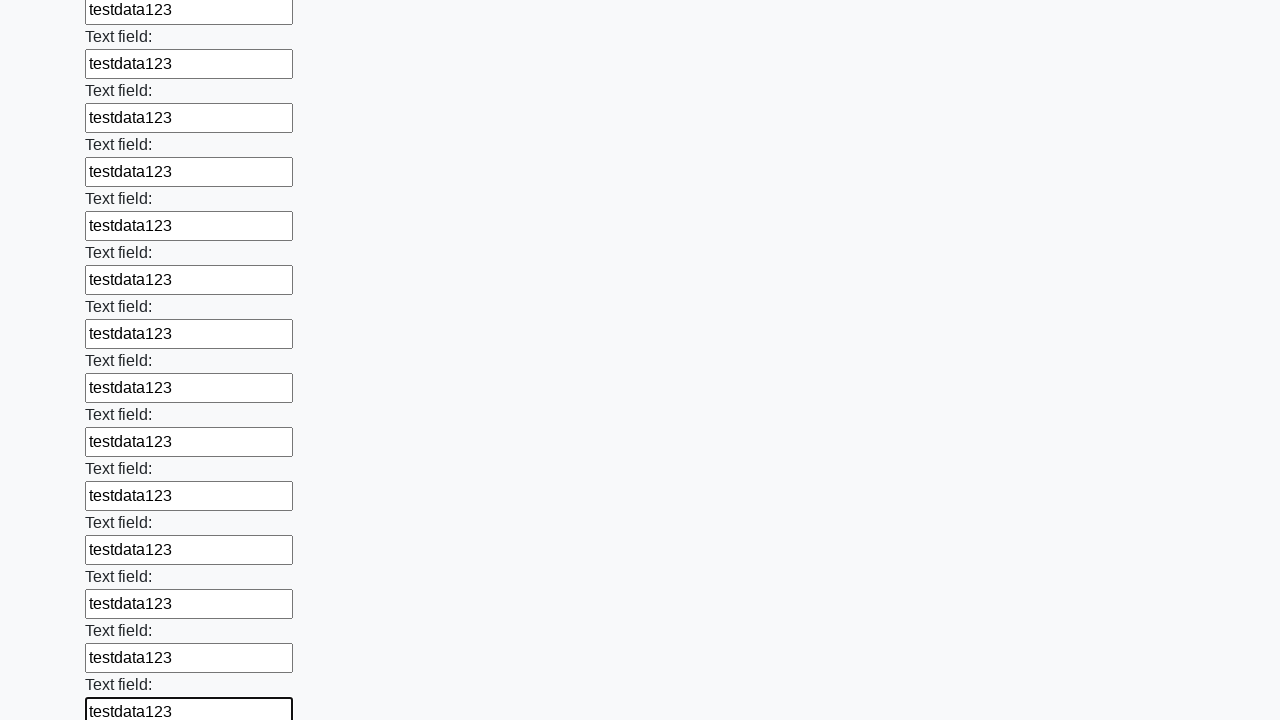

Filled an input field with 'testdata123' on input >> nth=85
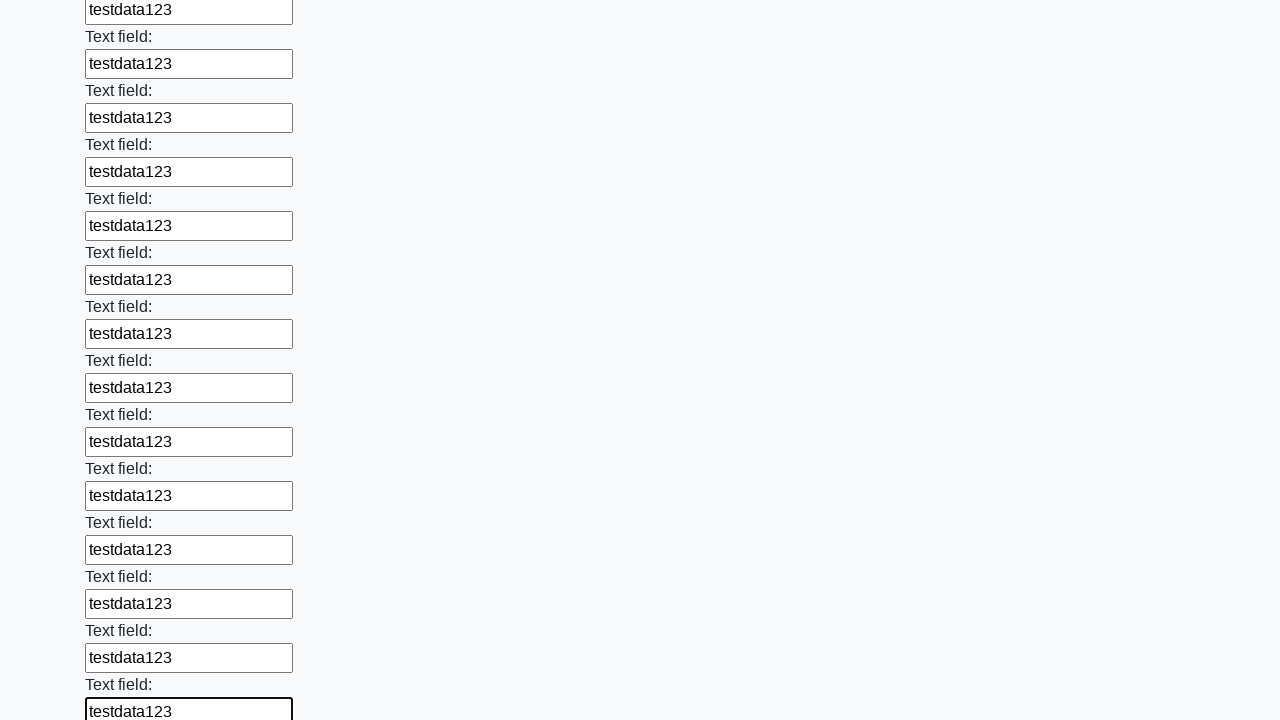

Filled an input field with 'testdata123' on input >> nth=86
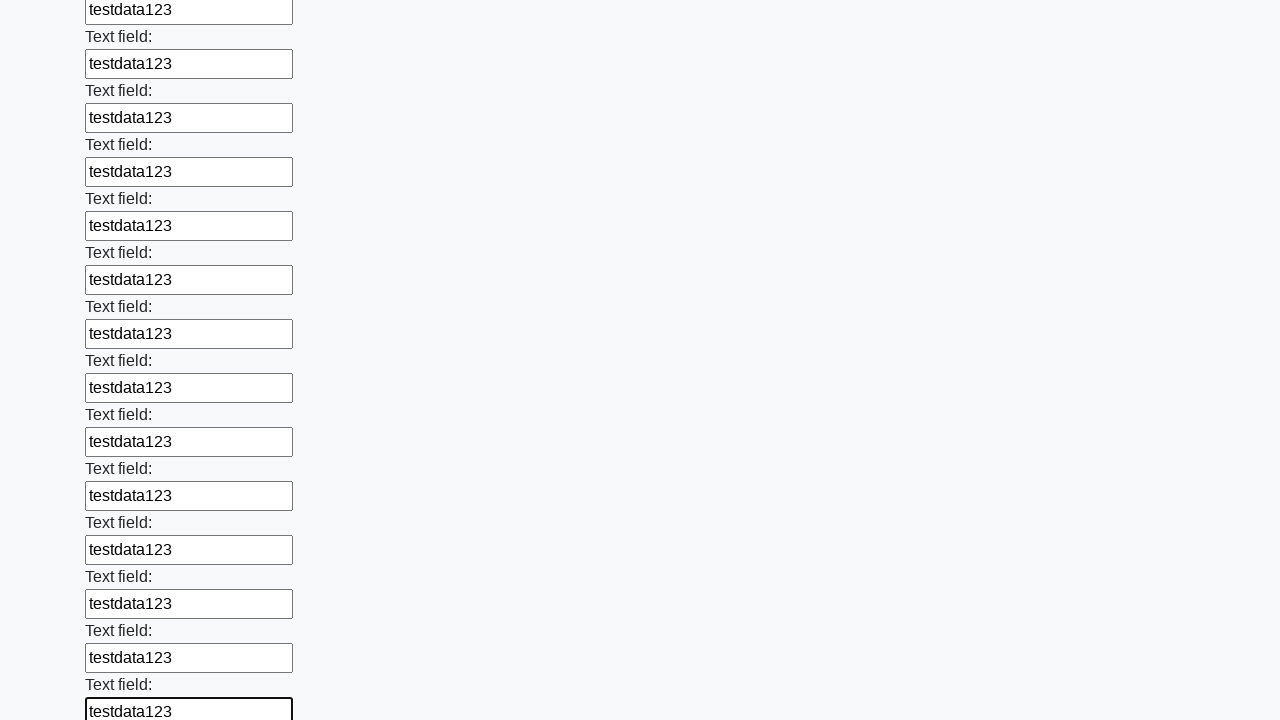

Filled an input field with 'testdata123' on input >> nth=87
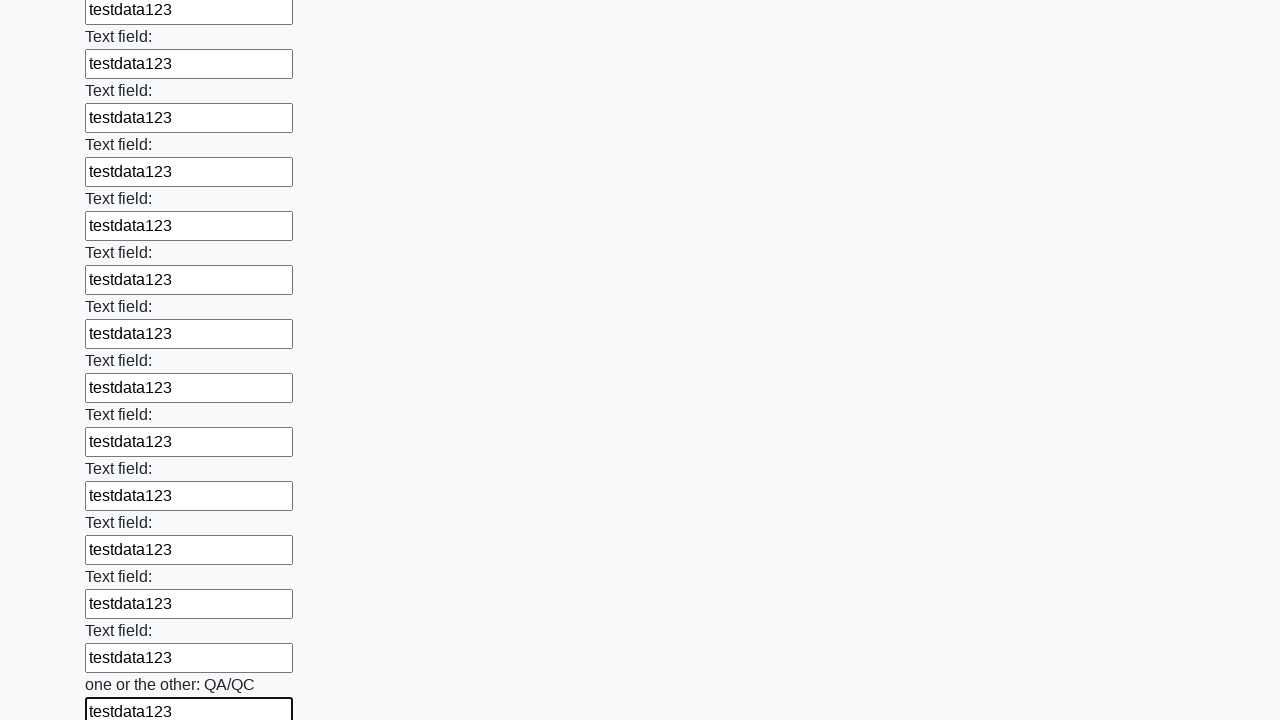

Filled an input field with 'testdata123' on input >> nth=88
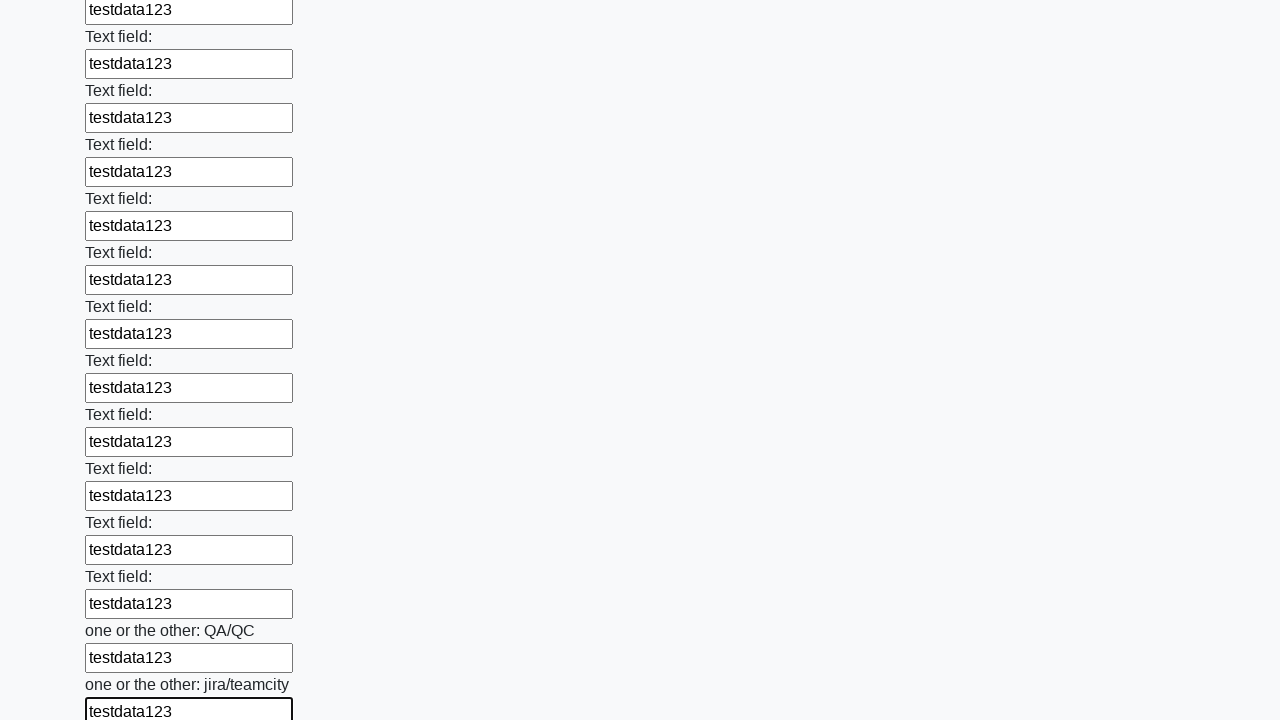

Filled an input field with 'testdata123' on input >> nth=89
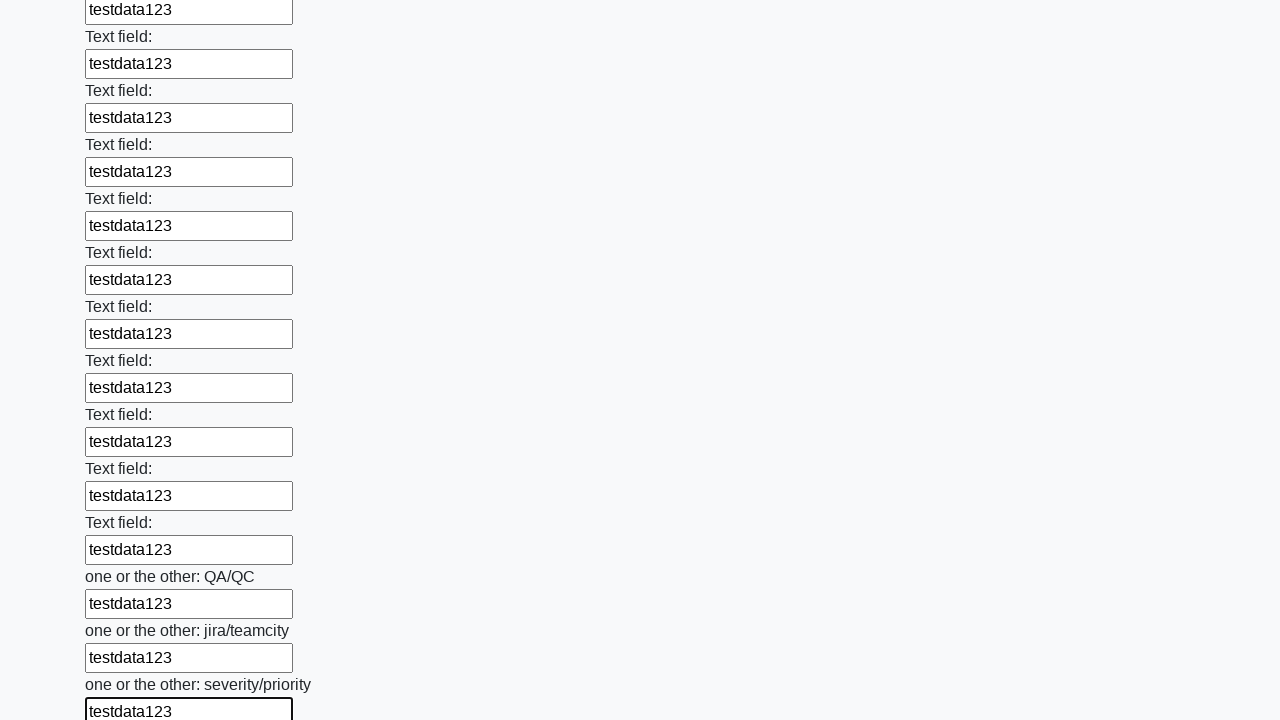

Filled an input field with 'testdata123' on input >> nth=90
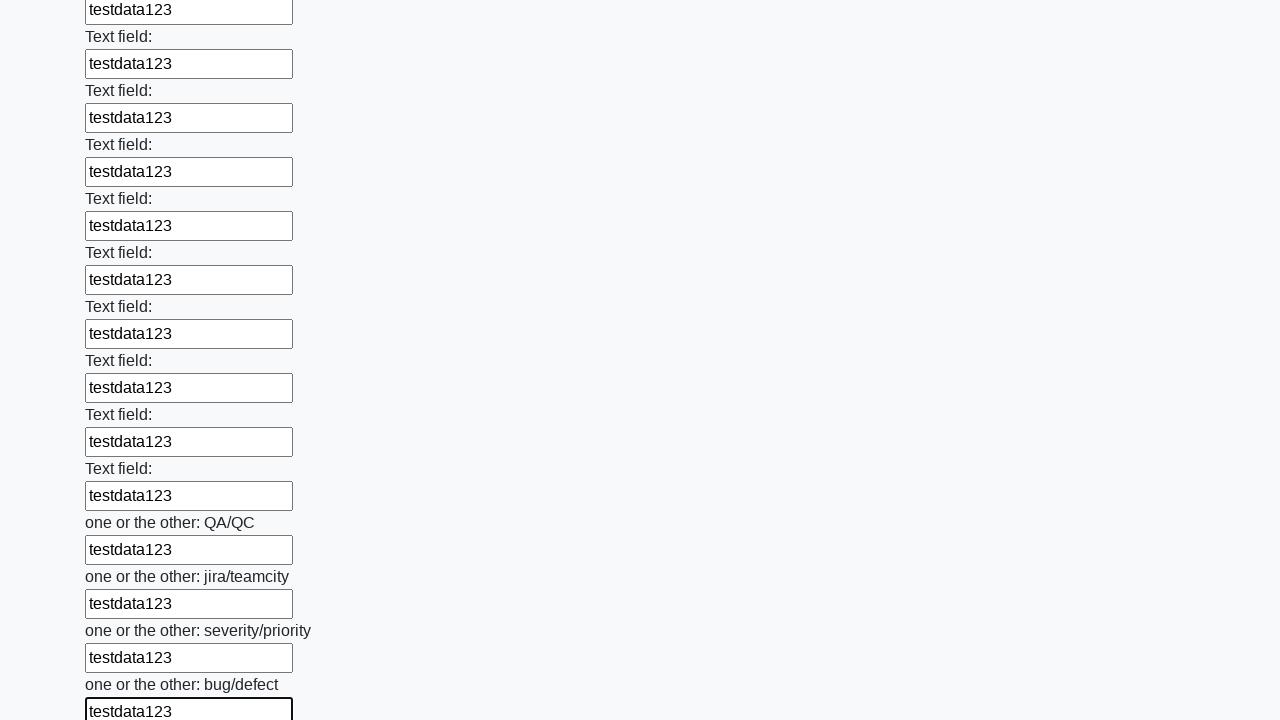

Filled an input field with 'testdata123' on input >> nth=91
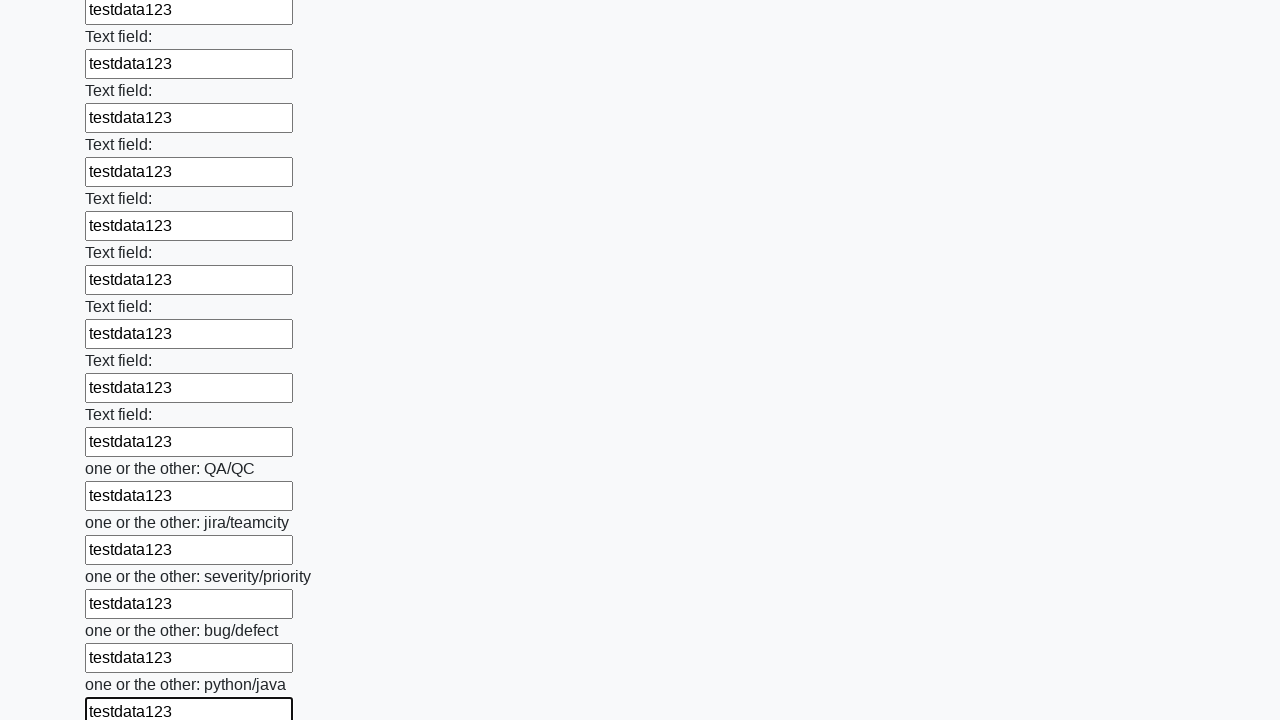

Filled an input field with 'testdata123' on input >> nth=92
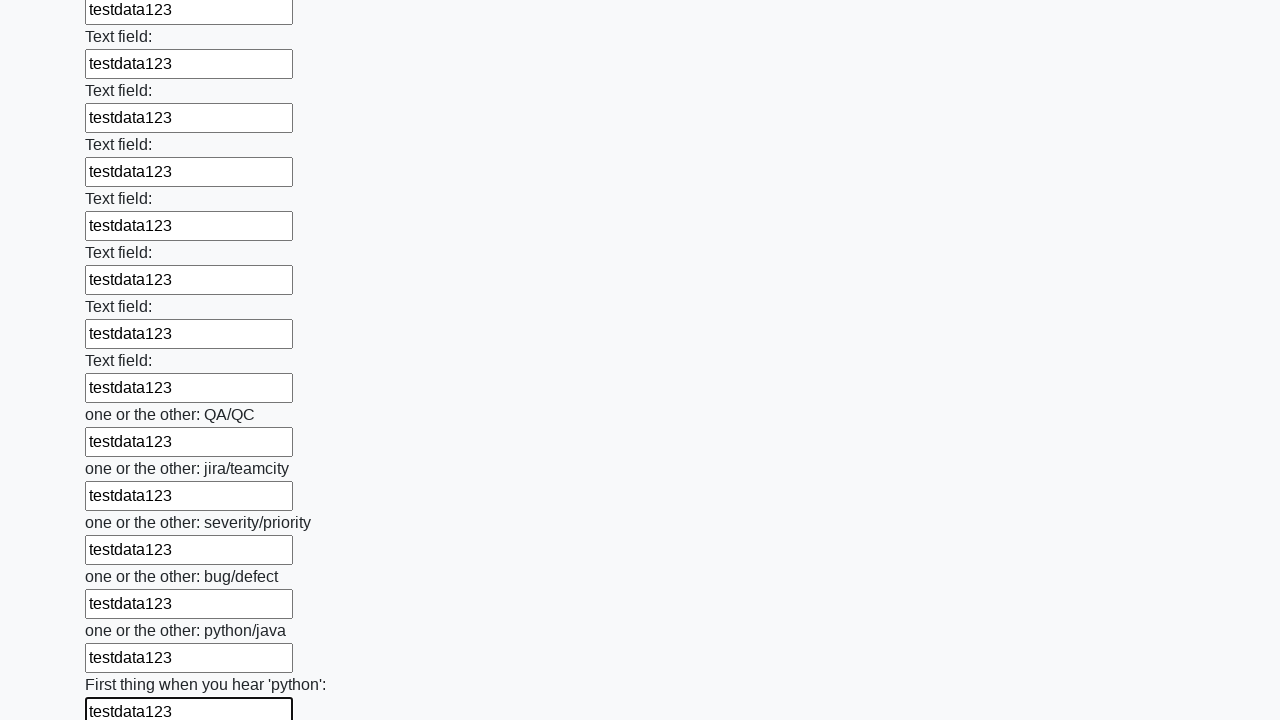

Filled an input field with 'testdata123' on input >> nth=93
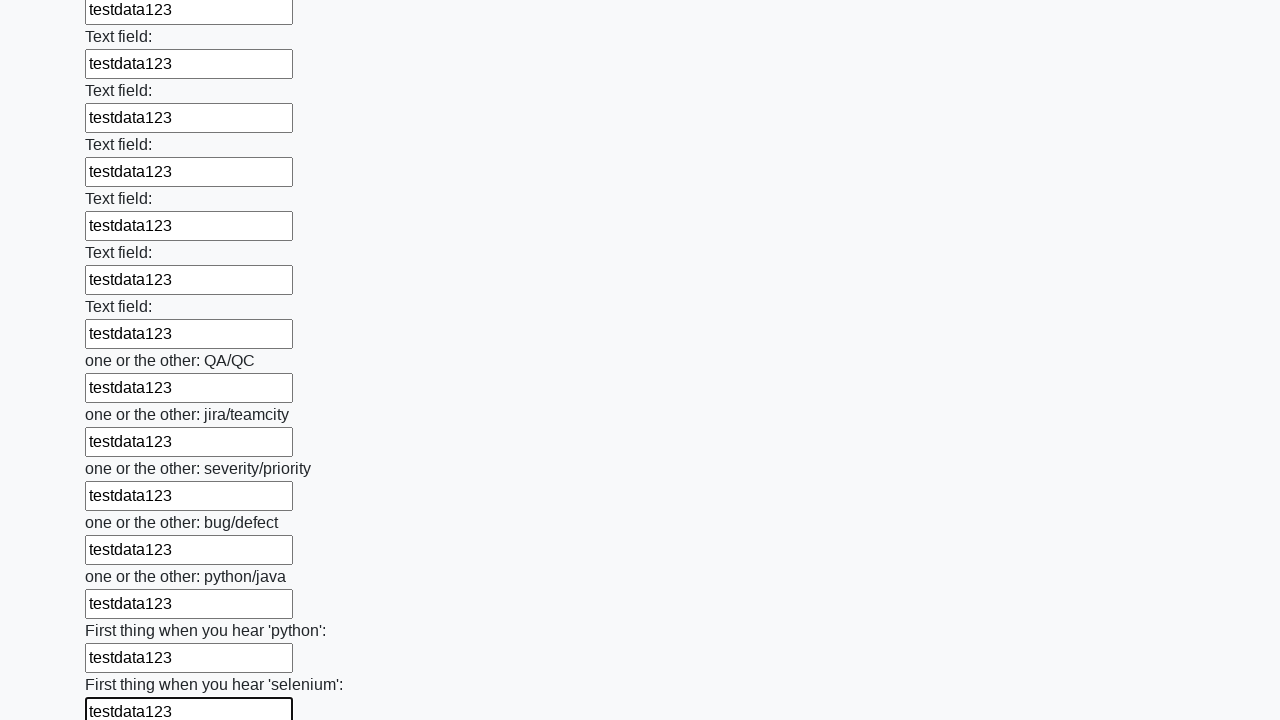

Filled an input field with 'testdata123' on input >> nth=94
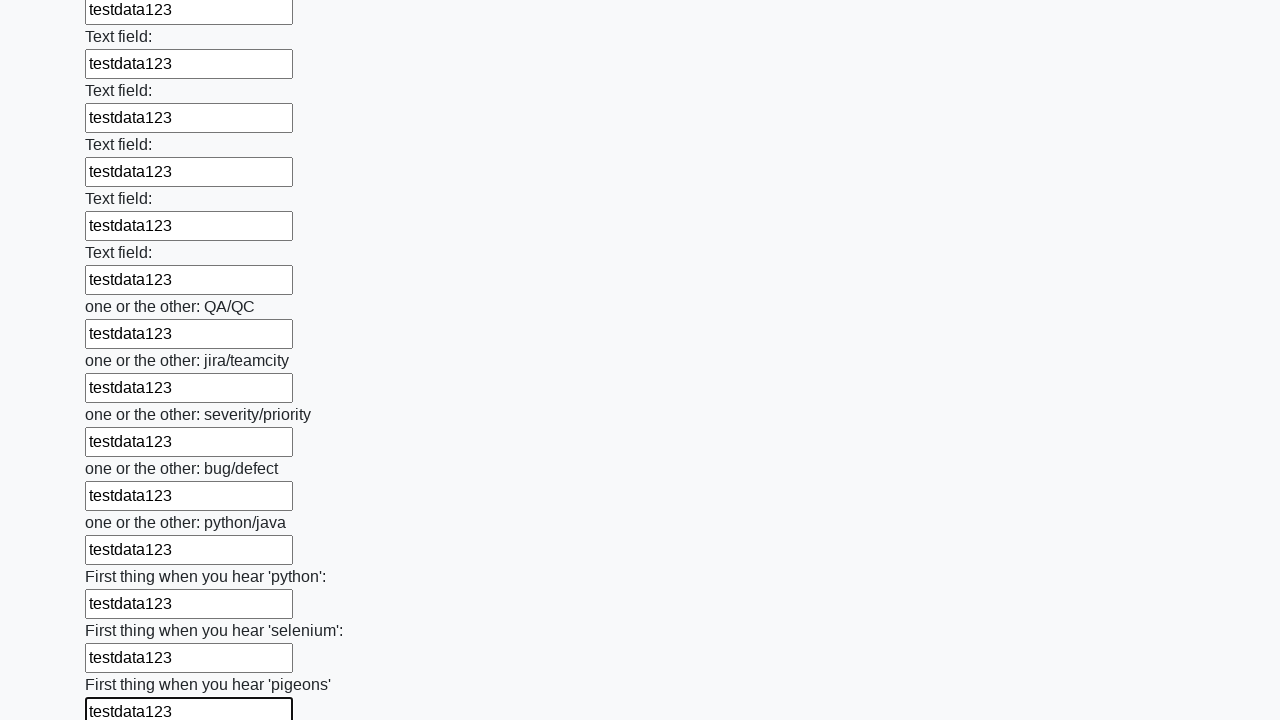

Filled an input field with 'testdata123' on input >> nth=95
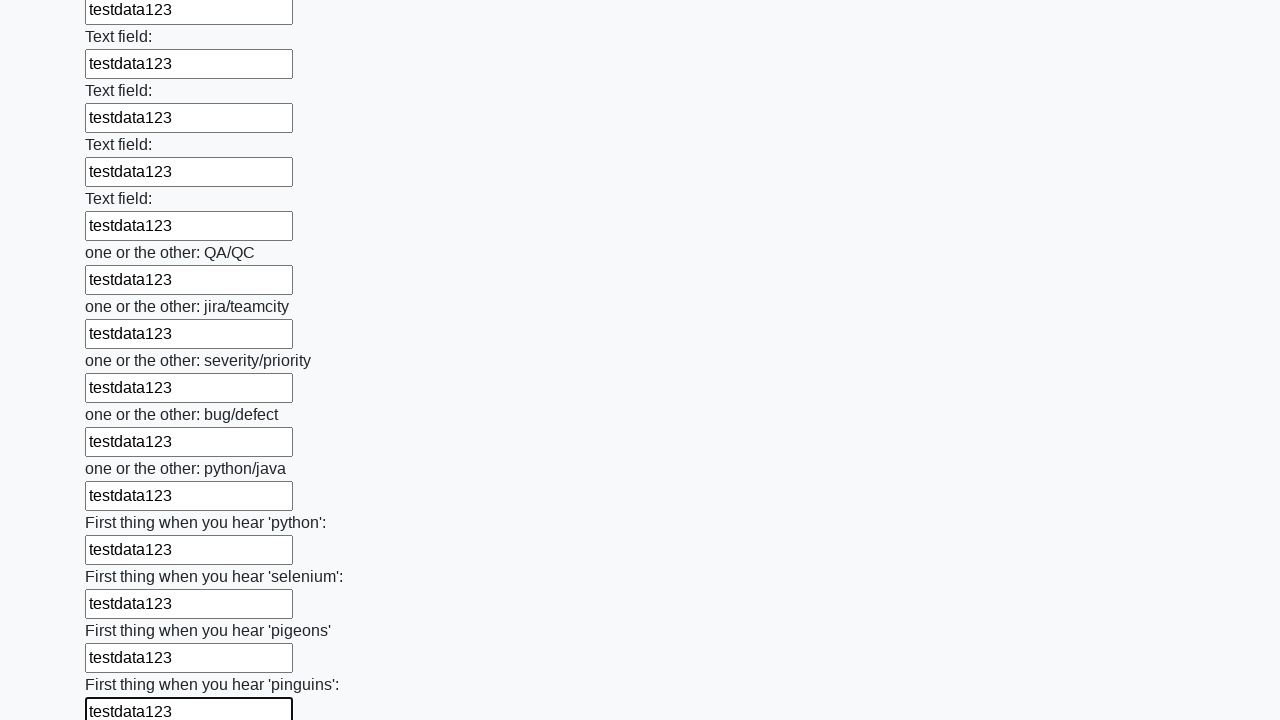

Filled an input field with 'testdata123' on input >> nth=96
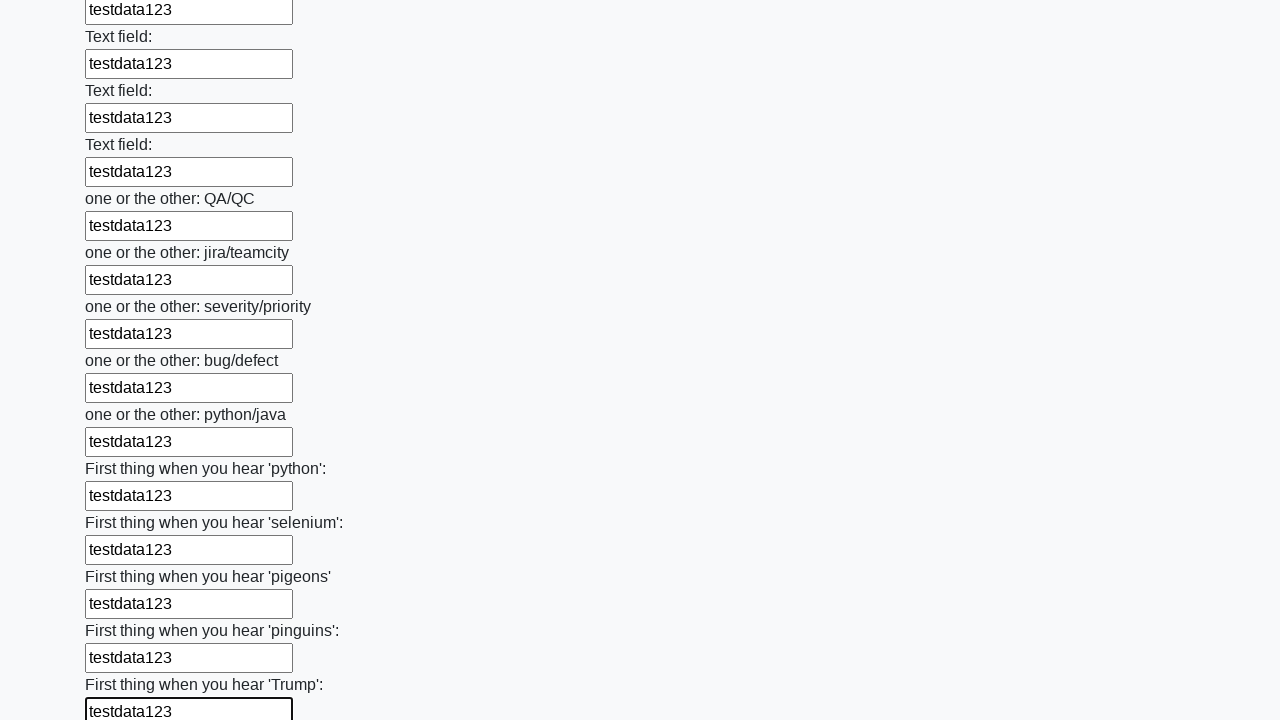

Filled an input field with 'testdata123' on input >> nth=97
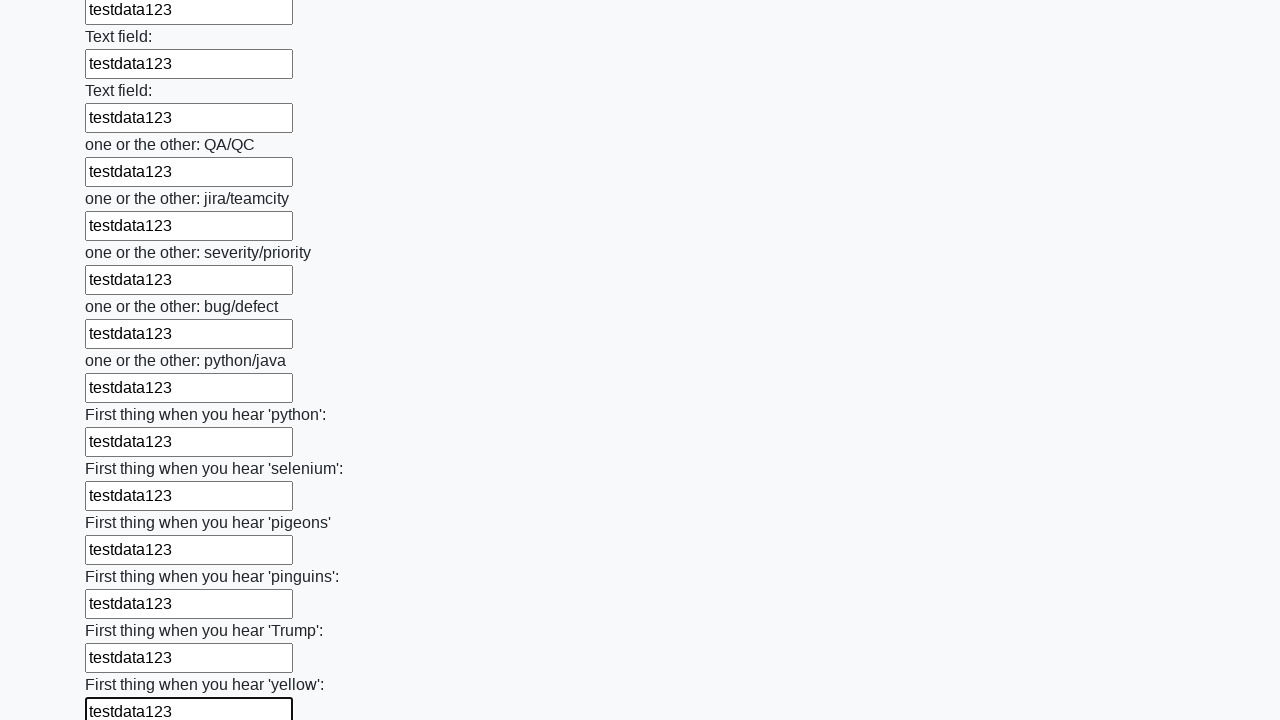

Filled an input field with 'testdata123' on input >> nth=98
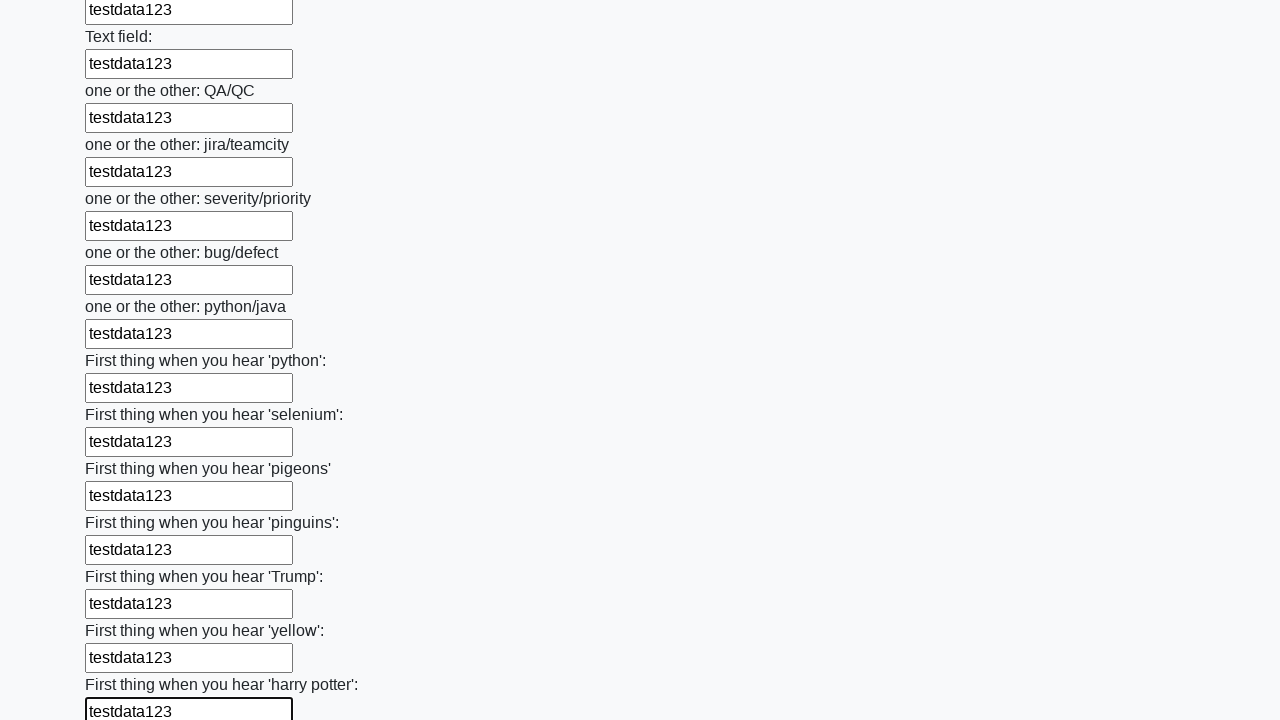

Filled an input field with 'testdata123' on input >> nth=99
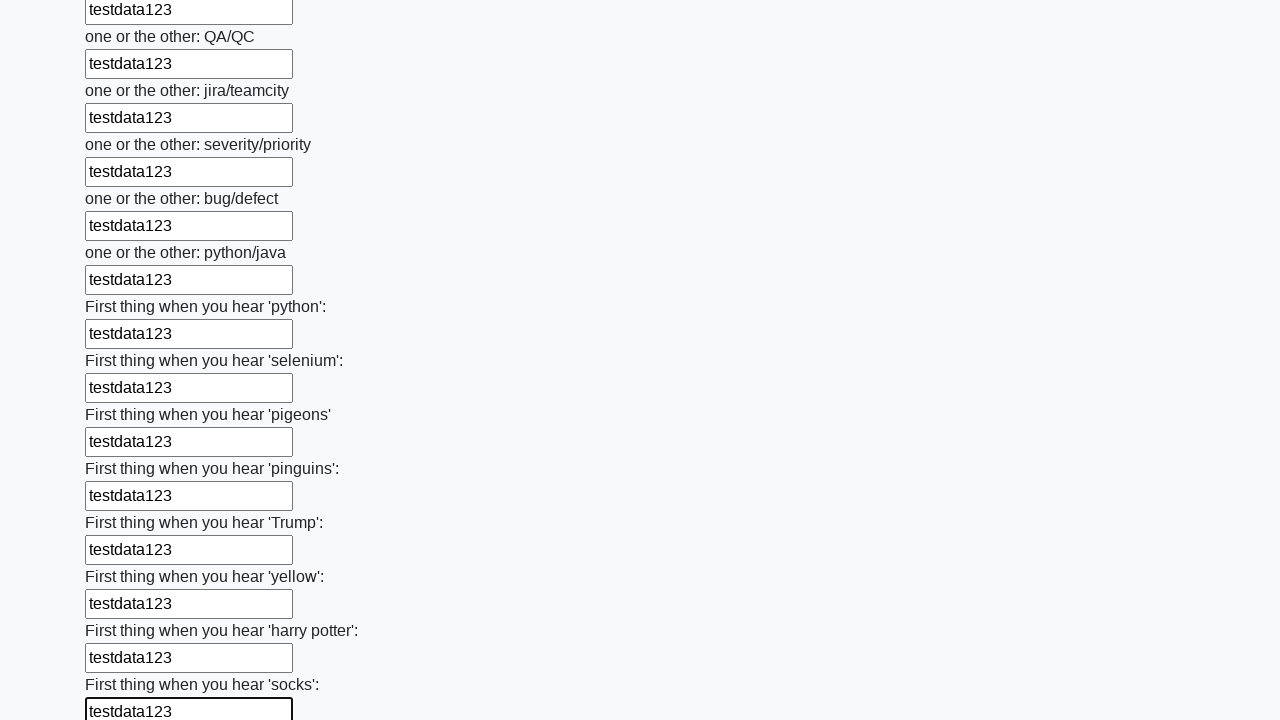

Clicked the submit button at (123, 611) on [type='submit']
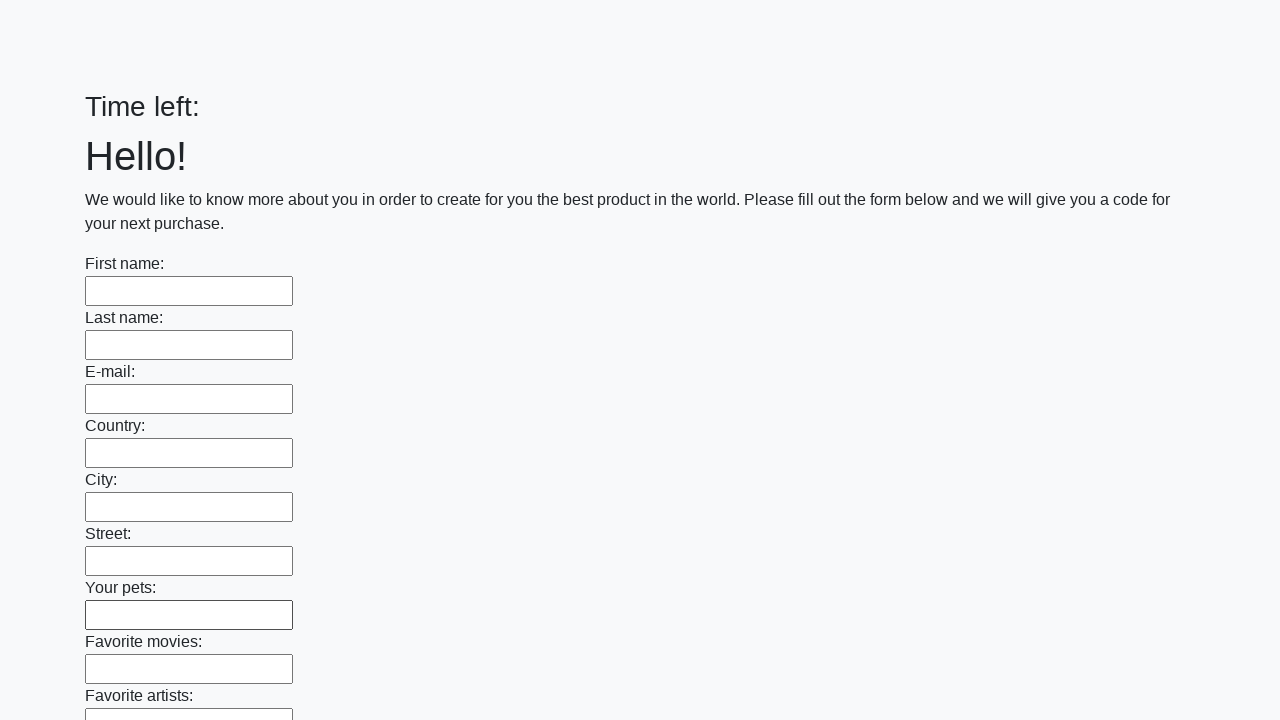

Set up dialog handler to accept alerts
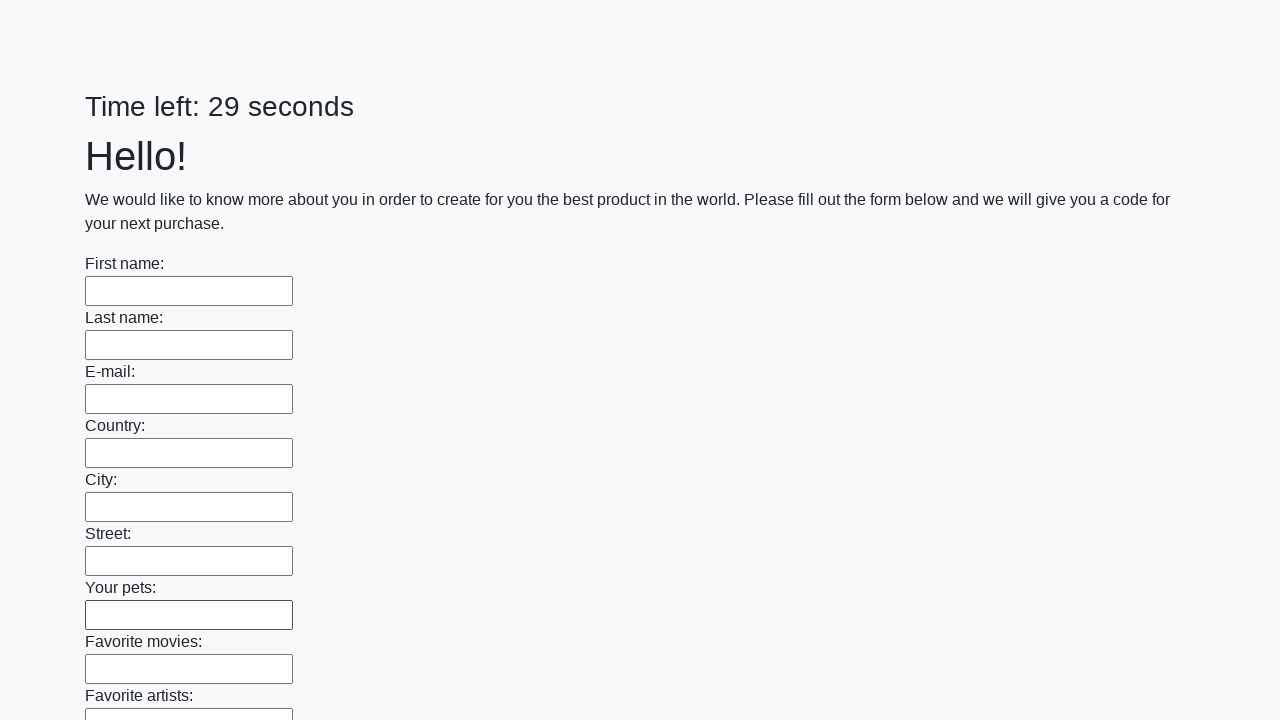

Waited 1000ms for success alert to appear and be handled
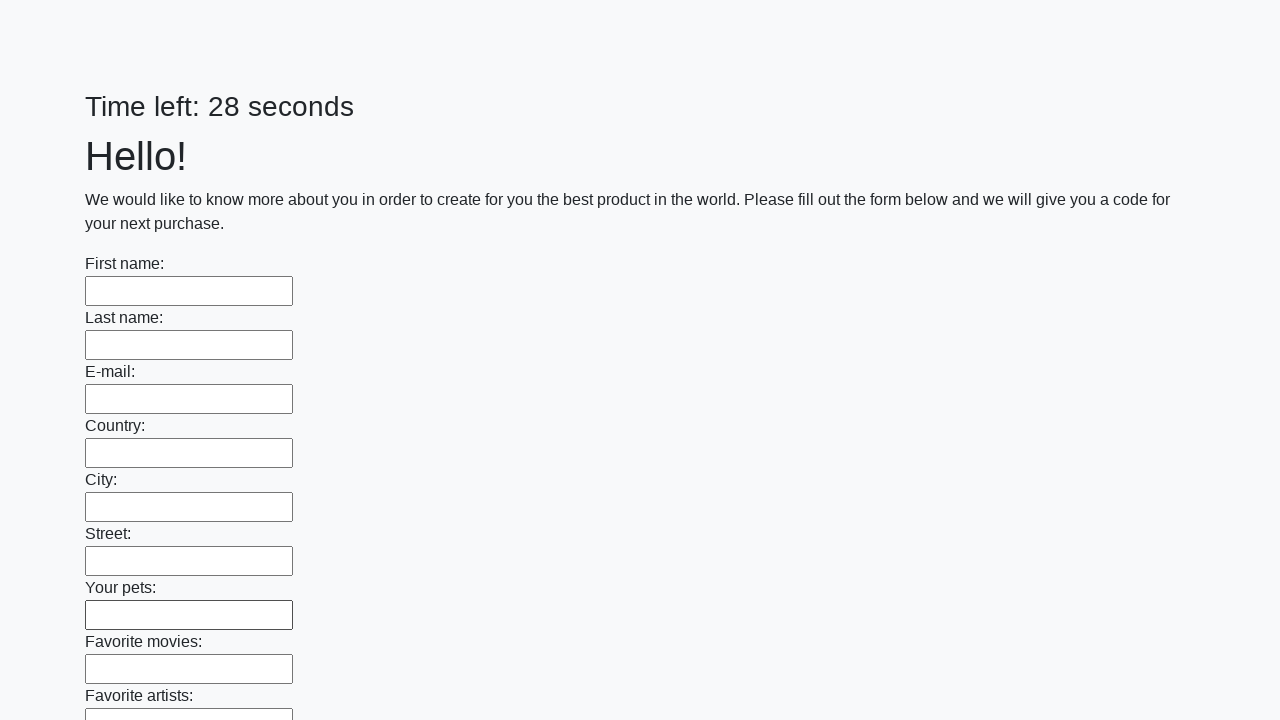

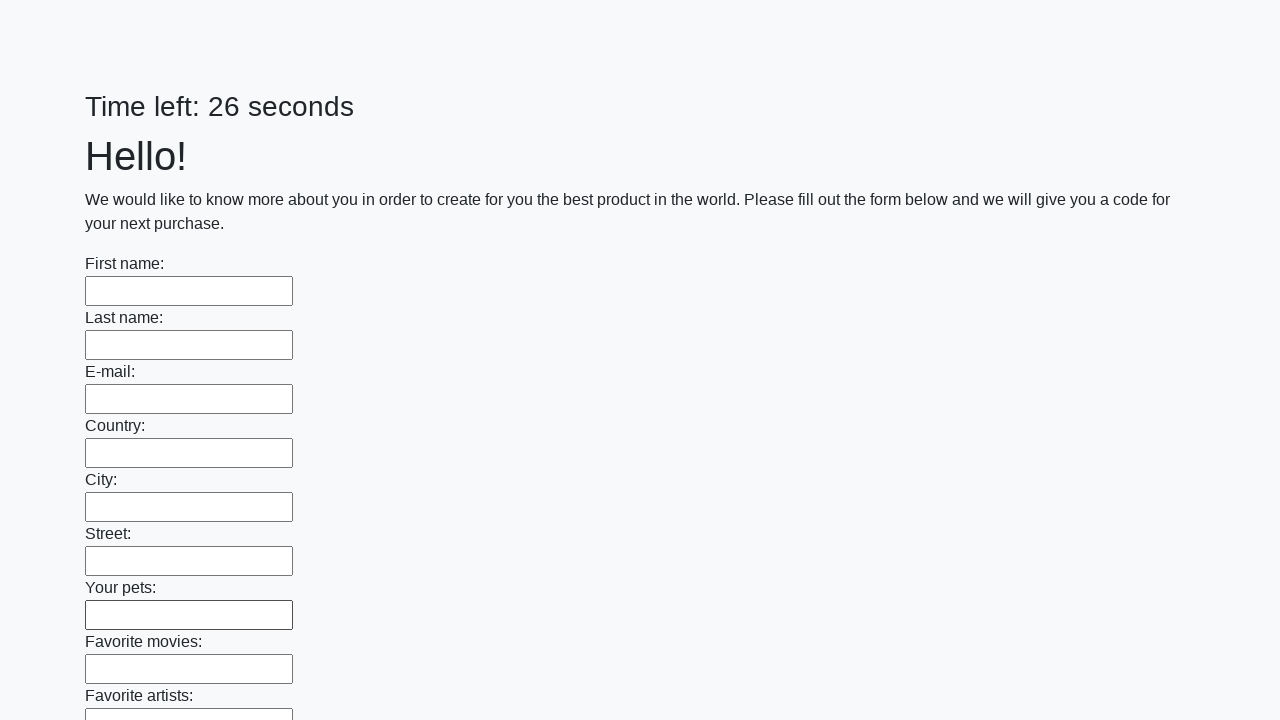